Tests video lesson functionality on Byjus educational platform by scrolling to the video section, iterating through class dropdown options, clicking on video thumbnails to open them, and closing the video modal for each class level.

Starting URL: https://byjus.com/byjus-classes-book-free-60-mins-class/?utm_source=google&utm_mode=CPA&utm_campaign=K10-IN-Brand-BYJU%27S-USD-Exact&utm_term=byjus&gclid=EAIaIQobChMI6fiRnfyO-wIV3ZpmAh2dpAPgEAAYASAAEgIoxfD_BwE

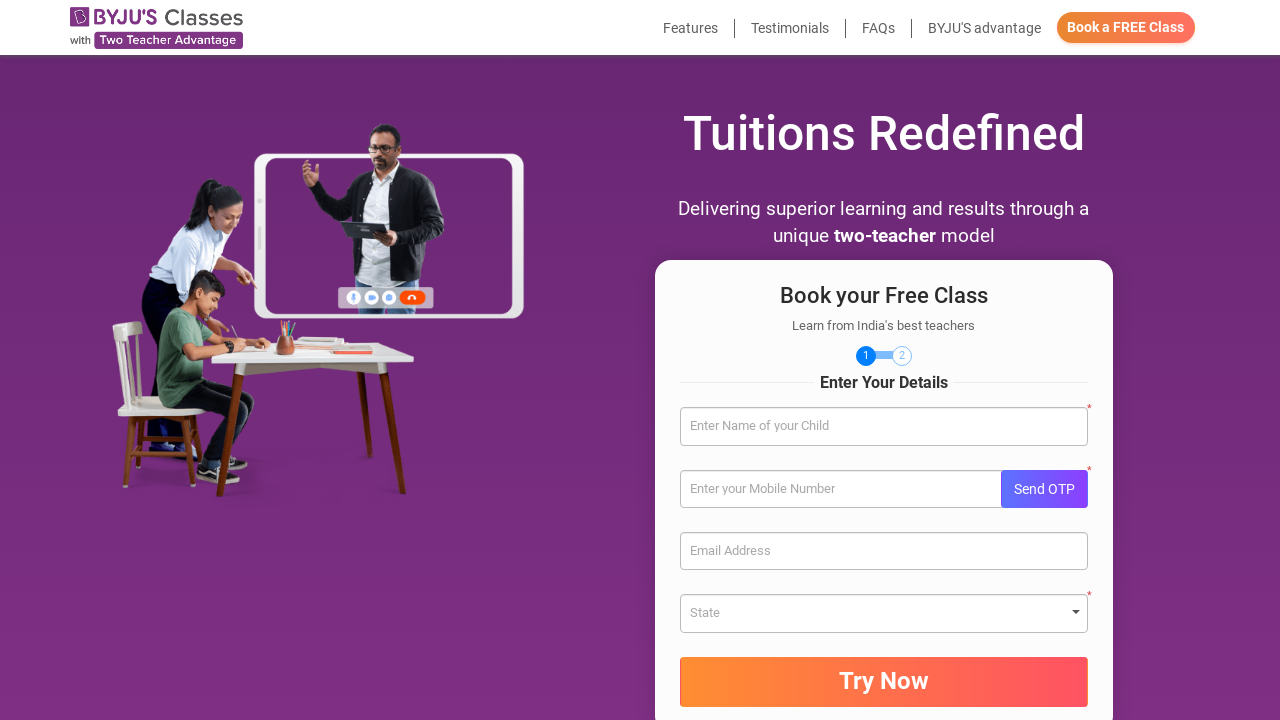

Scrolled to 'Watch video lessons' section
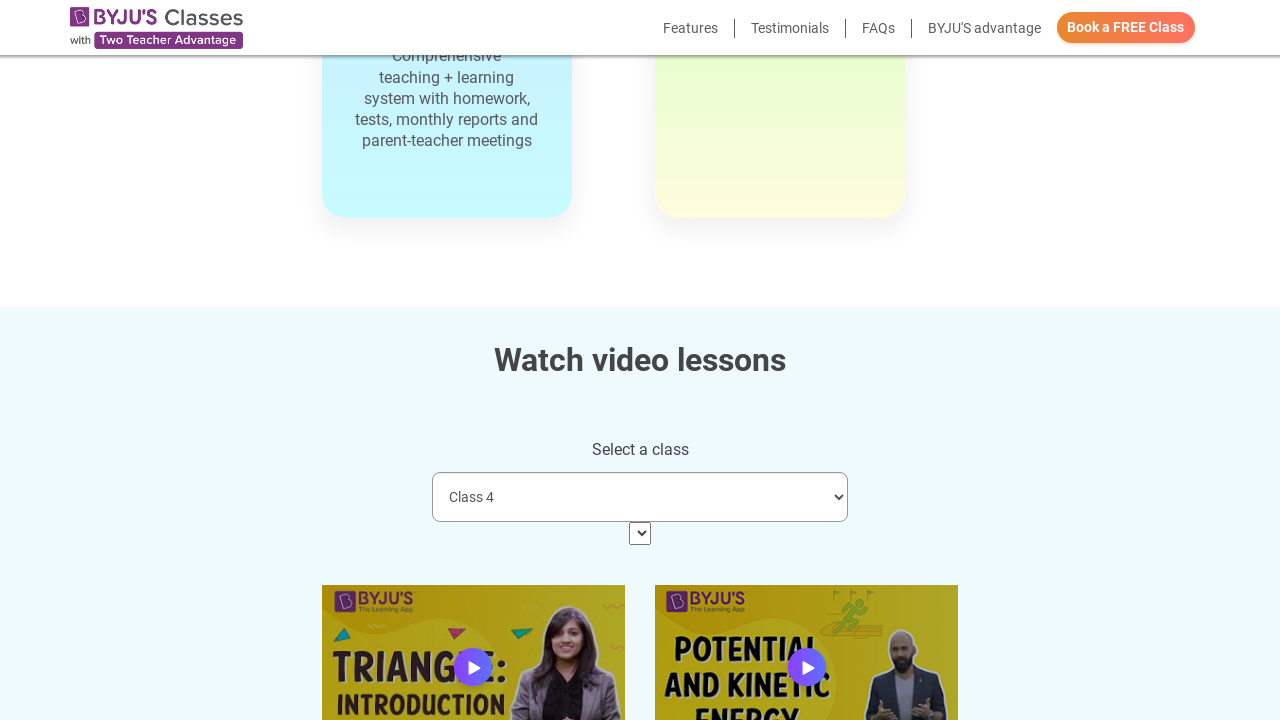

Located class selection dropdown
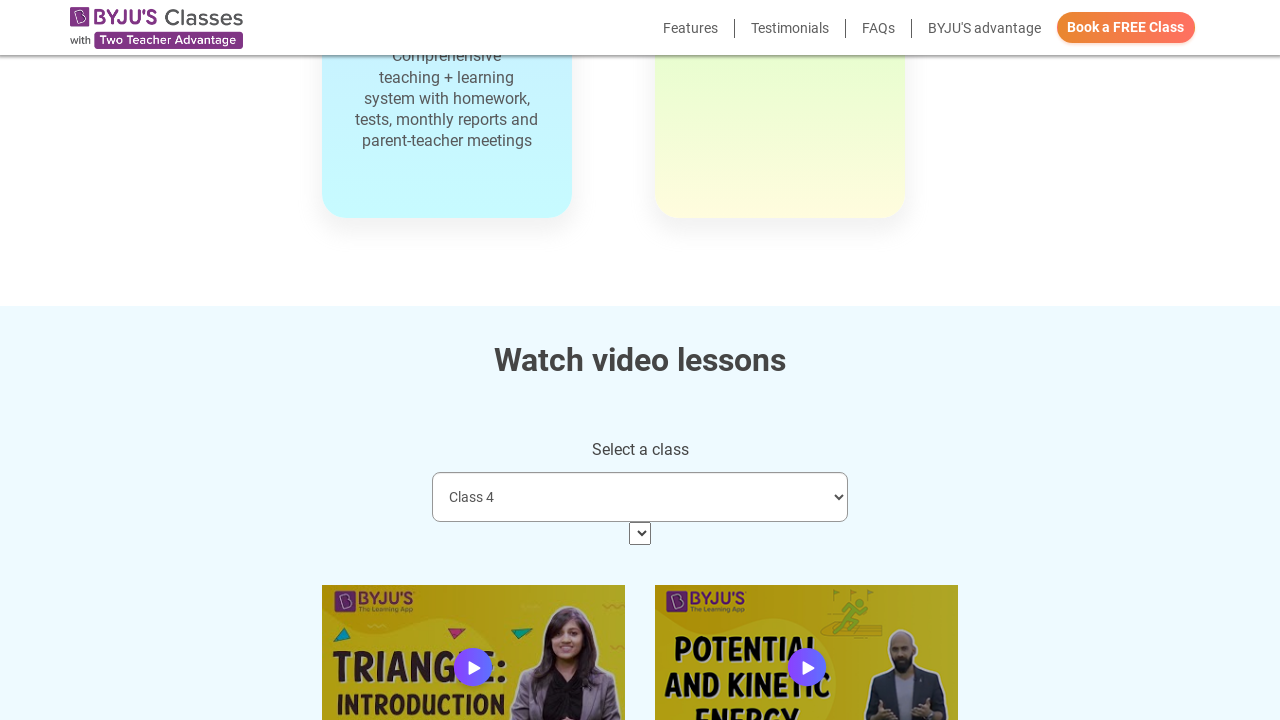

Waited 2 seconds before selecting class option 0
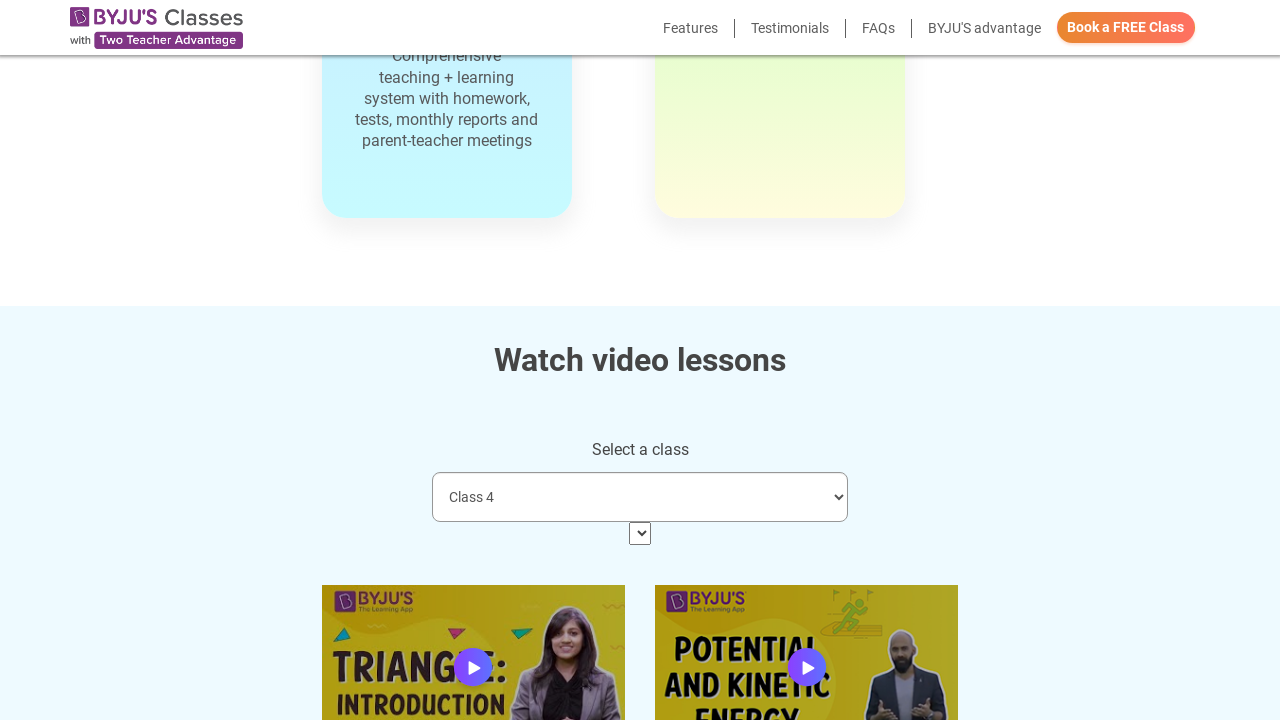

Selected class option at index 0 on select.form-control.video-selection
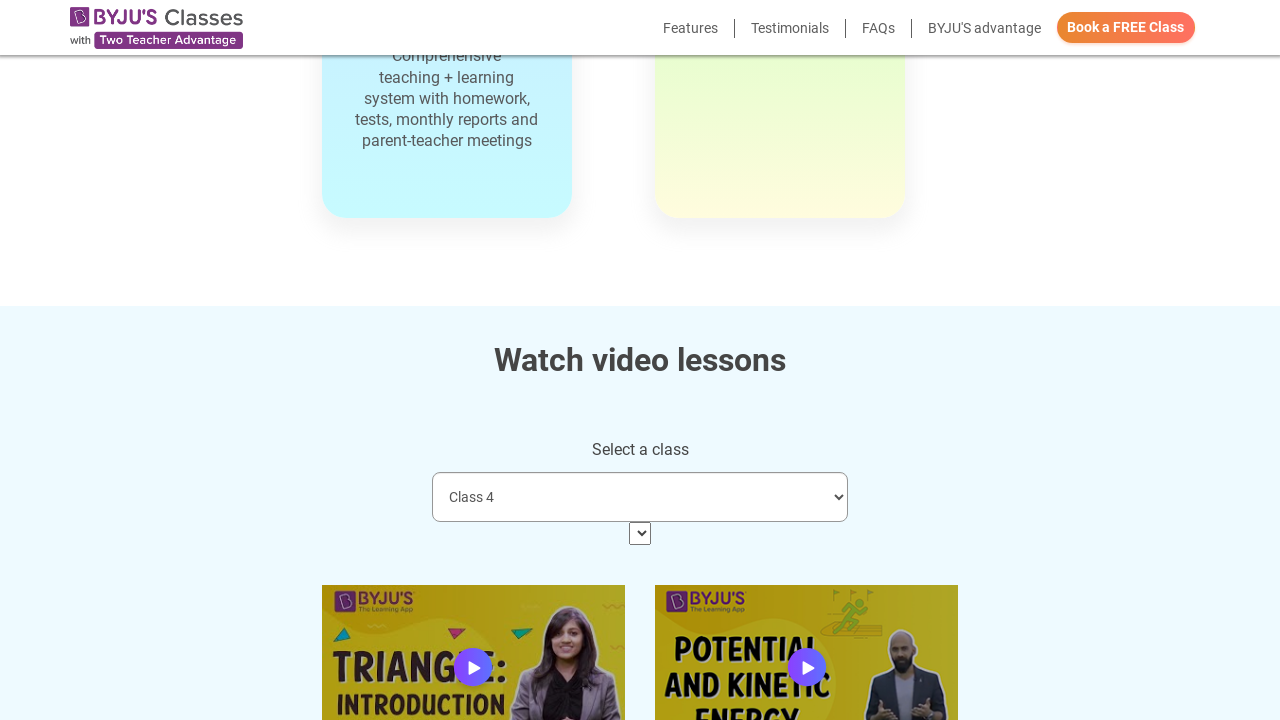

Waited 1 second for videos to load
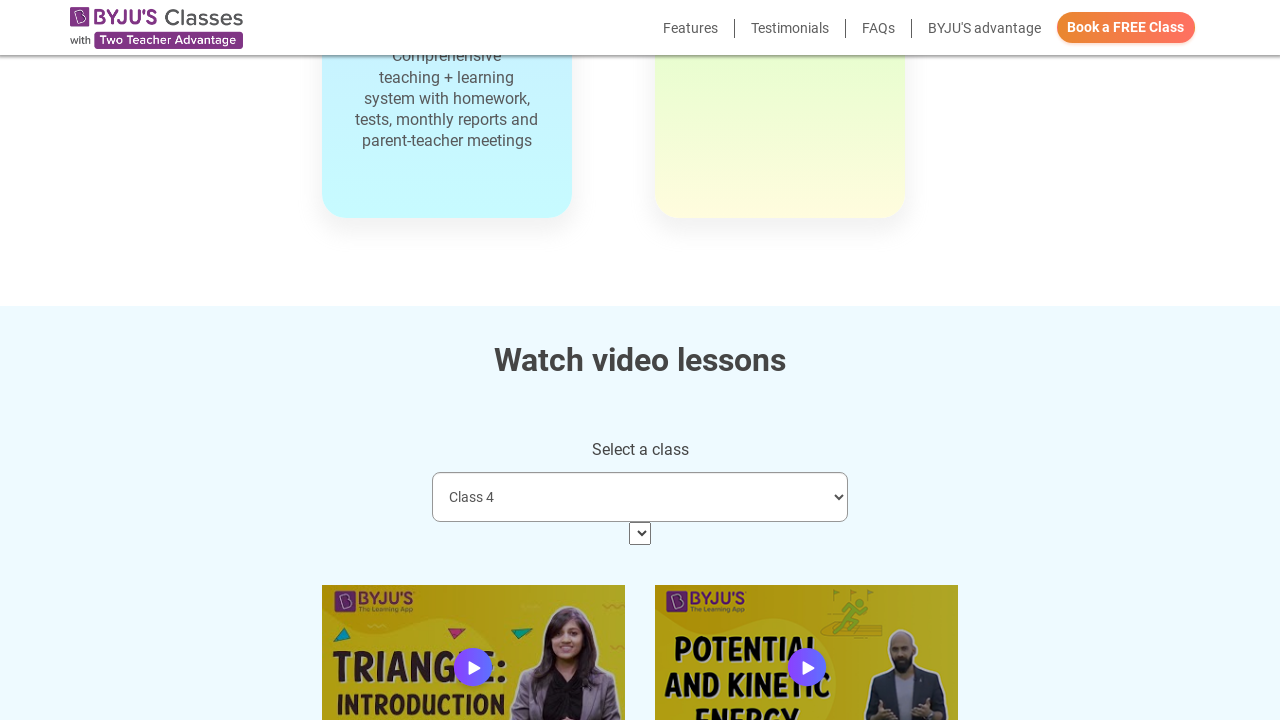

Found 2 video thumbnails for class option 0
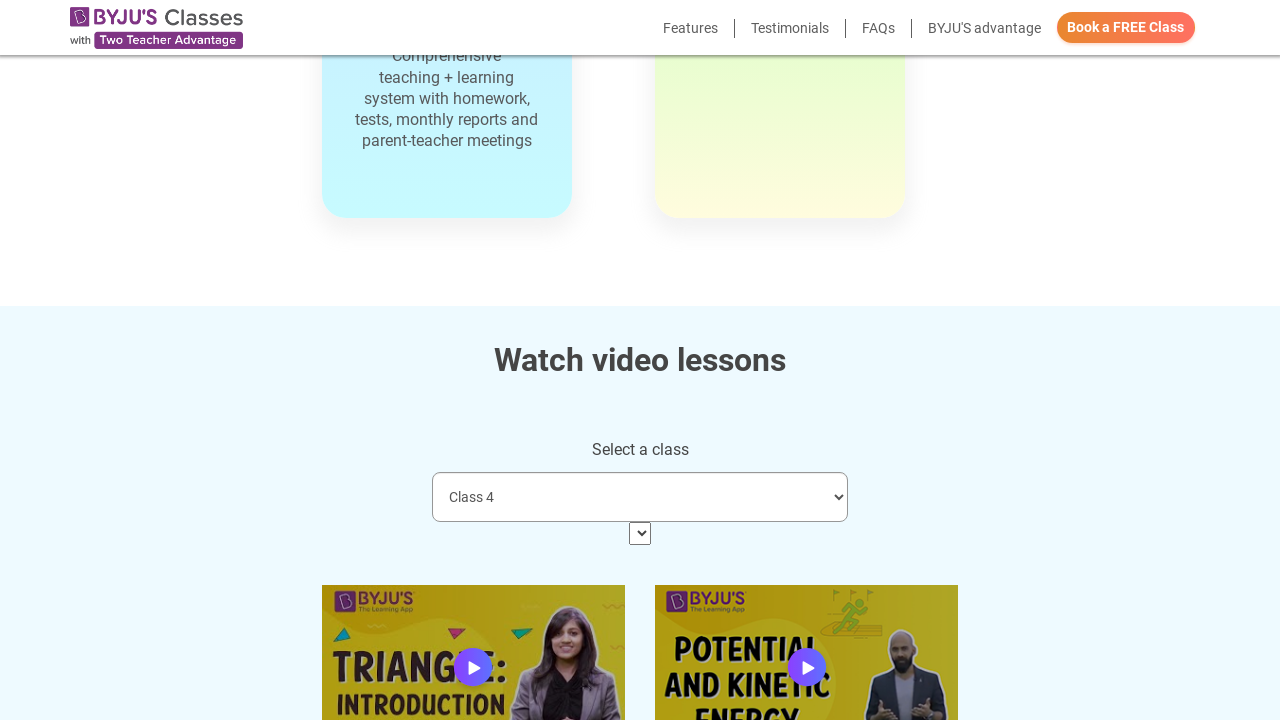

Clicked video 1 of 2 in class option 0 at (473, 635) on xpath=//div[@class='row row-inline']//a >> nth=0
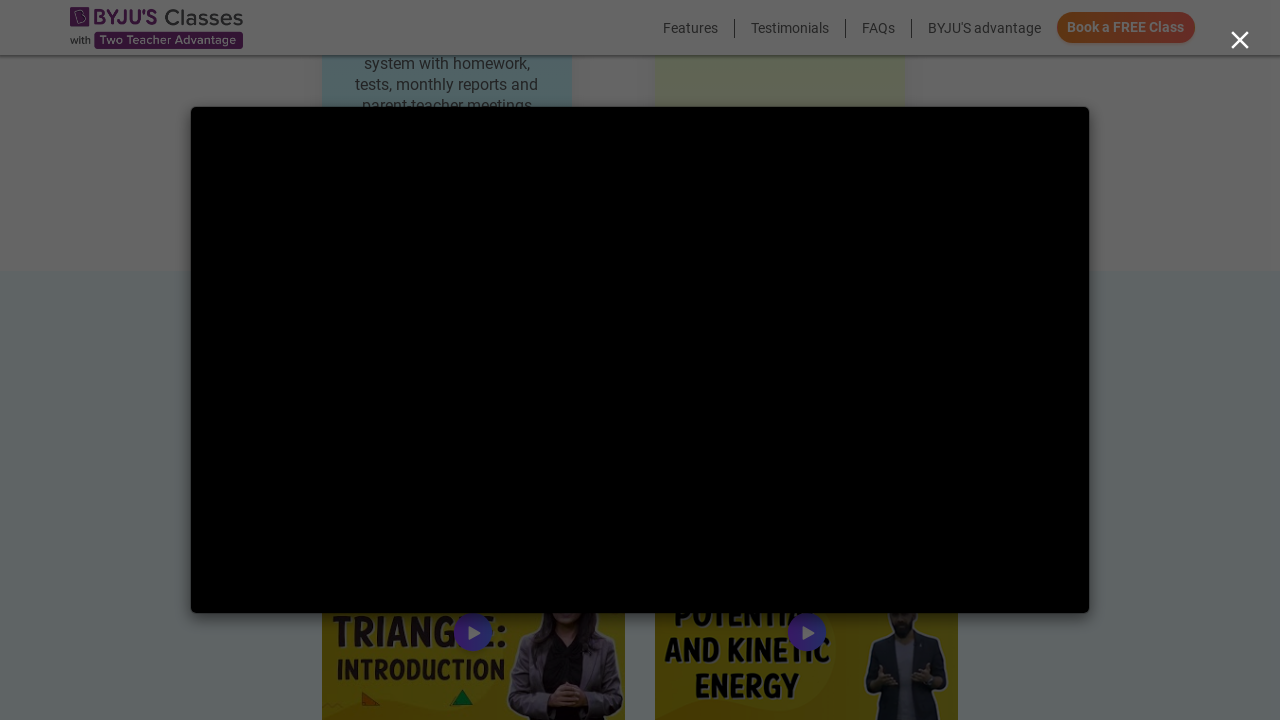

Located video player iframe
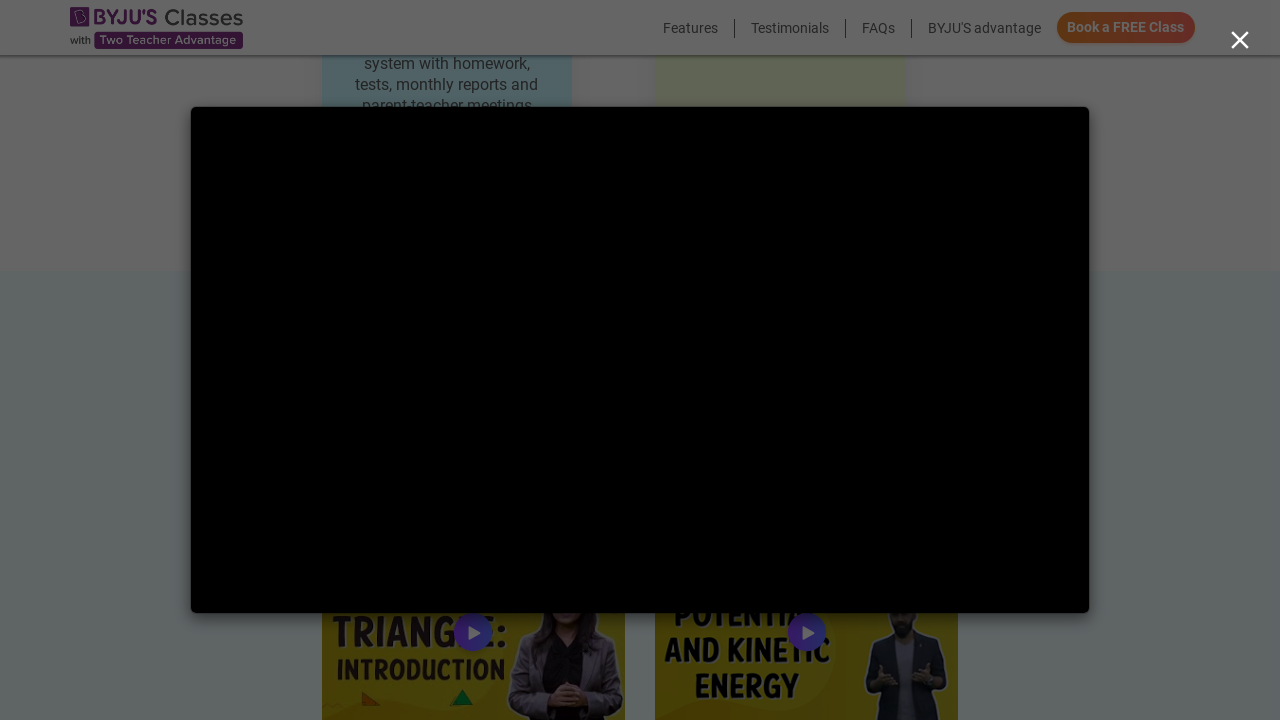

Waited 1 second for video to load in iframe
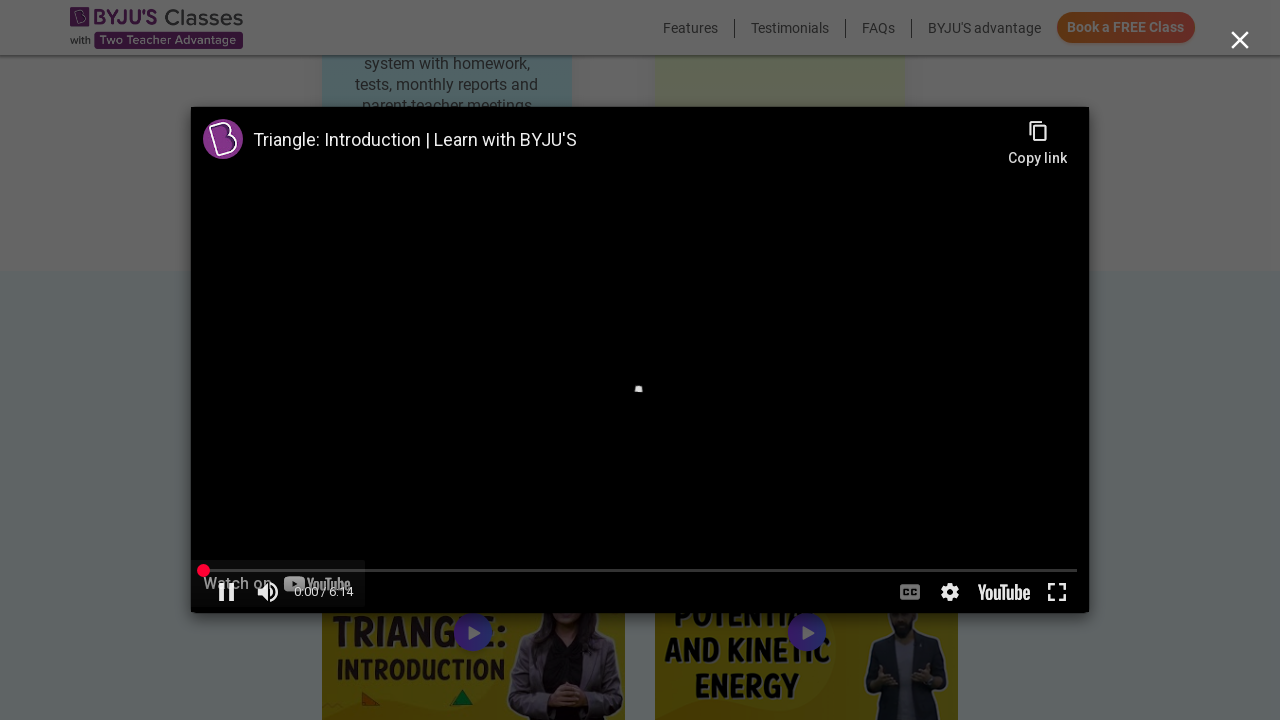

Clicked close button to dismiss video modal at (1240, 41) on (//button[@type='button'])[14]
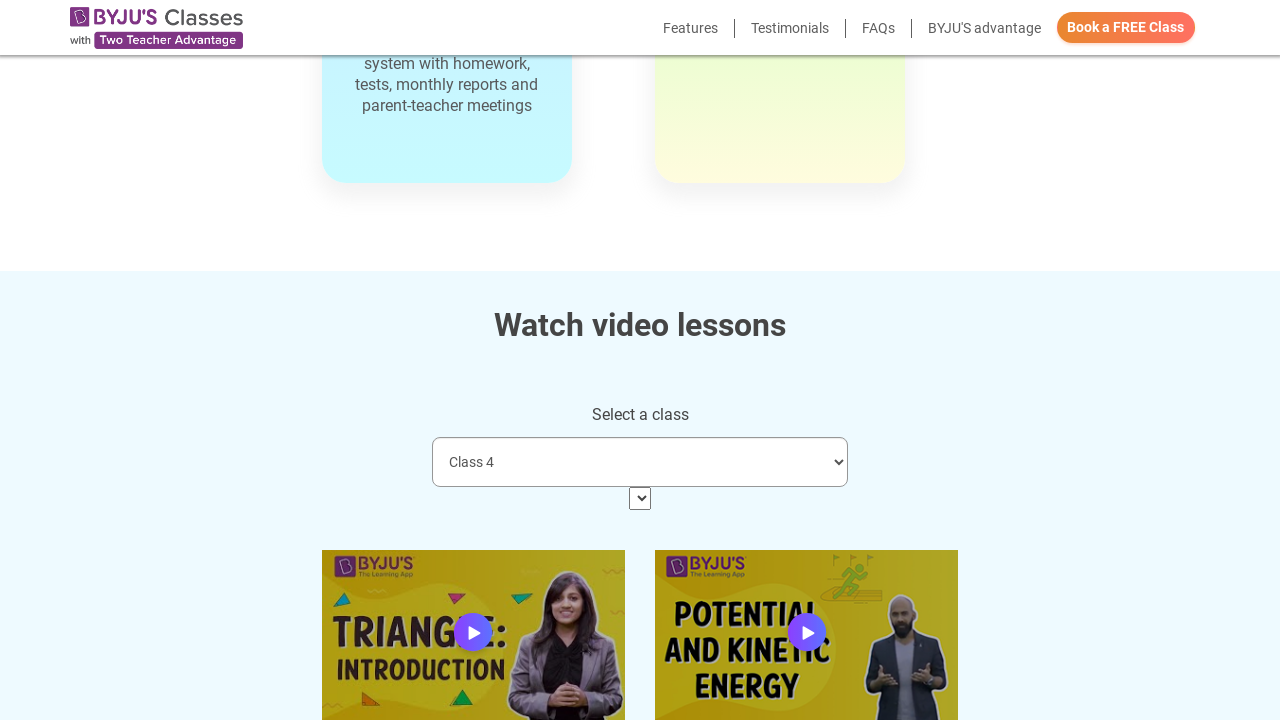

Waited 500ms after closing video modal
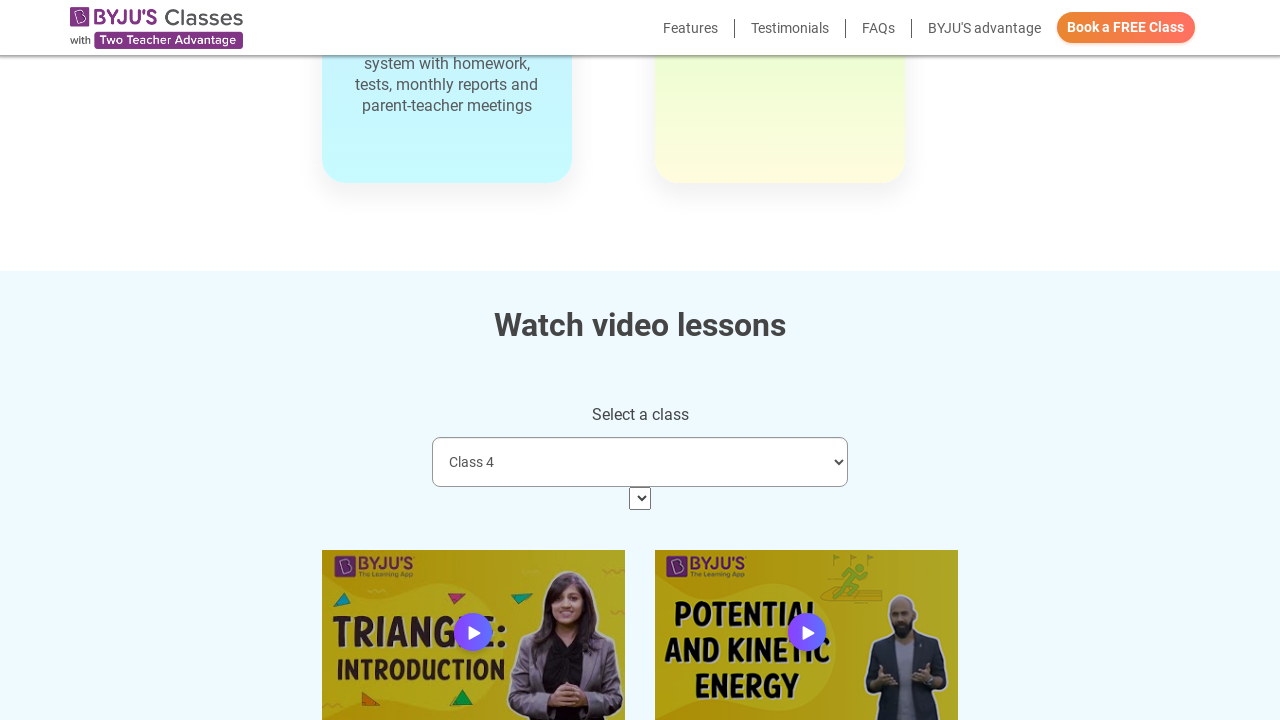

Clicked video 2 of 2 in class option 0 at (807, 635) on xpath=//div[@class='row row-inline']//a >> nth=1
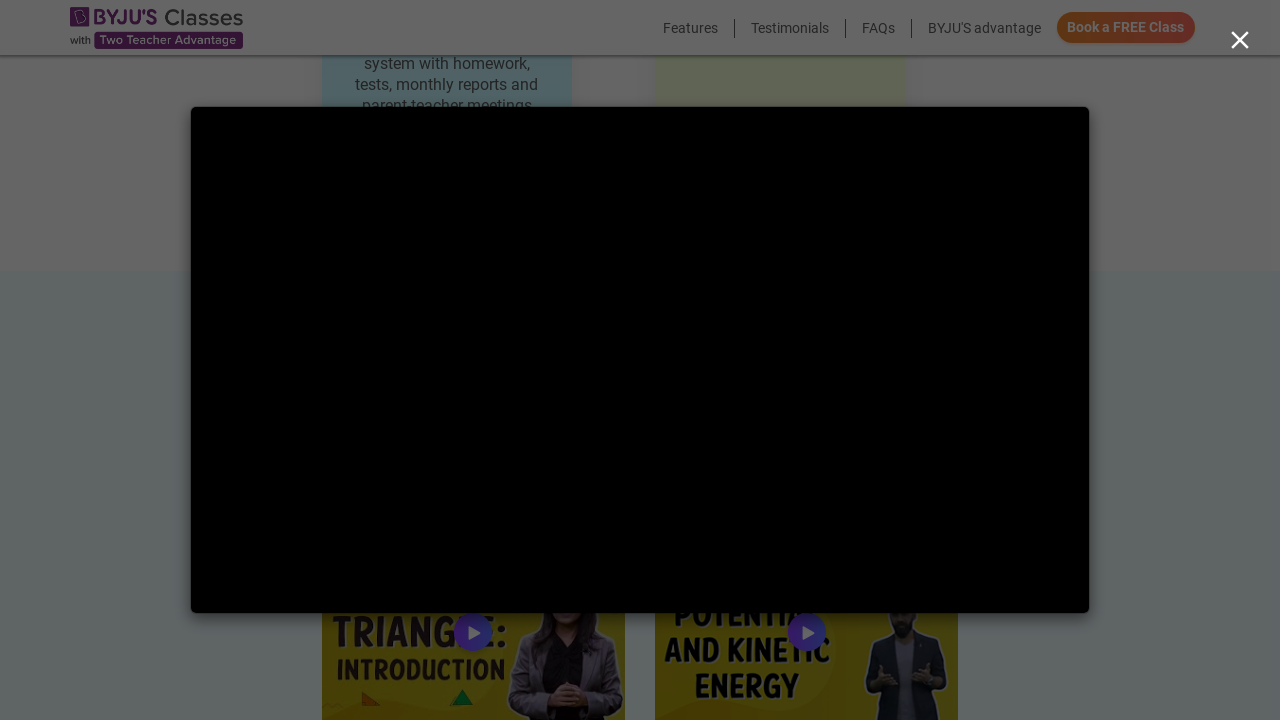

Located video player iframe
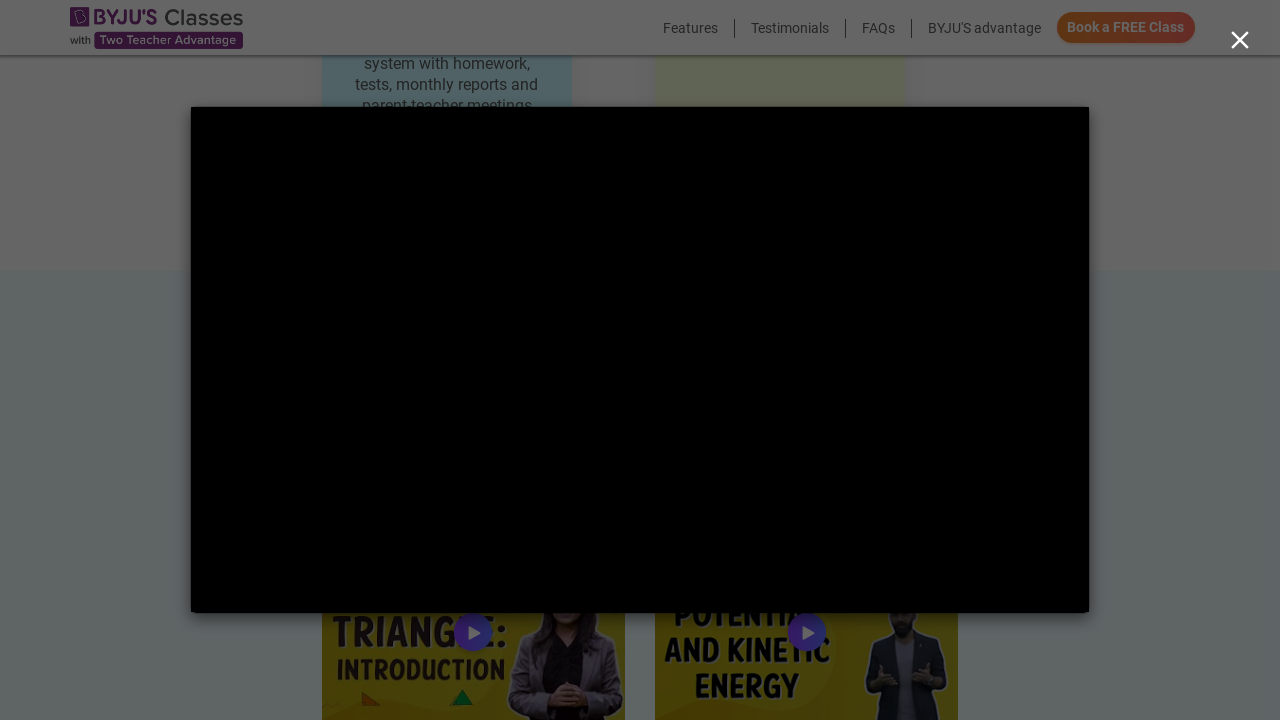

Waited 1 second for video to load in iframe
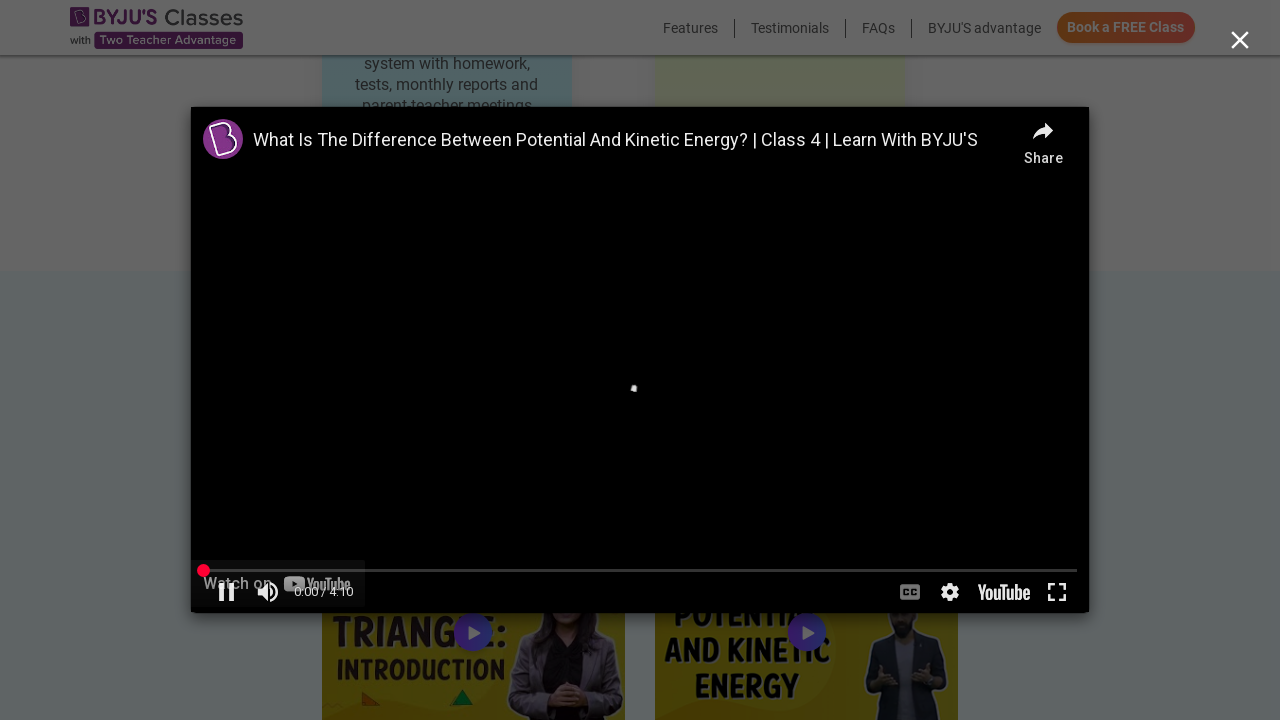

Clicked close button to dismiss video modal at (1240, 41) on (//button[@type='button'])[14]
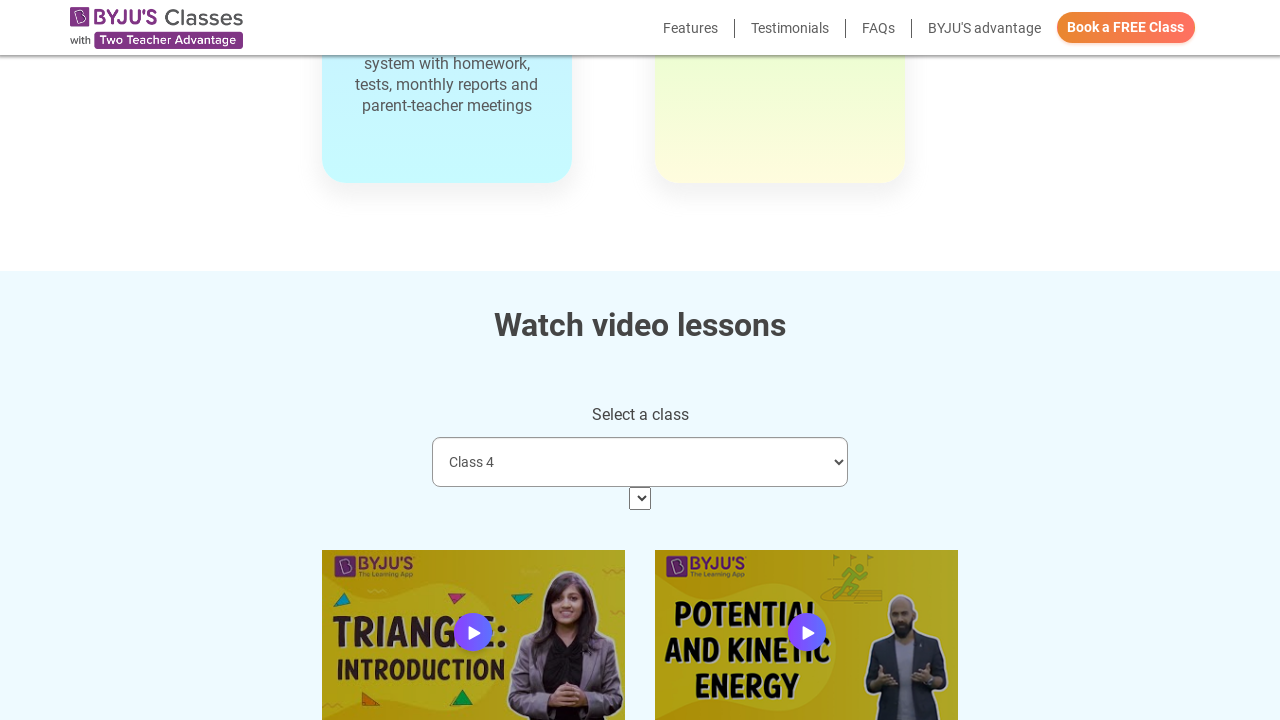

Waited 500ms after closing video modal
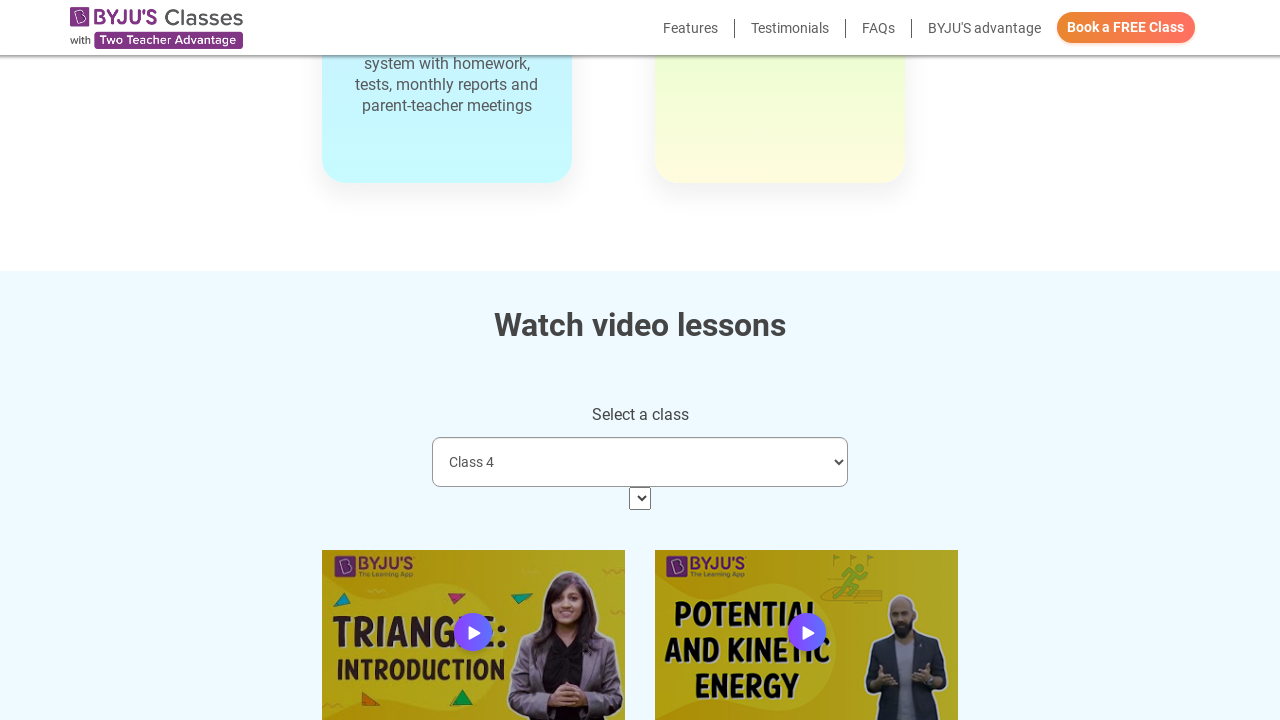

Waited 2 seconds before selecting class option 1
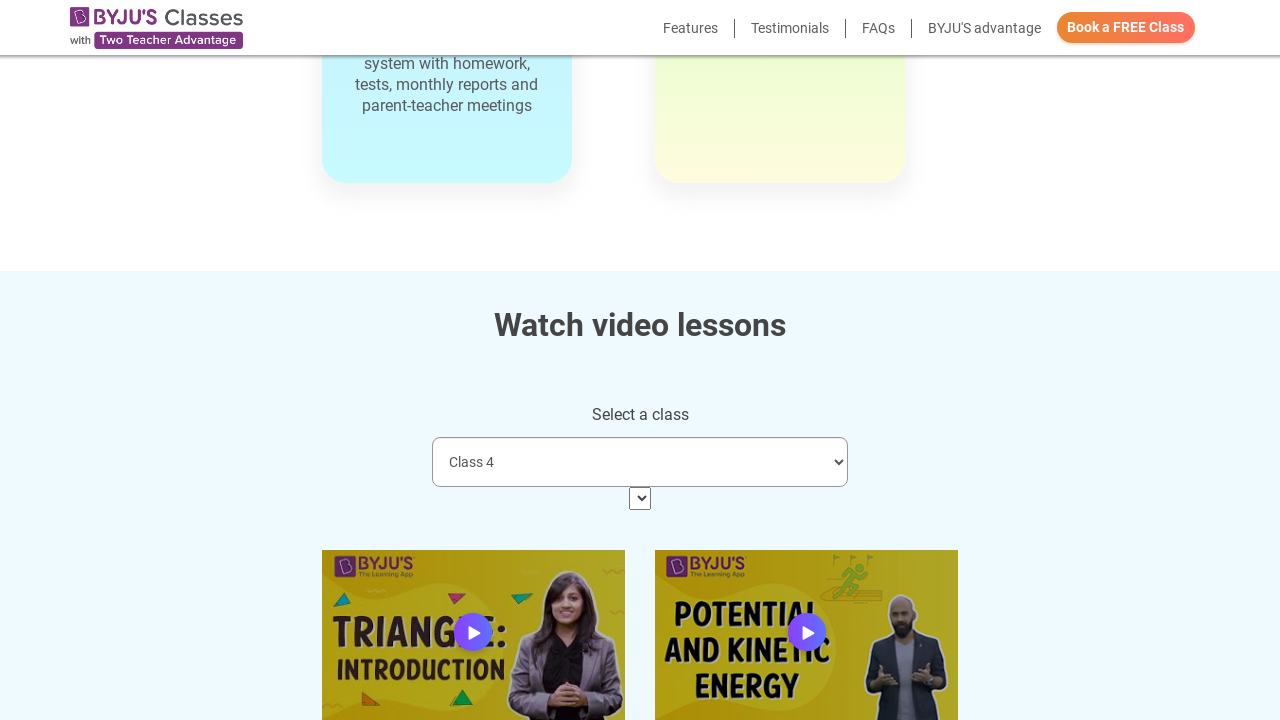

Selected class option at index 1 on select.form-control.video-selection
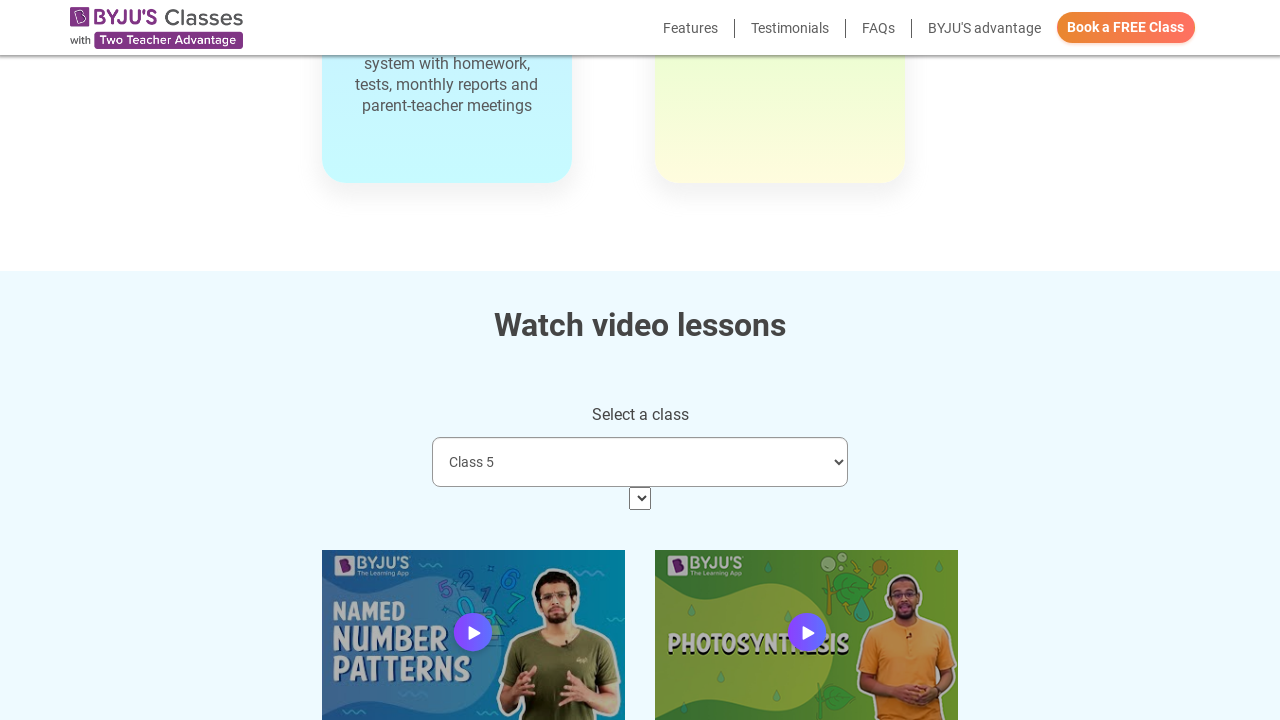

Waited 1 second for videos to load
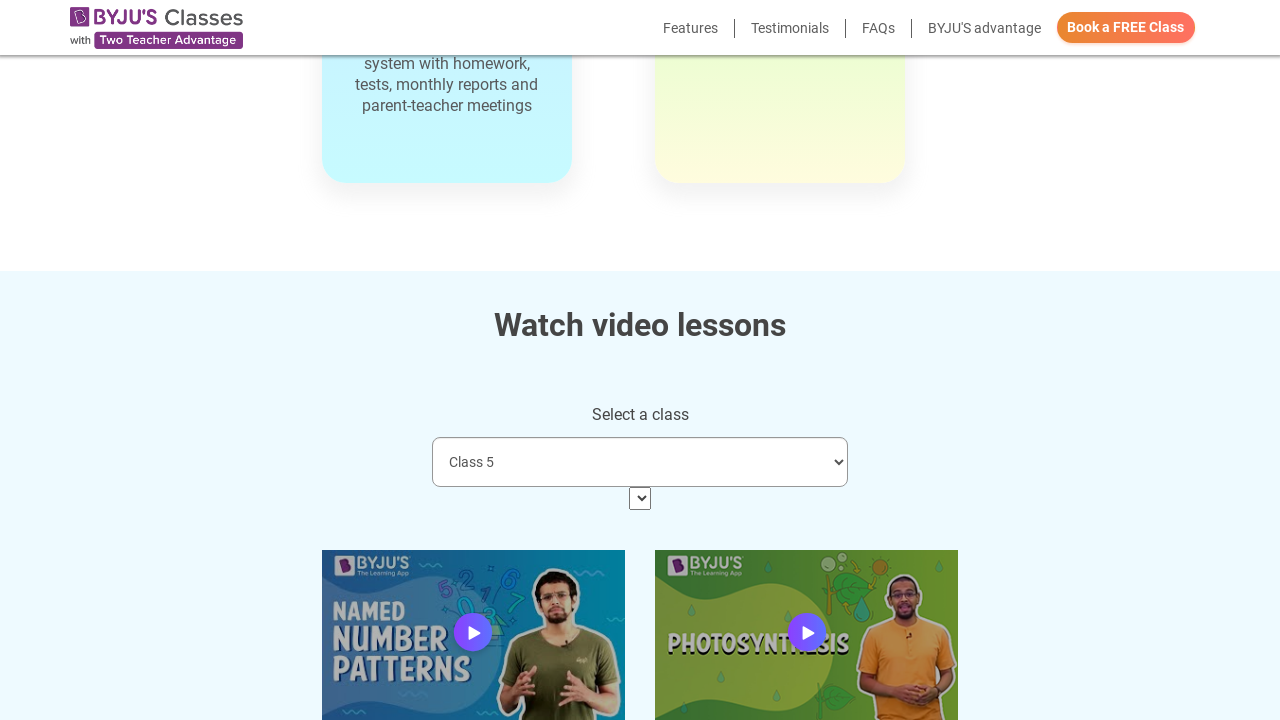

Found 2 video thumbnails for class option 1
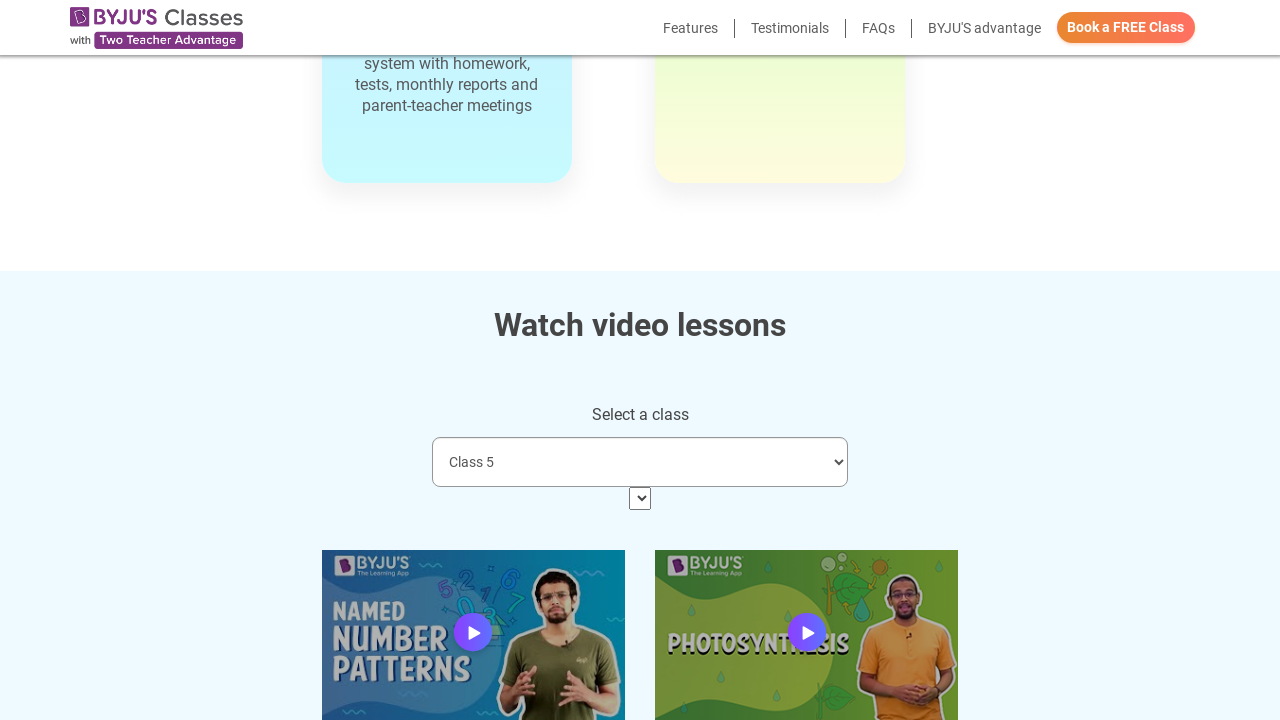

Clicked video 1 of 2 in class option 1 at (473, 635) on xpath=//div[@class='row row-inline']//a >> nth=0
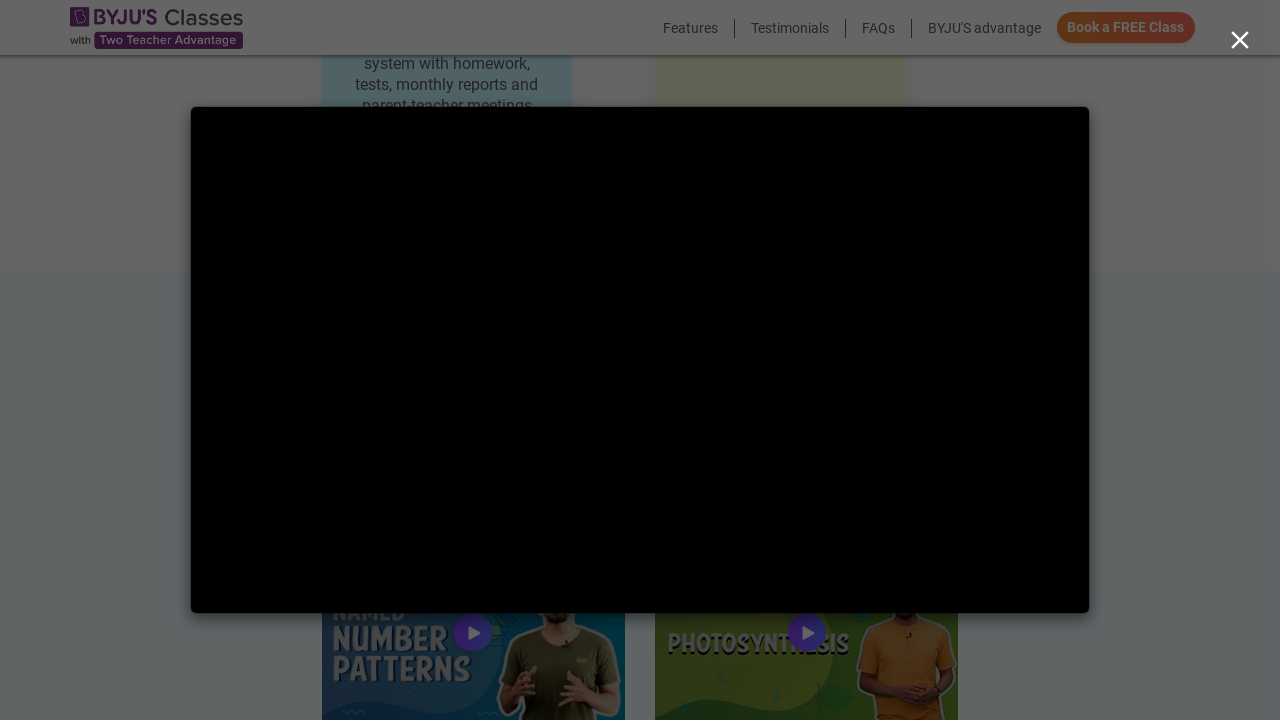

Located video player iframe
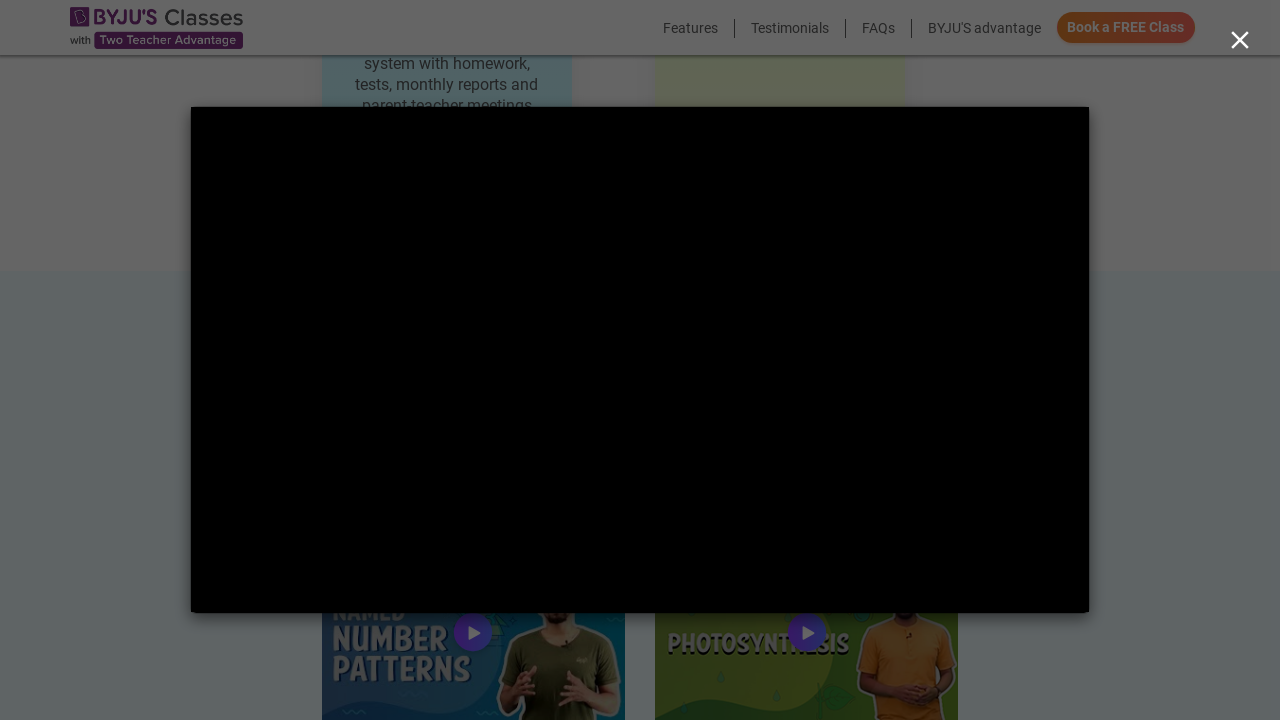

Waited 1 second for video to load in iframe
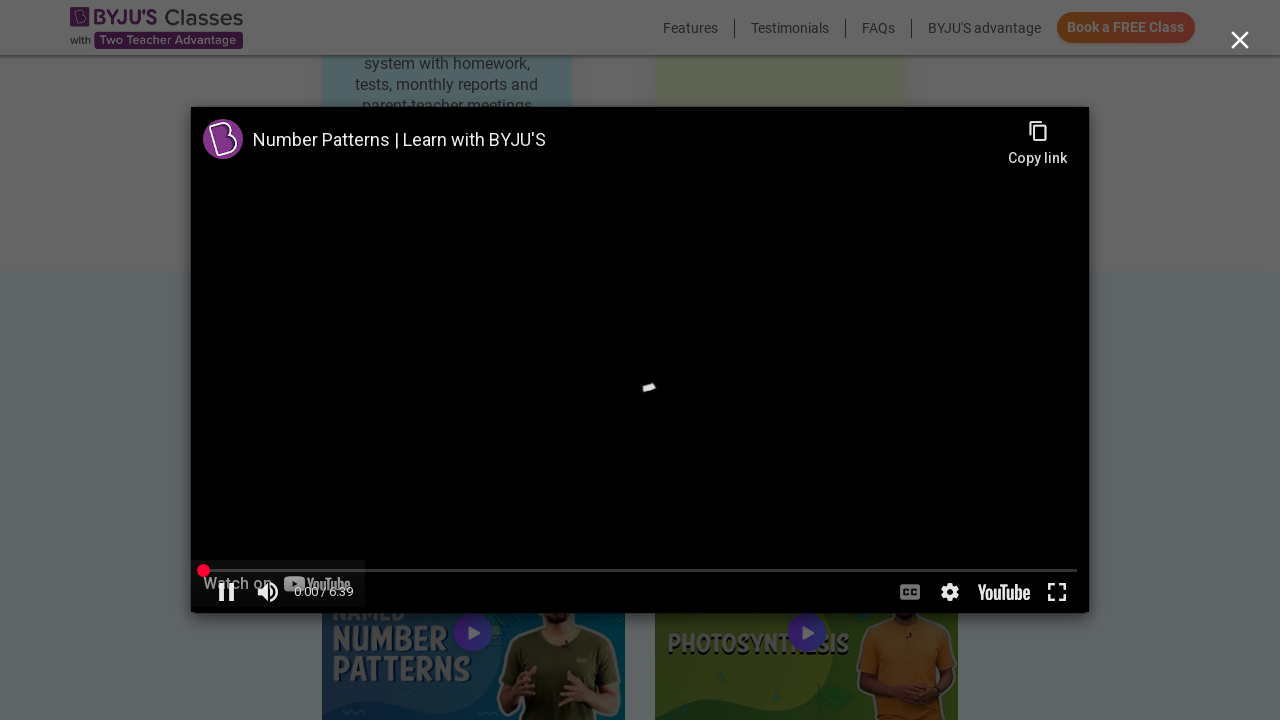

Clicked close button to dismiss video modal at (1240, 41) on (//button[@type='button'])[14]
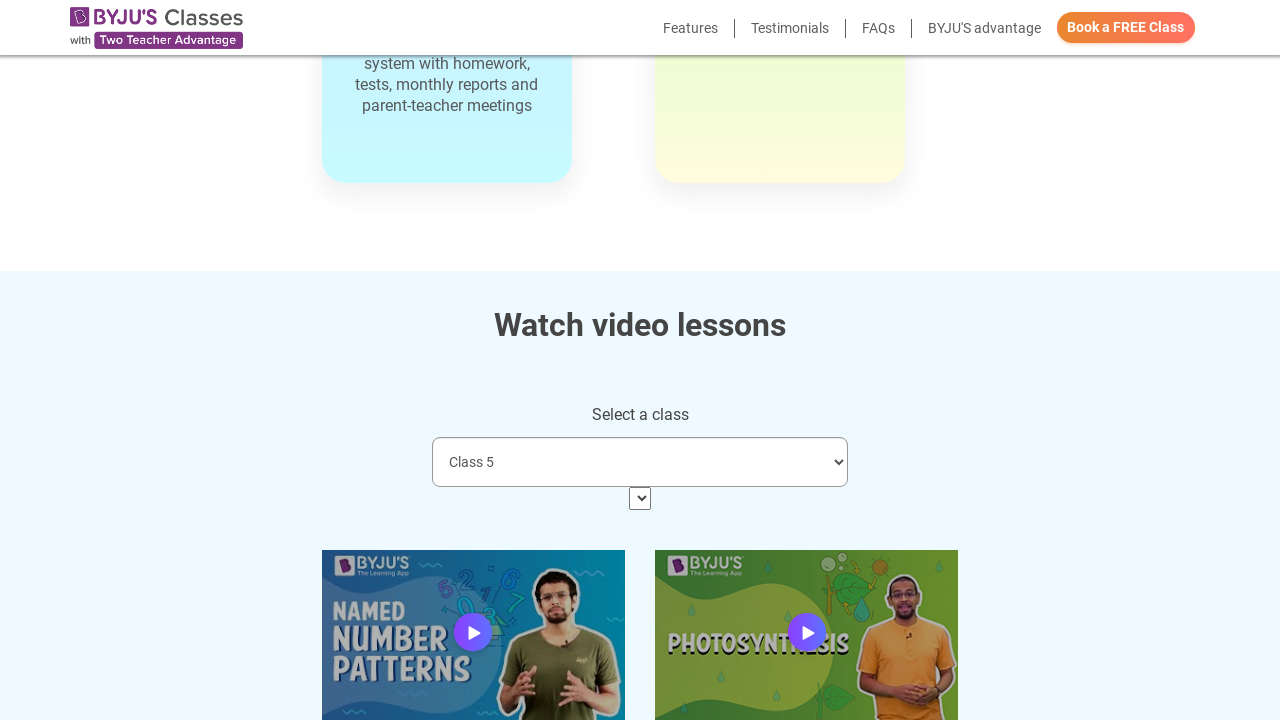

Waited 500ms after closing video modal
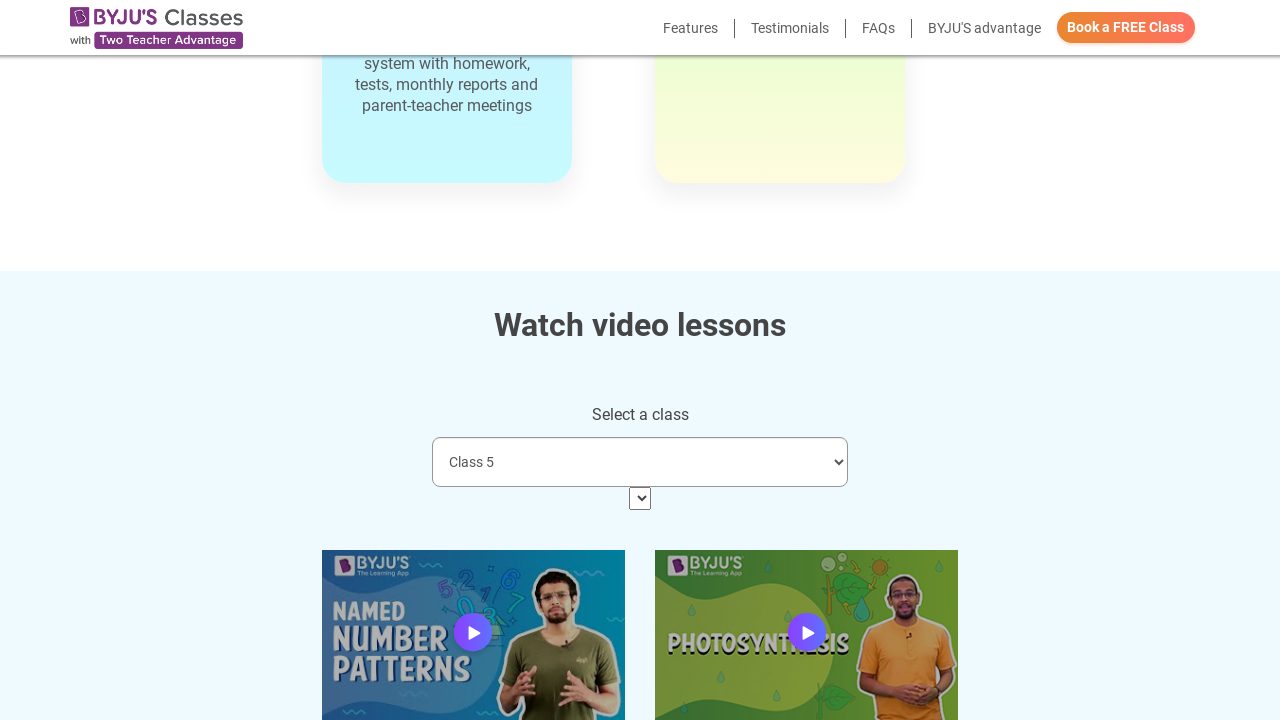

Clicked video 2 of 2 in class option 1 at (807, 635) on xpath=//div[@class='row row-inline']//a >> nth=1
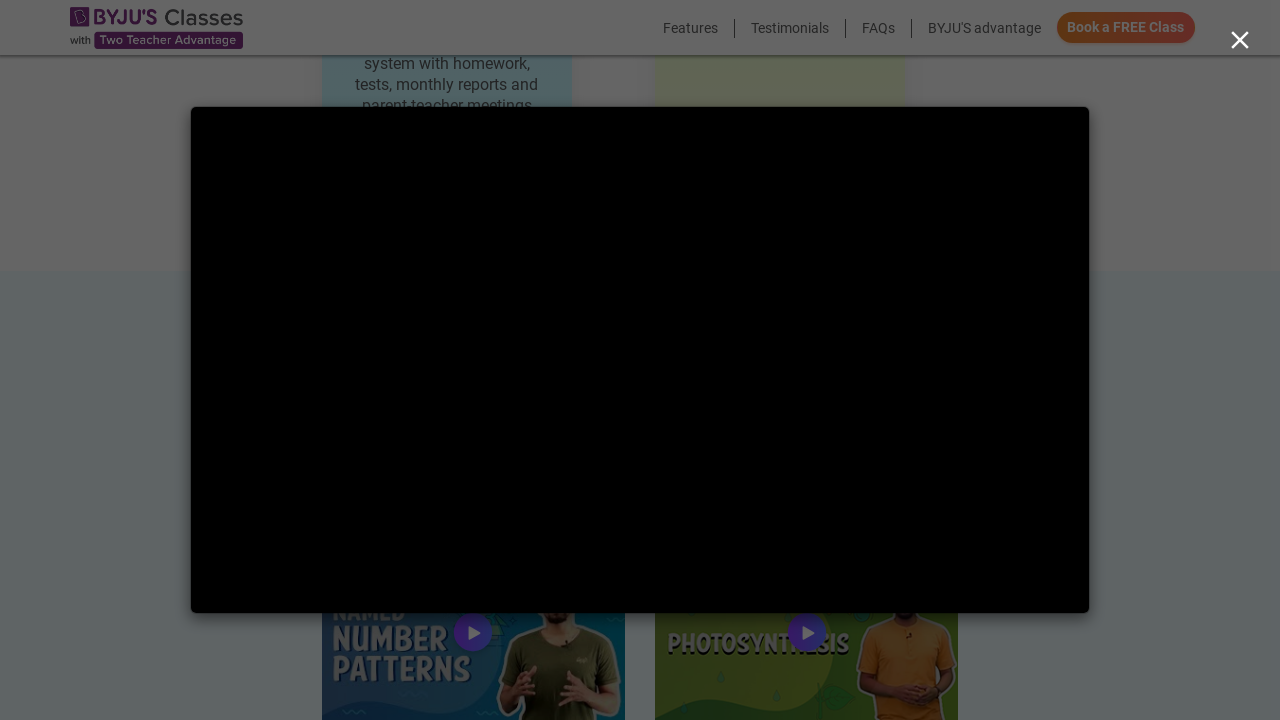

Located video player iframe
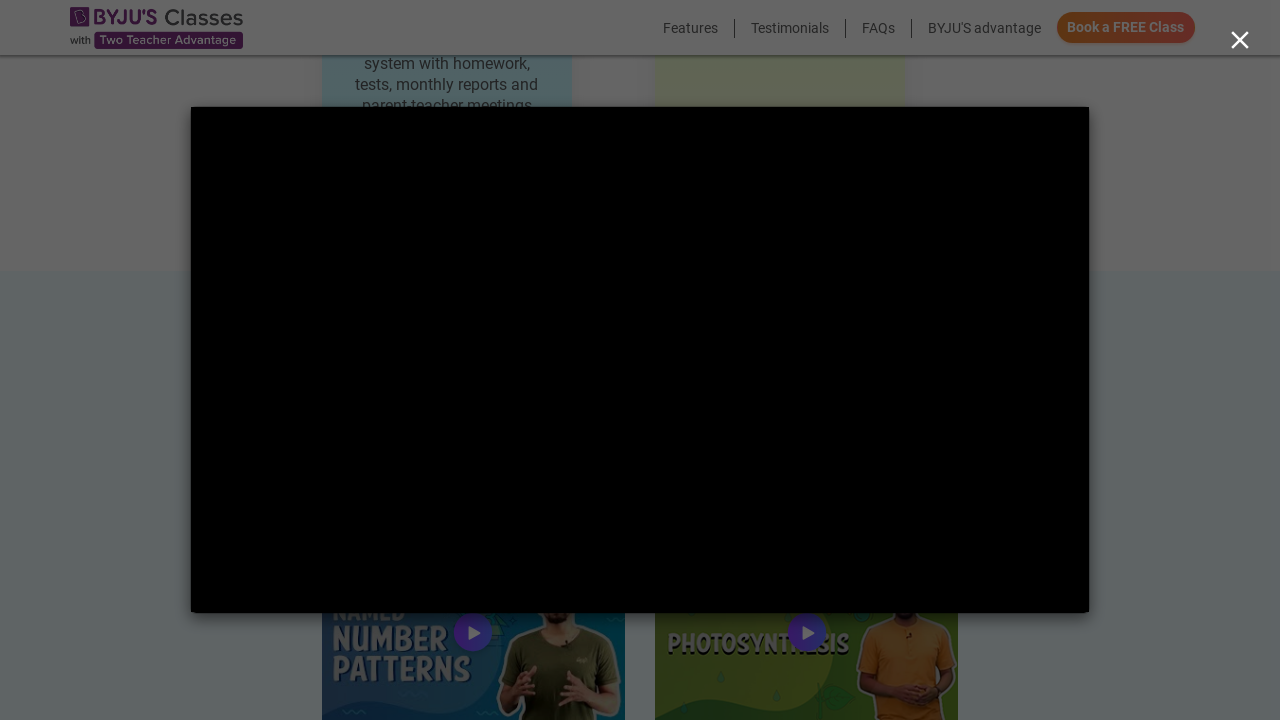

Waited 1 second for video to load in iframe
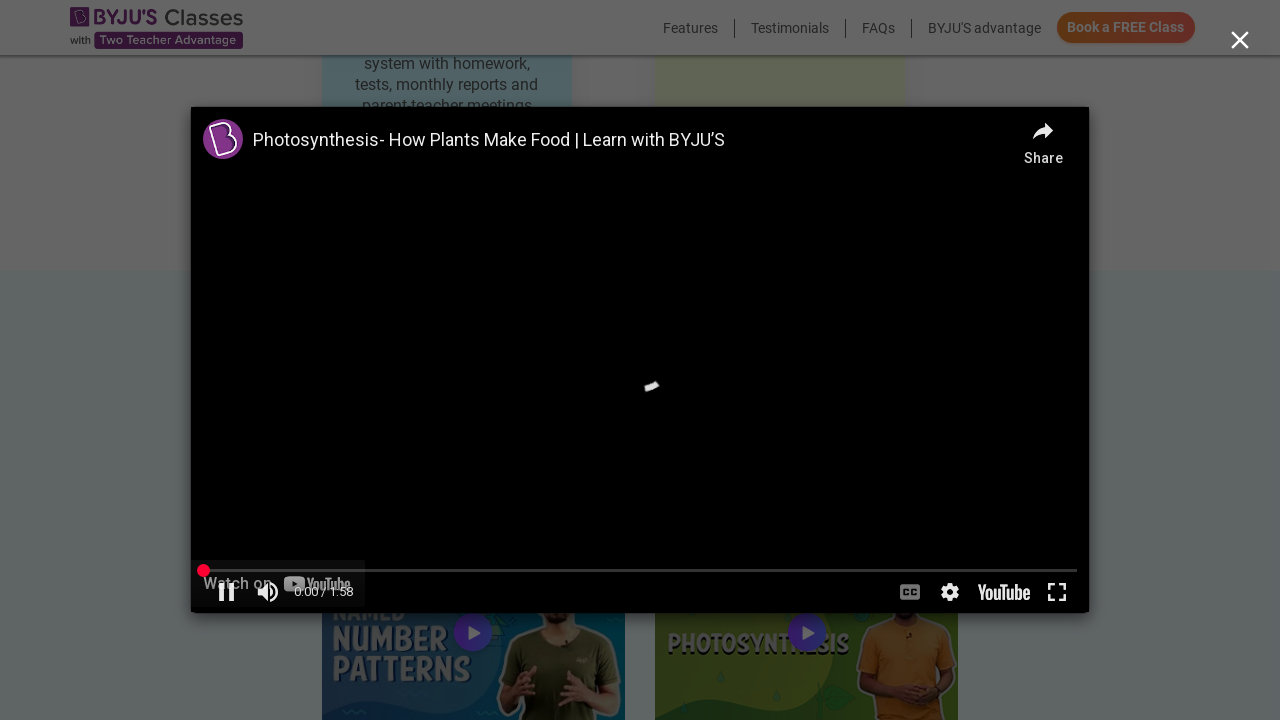

Clicked close button to dismiss video modal at (1240, 41) on (//button[@type='button'])[14]
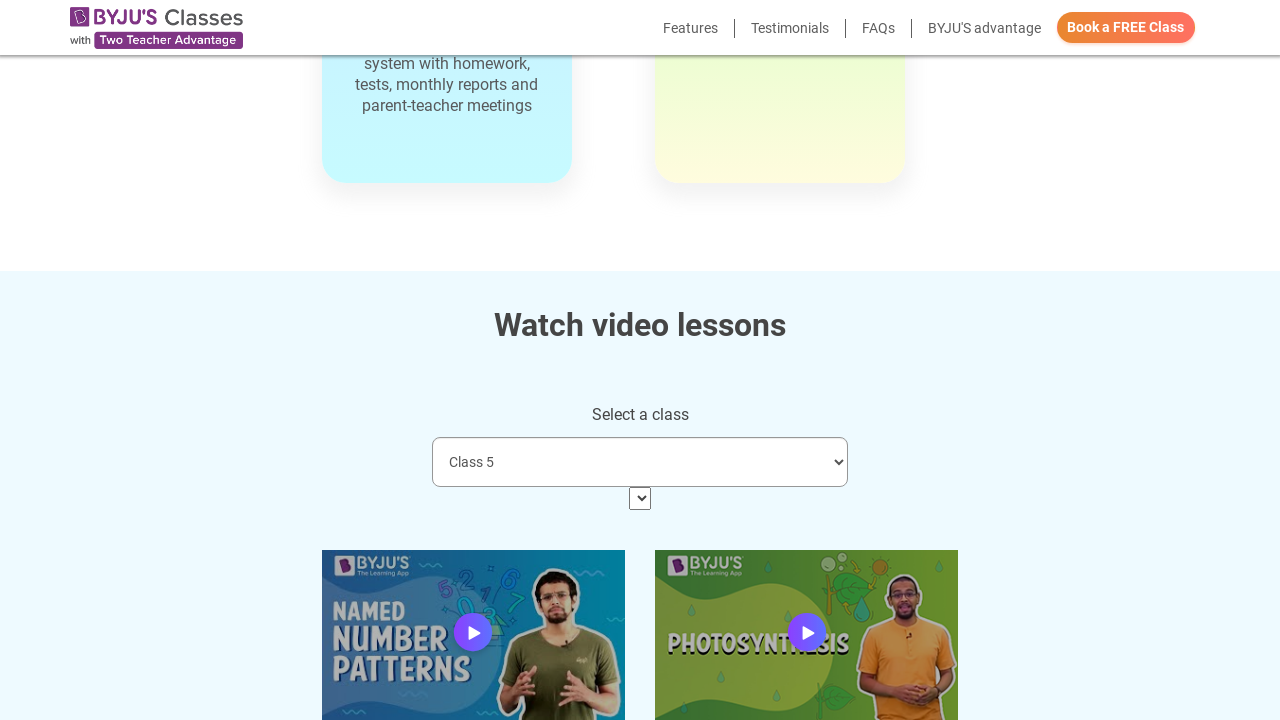

Waited 500ms after closing video modal
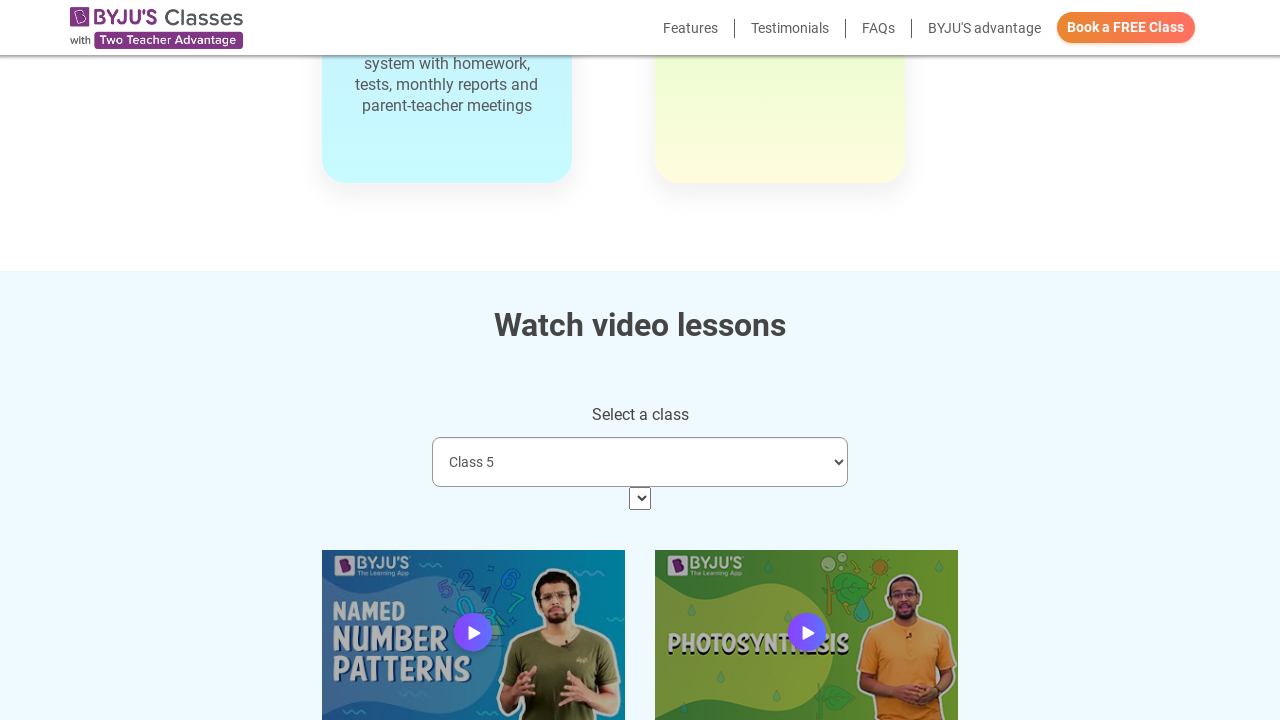

Waited 2 seconds before selecting class option 2
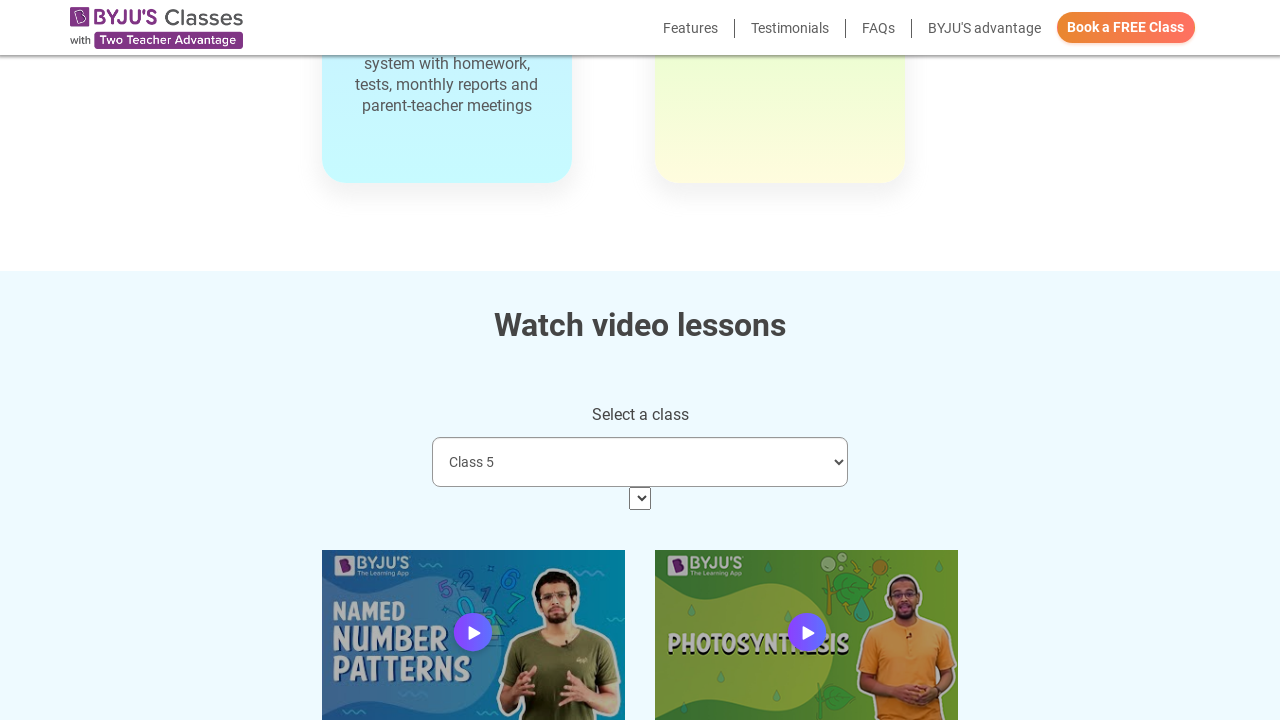

Selected class option at index 2 on select.form-control.video-selection
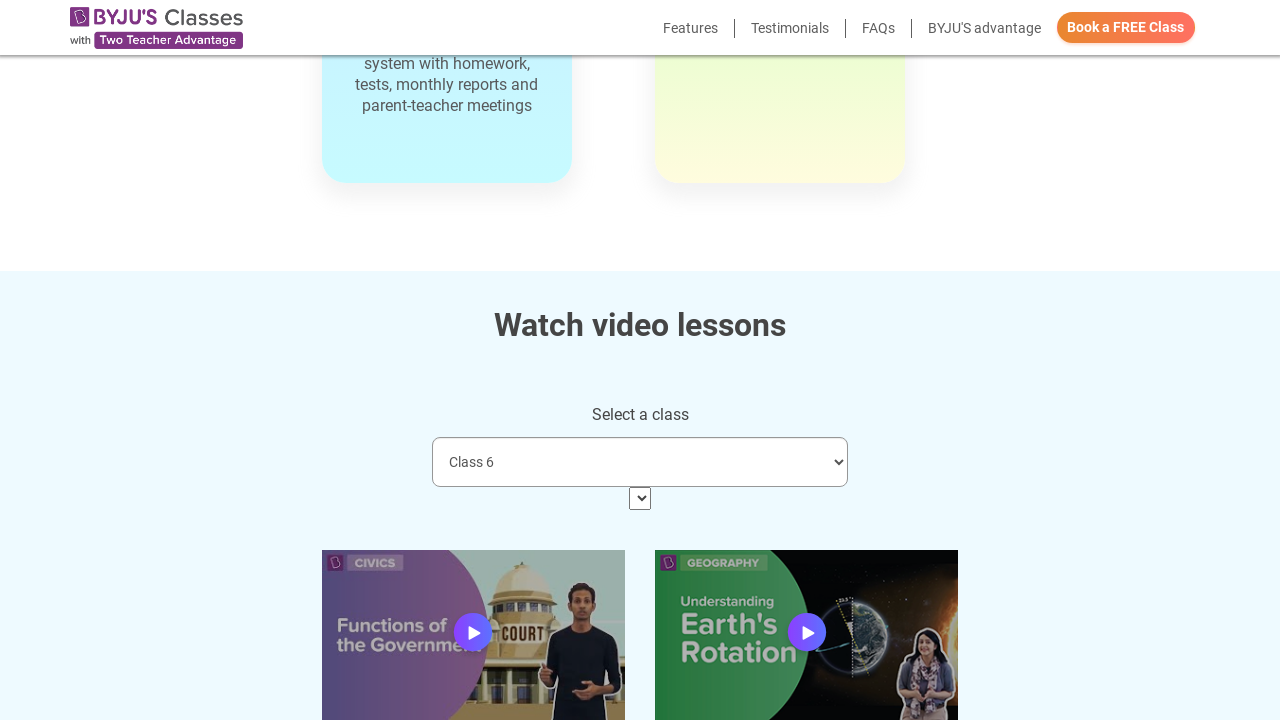

Waited 1 second for videos to load
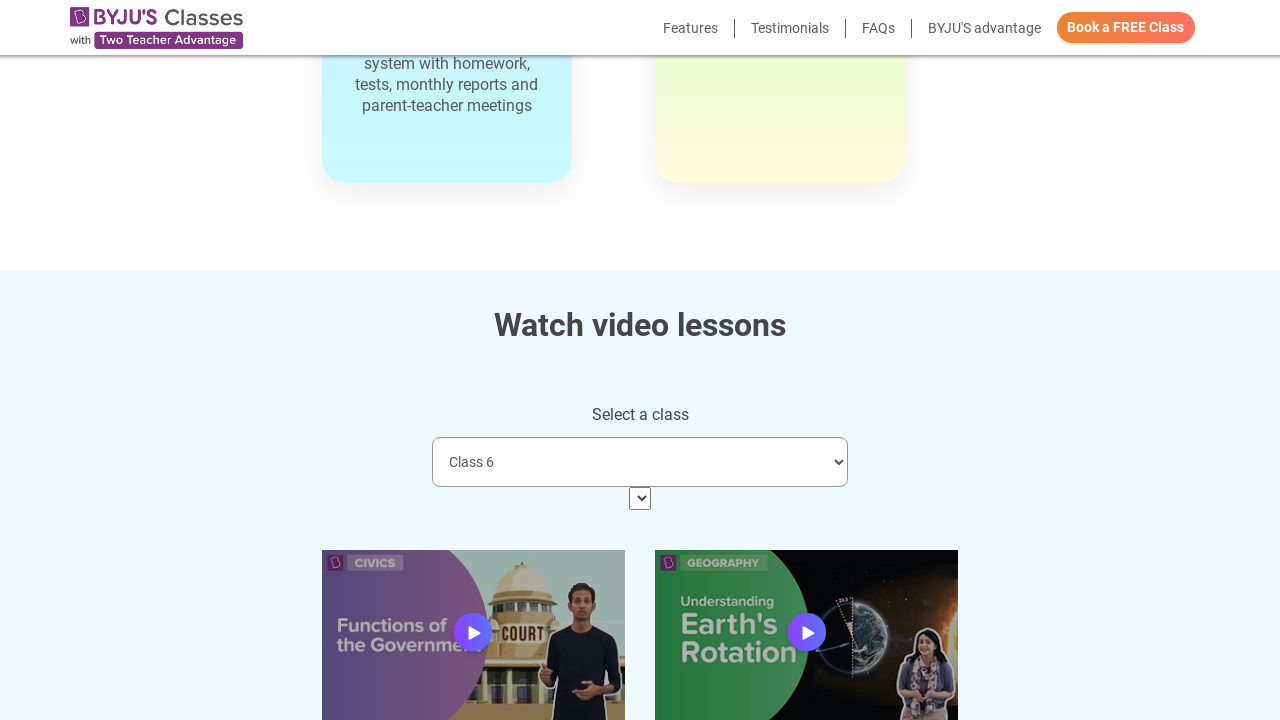

Found 2 video thumbnails for class option 2
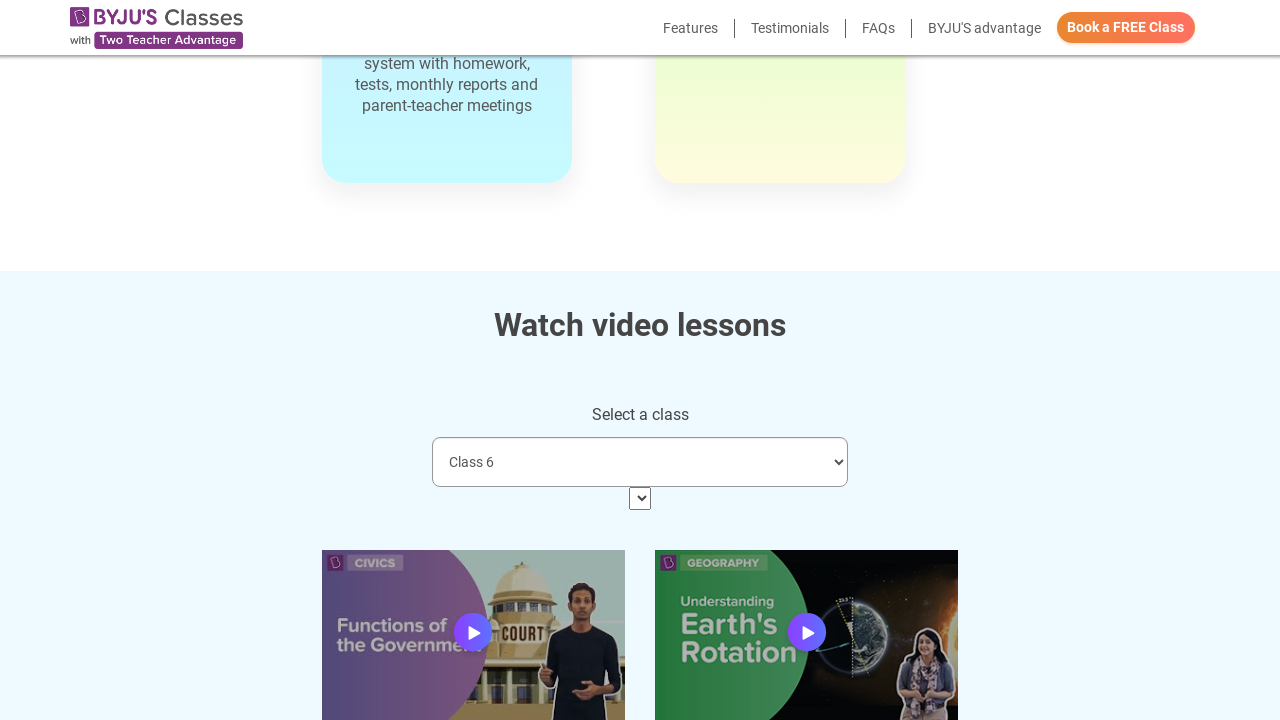

Clicked video 1 of 2 in class option 2 at (473, 635) on xpath=//div[@class='row row-inline']//a >> nth=0
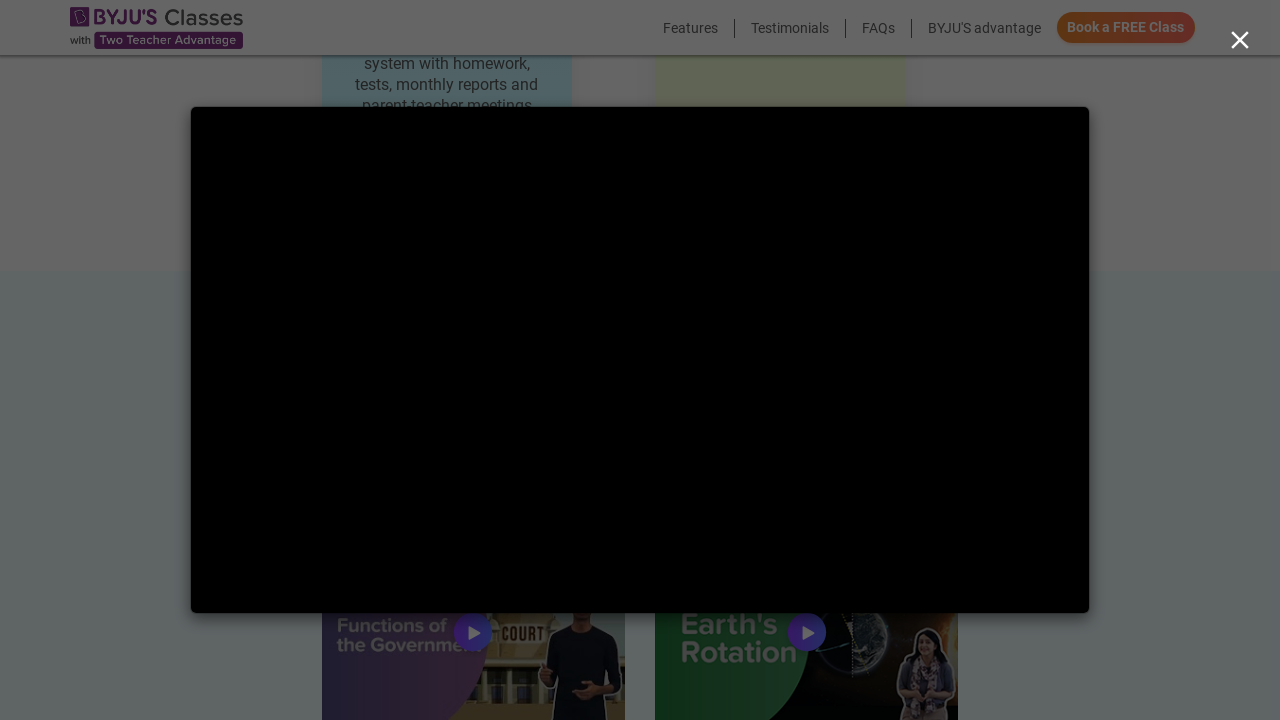

Located video player iframe
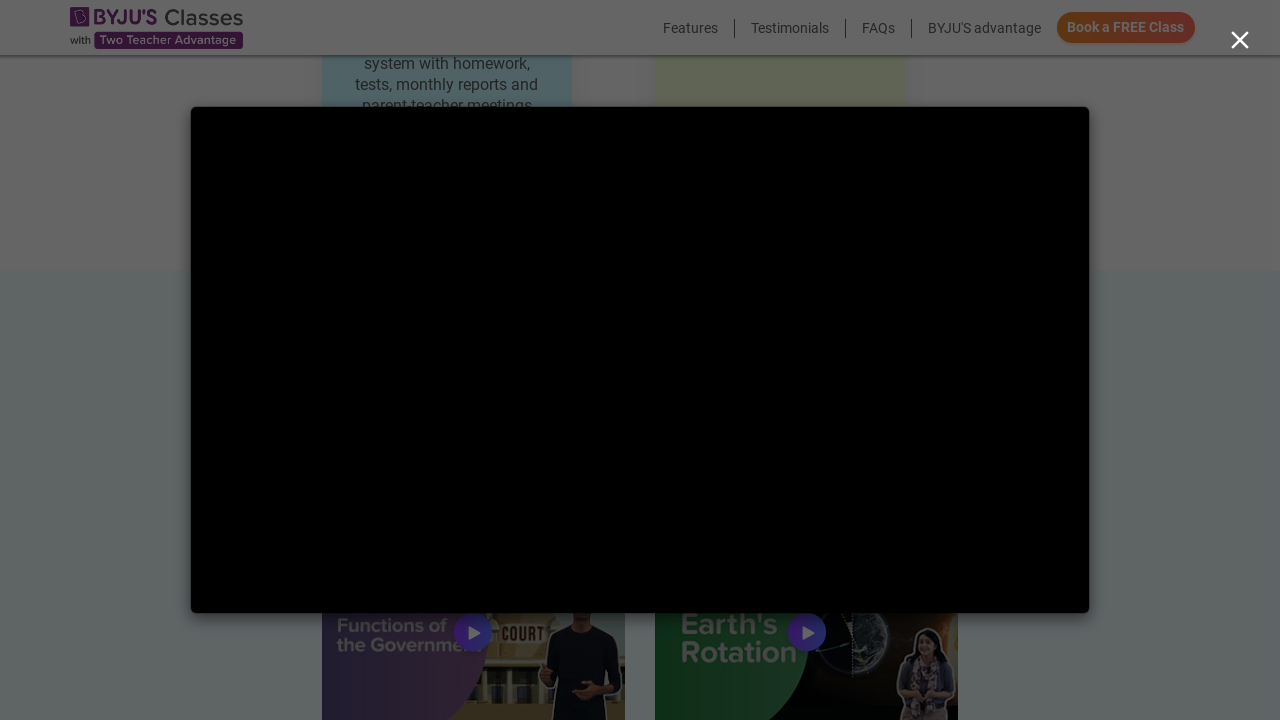

Waited 1 second for video to load in iframe
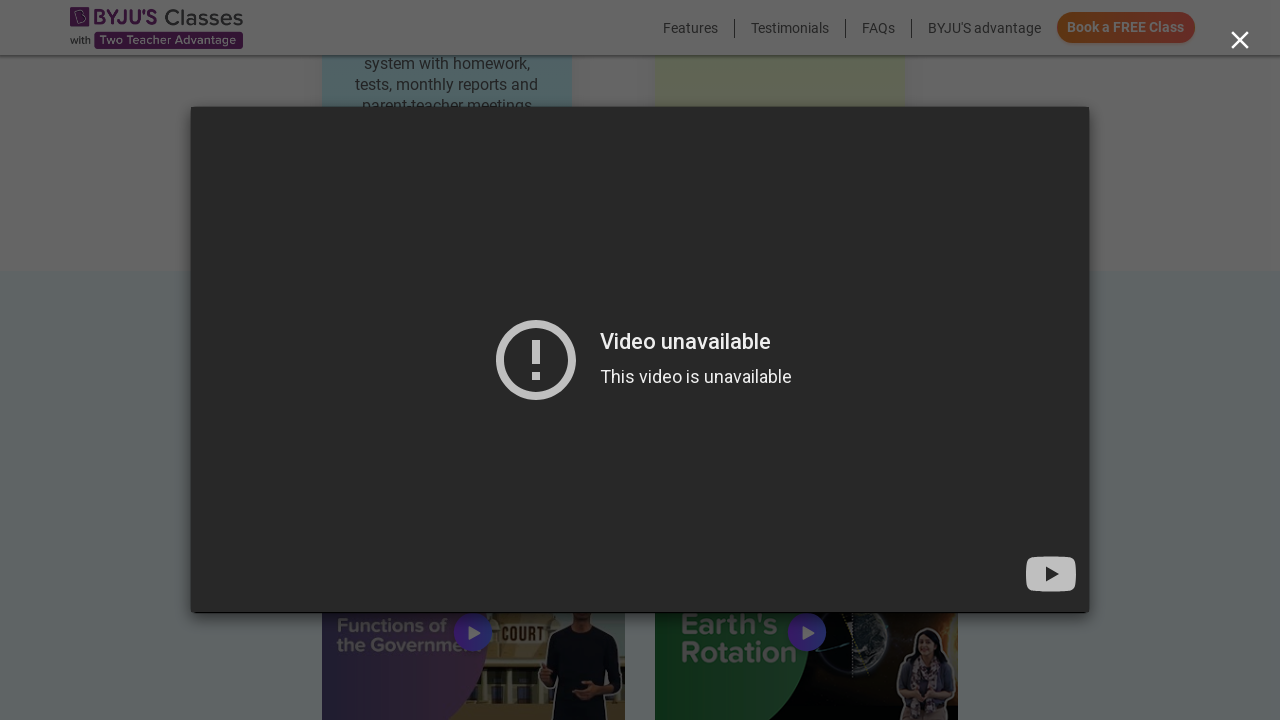

Clicked close button to dismiss video modal at (1240, 41) on (//button[@type='button'])[14]
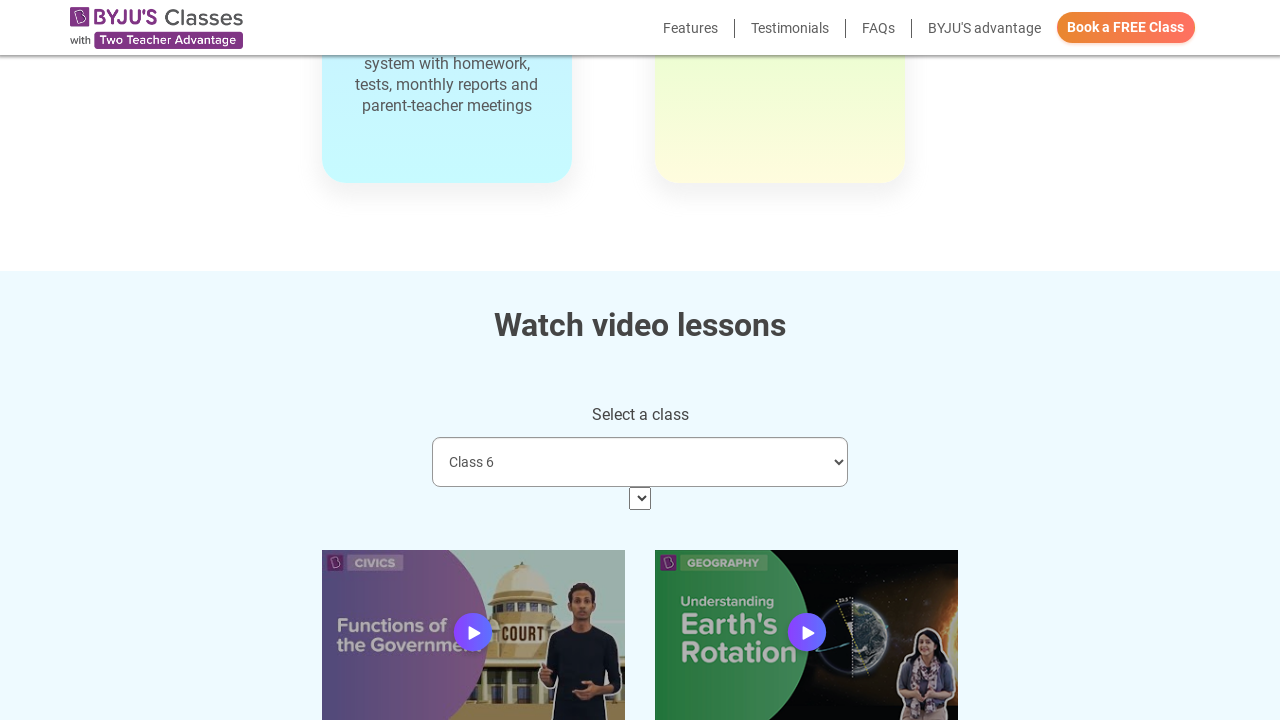

Waited 500ms after closing video modal
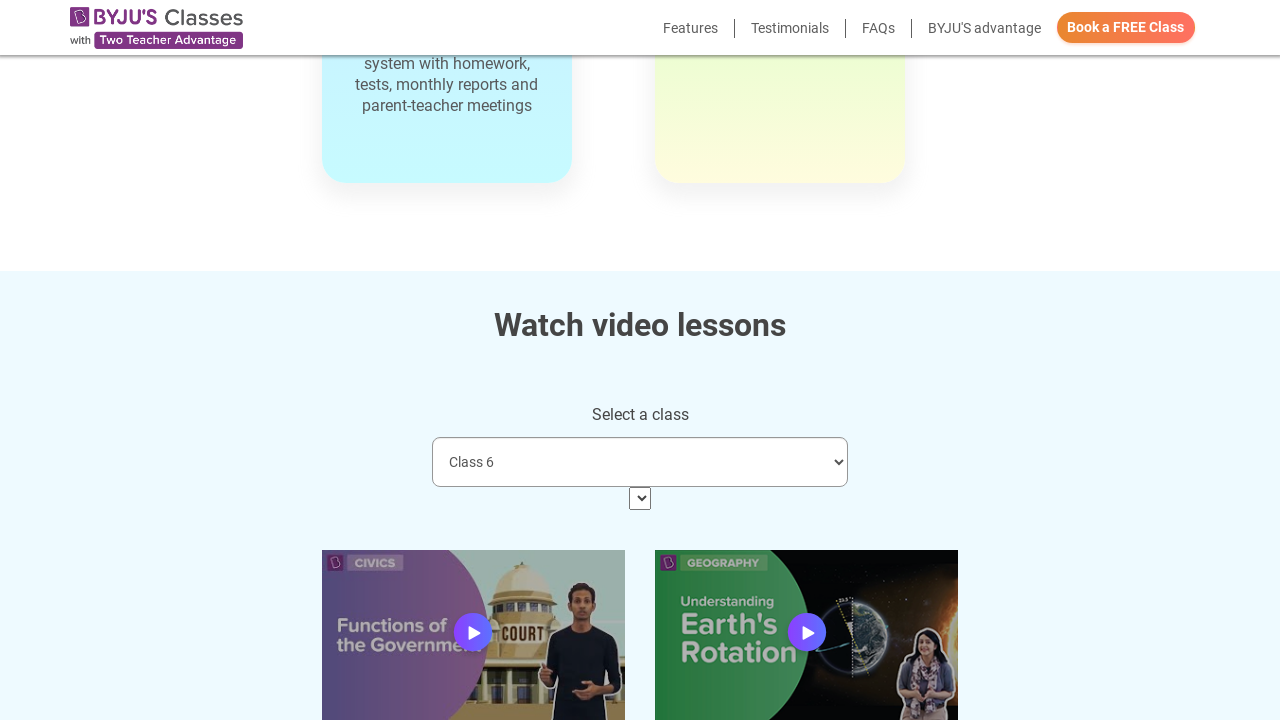

Clicked video 2 of 2 in class option 2 at (807, 635) on xpath=//div[@class='row row-inline']//a >> nth=1
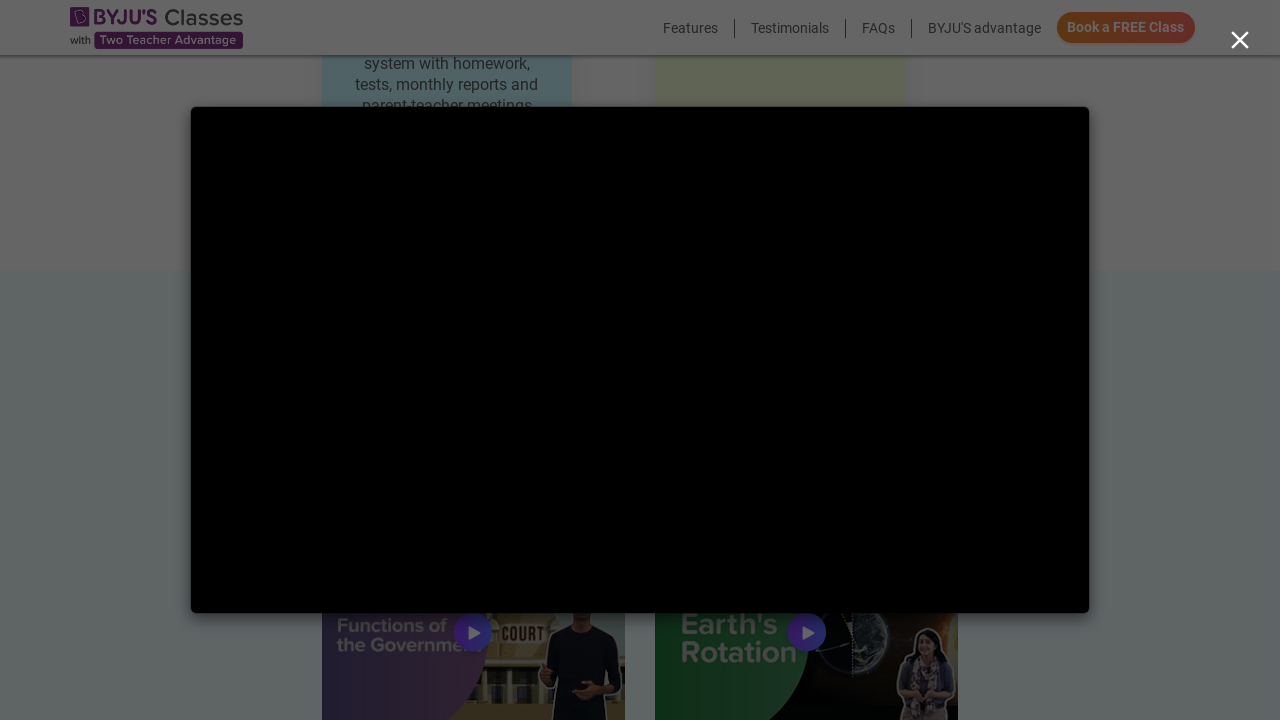

Located video player iframe
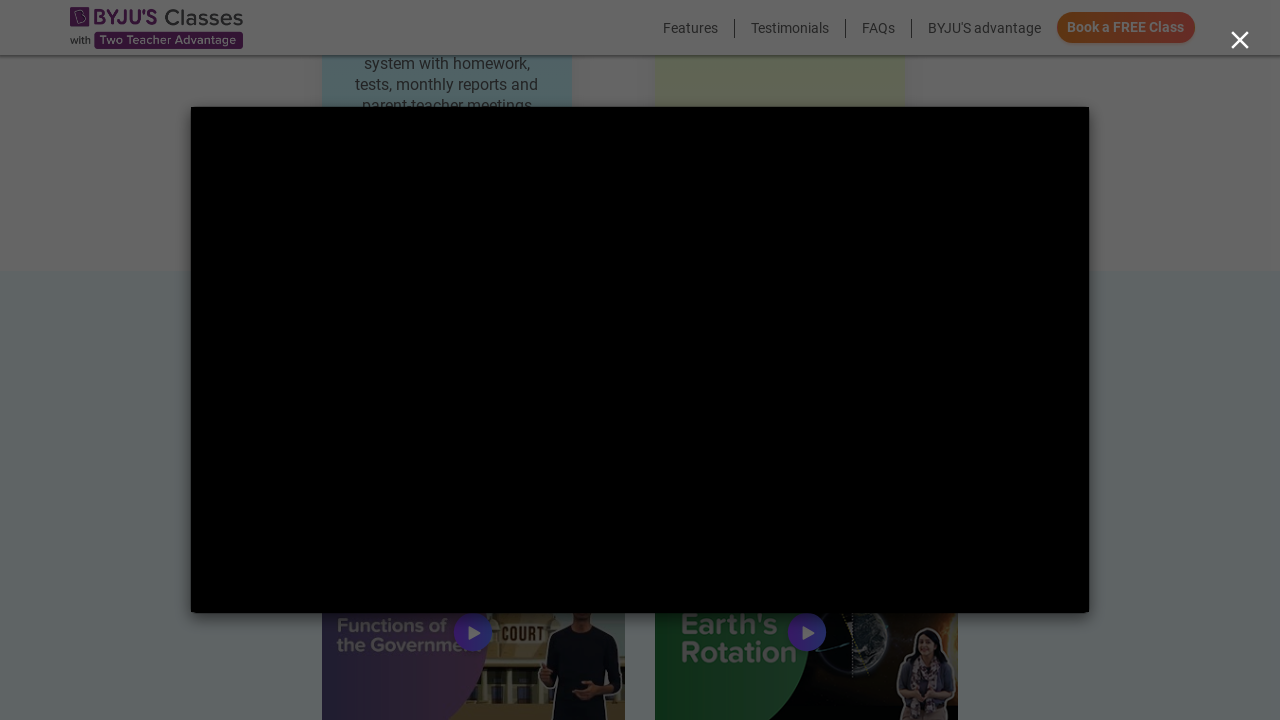

Waited 1 second for video to load in iframe
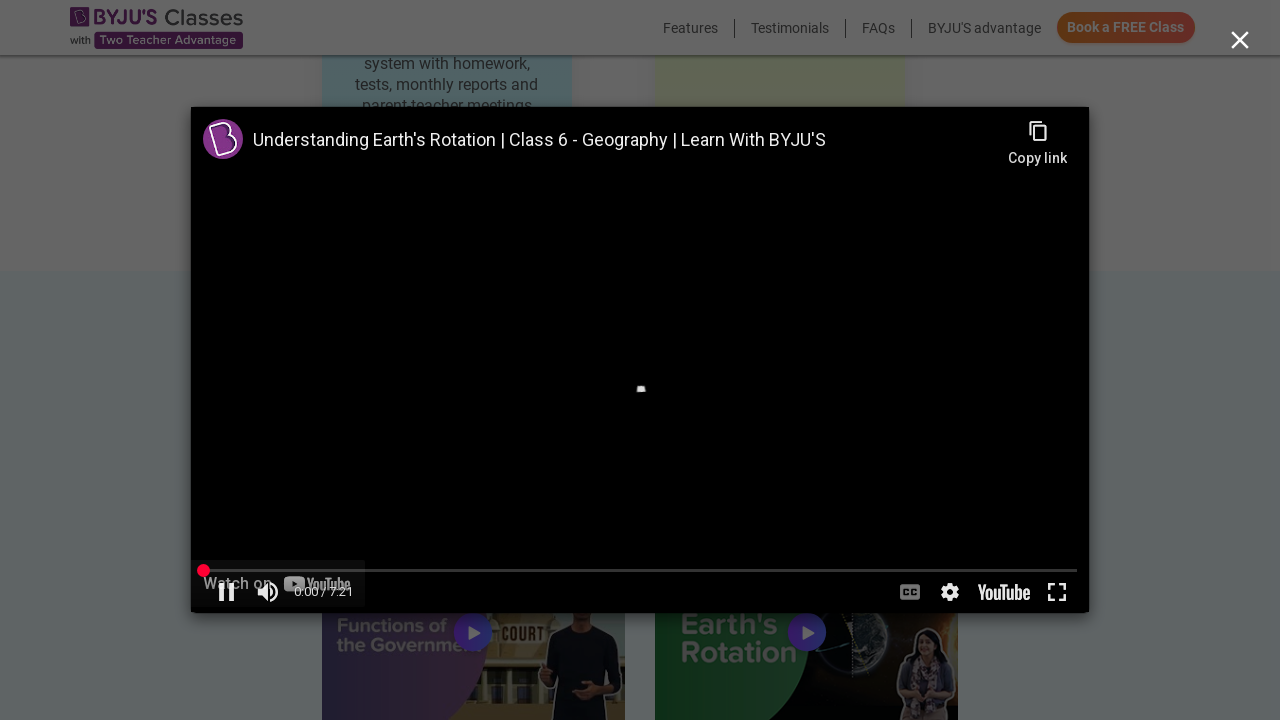

Clicked close button to dismiss video modal at (1240, 41) on (//button[@type='button'])[14]
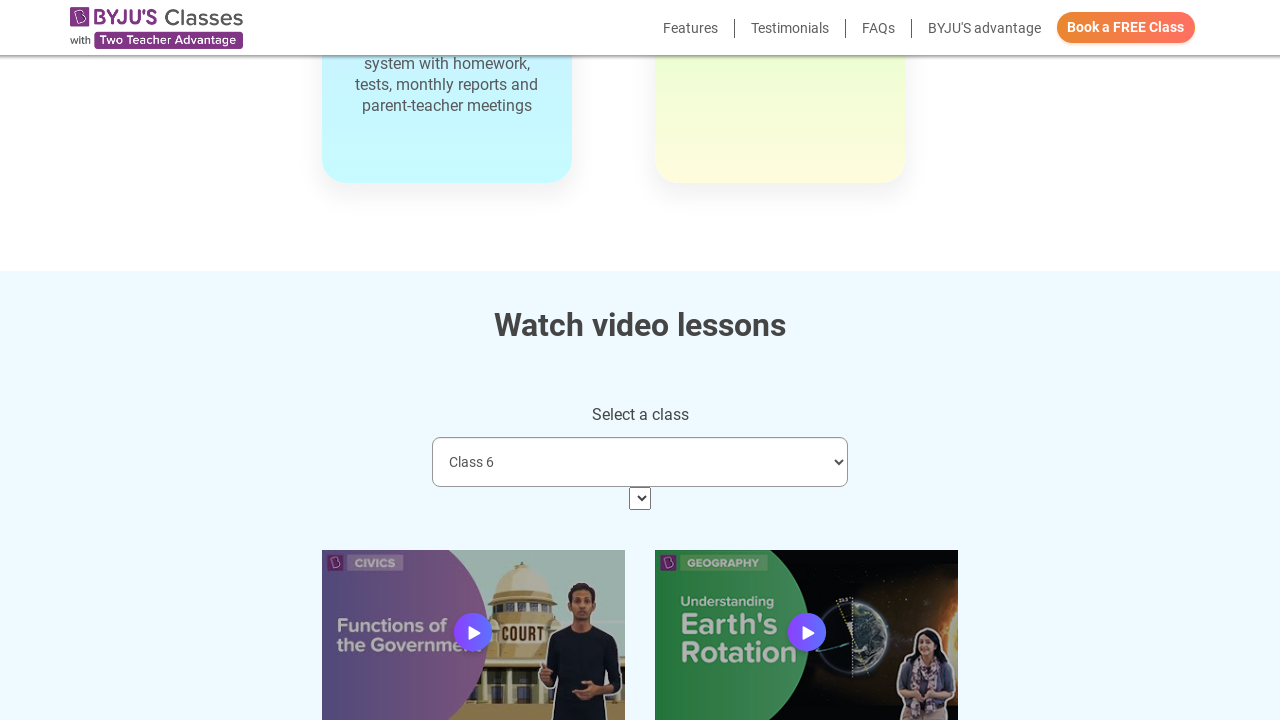

Waited 500ms after closing video modal
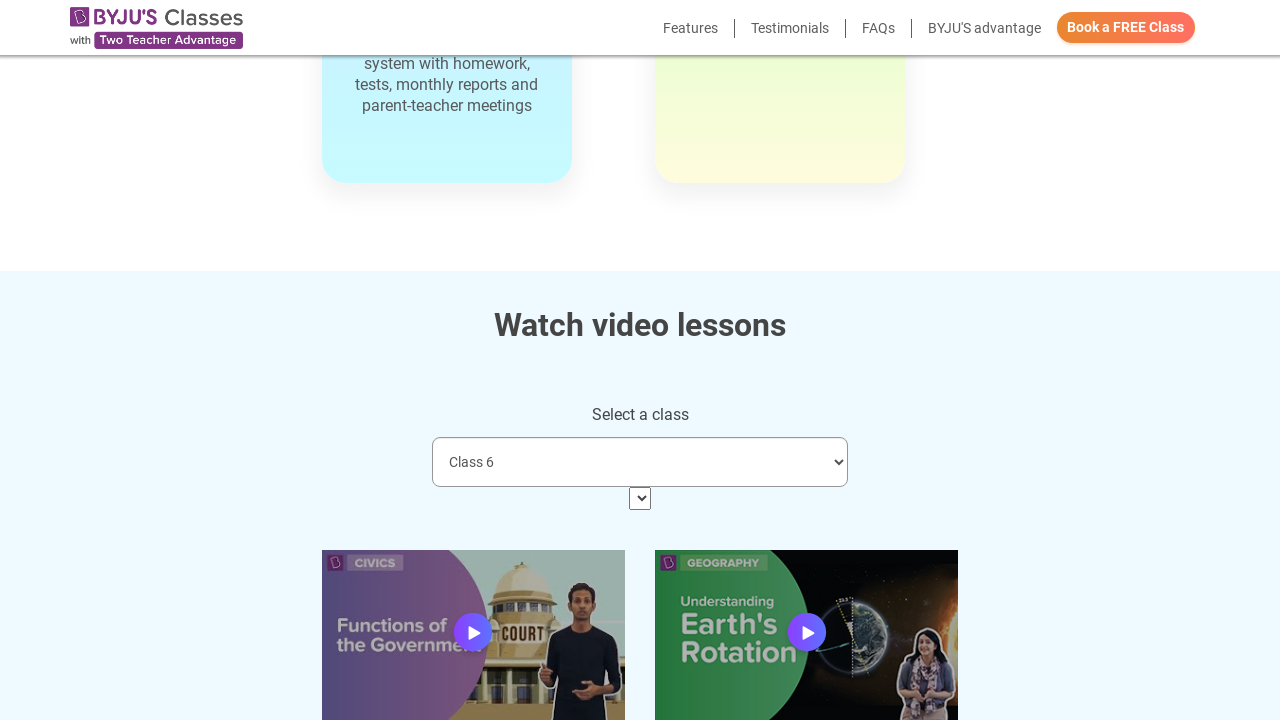

Waited 2 seconds before selecting class option 3
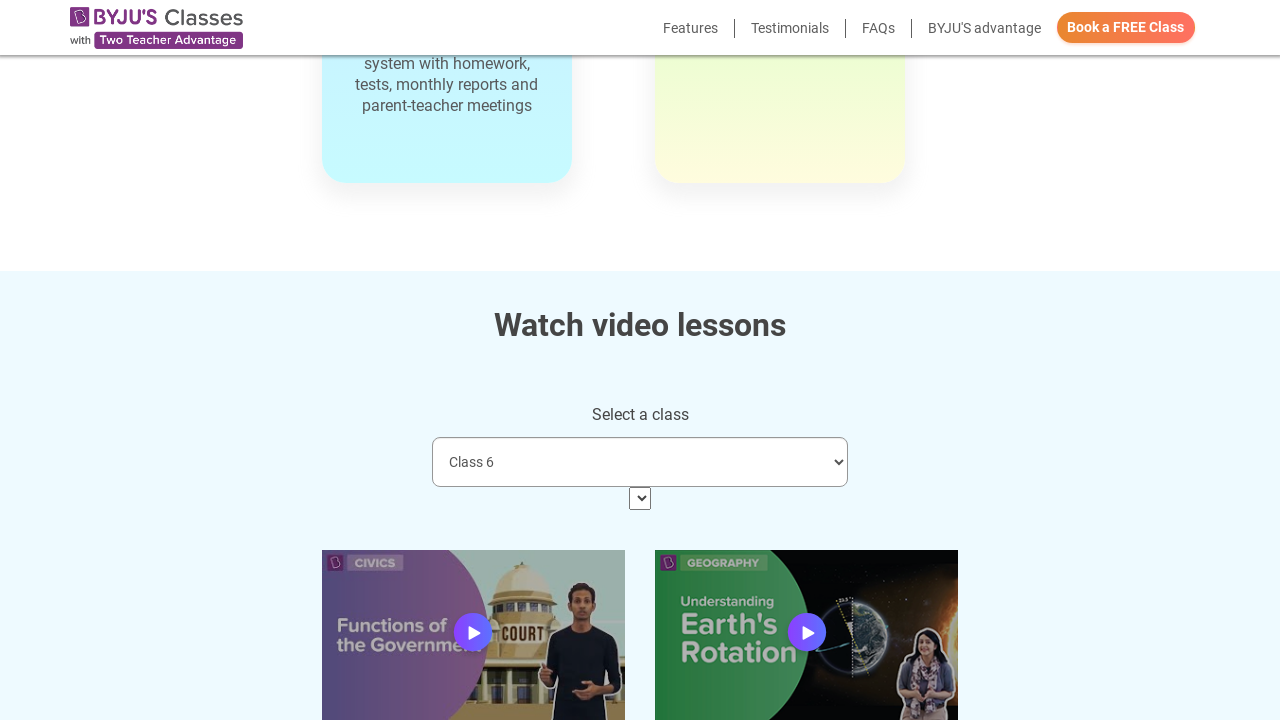

Selected class option at index 3 on select.form-control.video-selection
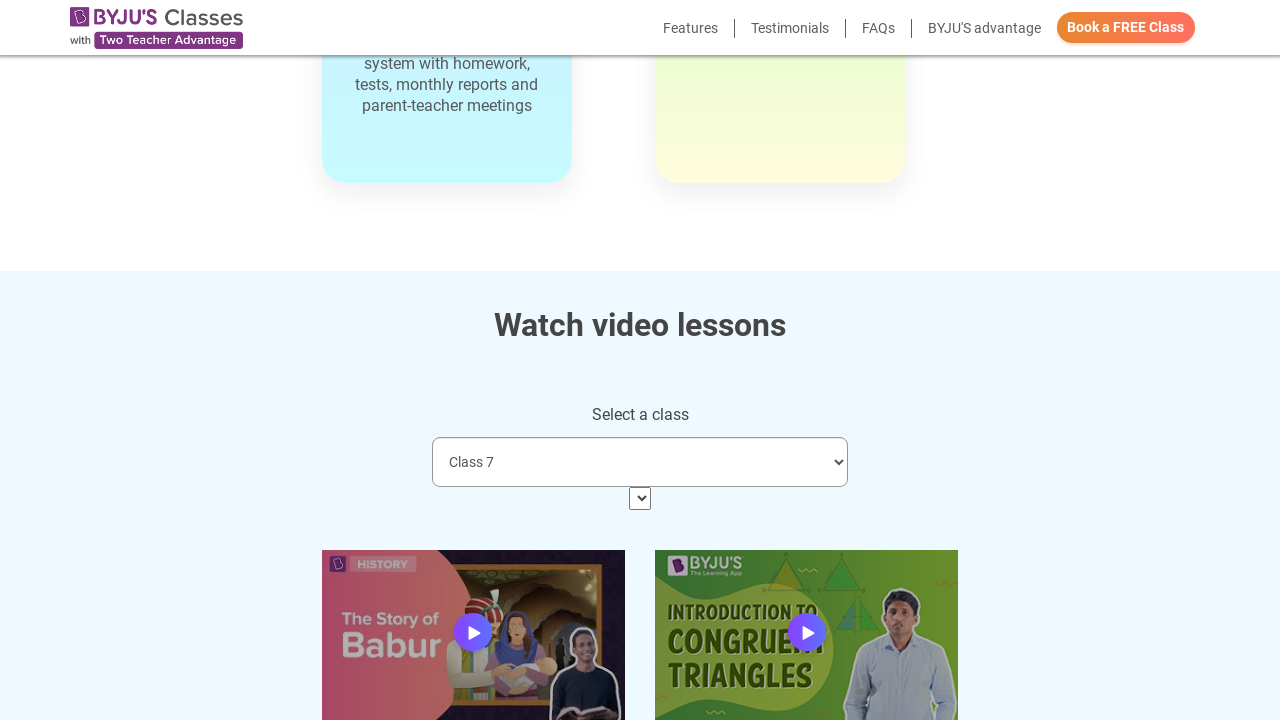

Waited 1 second for videos to load
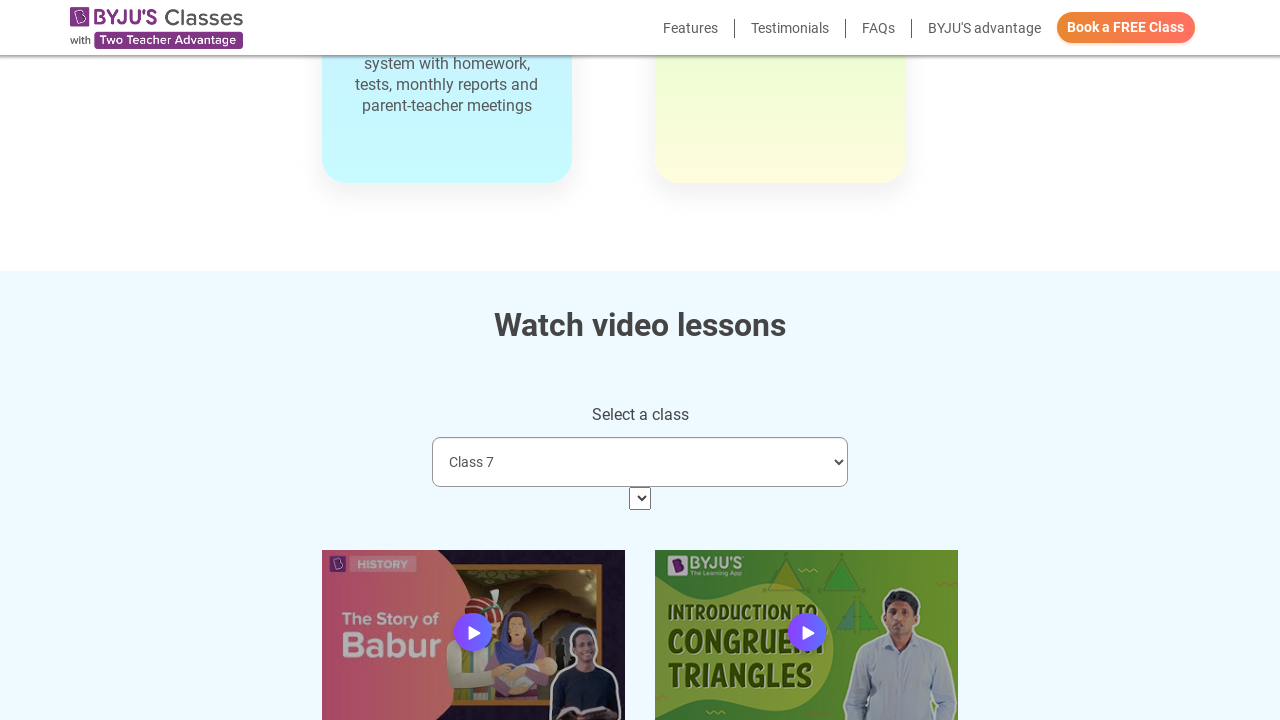

Found 2 video thumbnails for class option 3
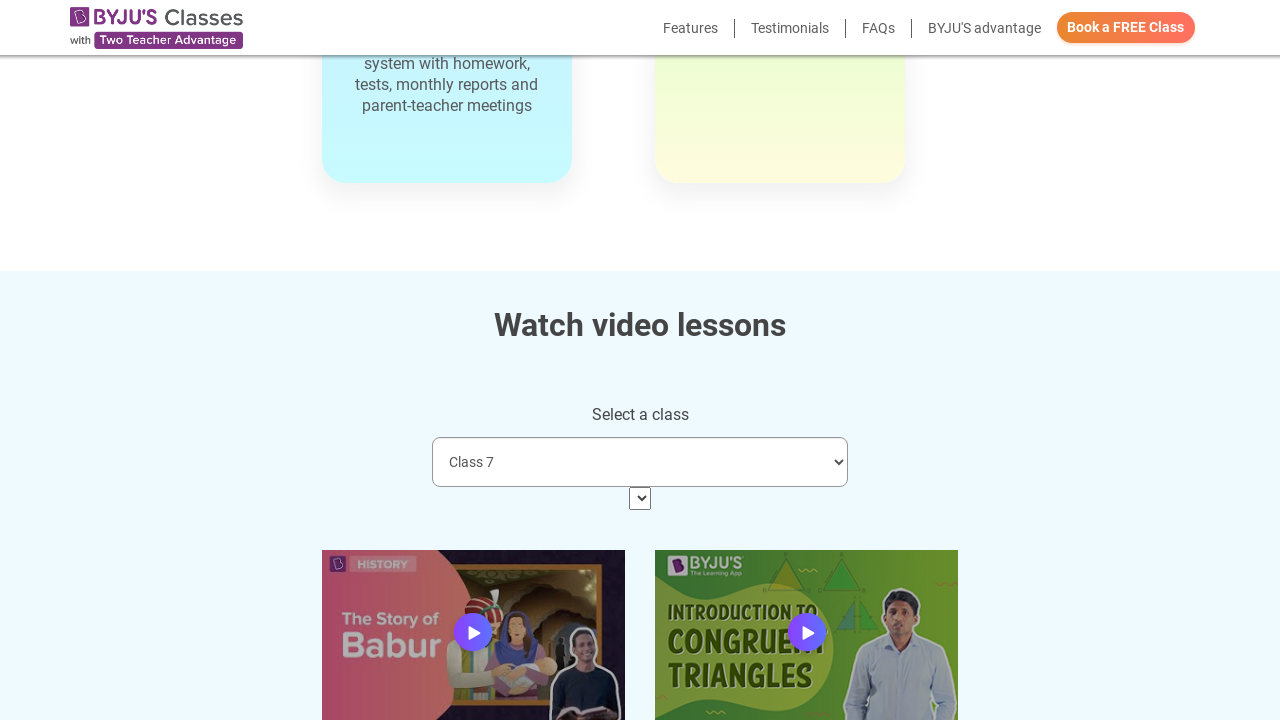

Clicked video 1 of 2 in class option 3 at (473, 635) on xpath=//div[@class='row row-inline']//a >> nth=0
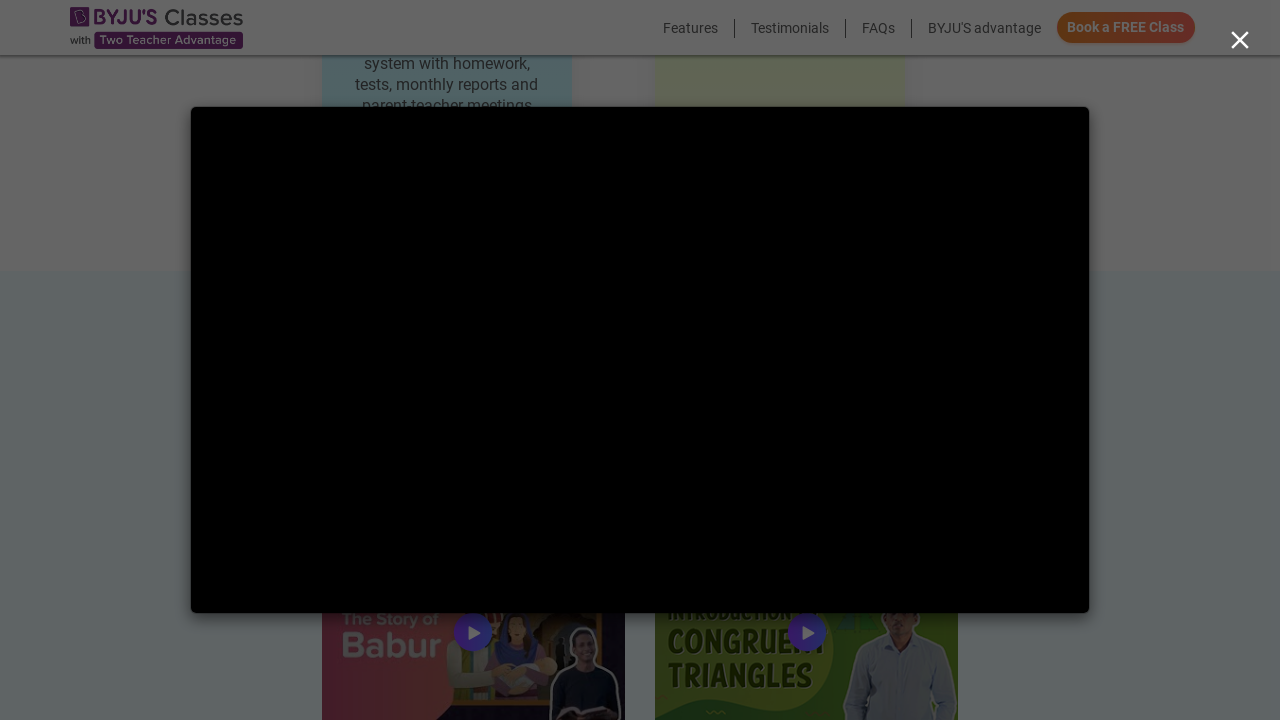

Located video player iframe
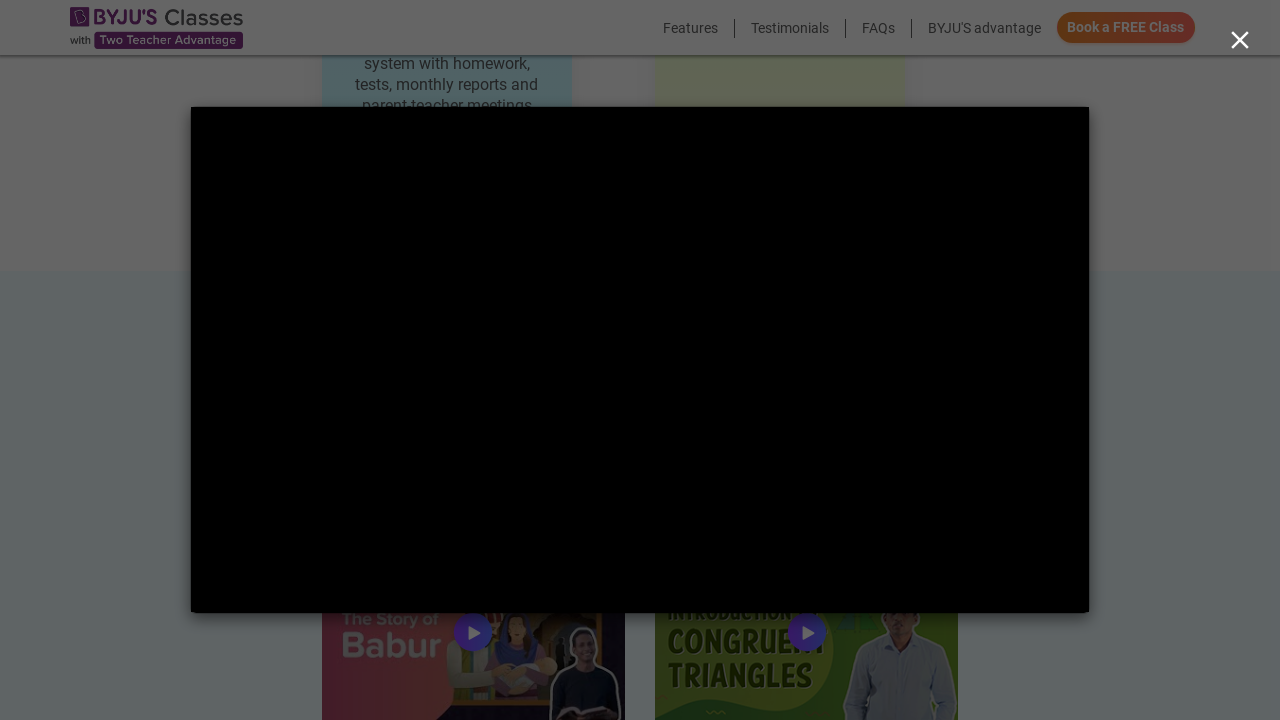

Waited 1 second for video to load in iframe
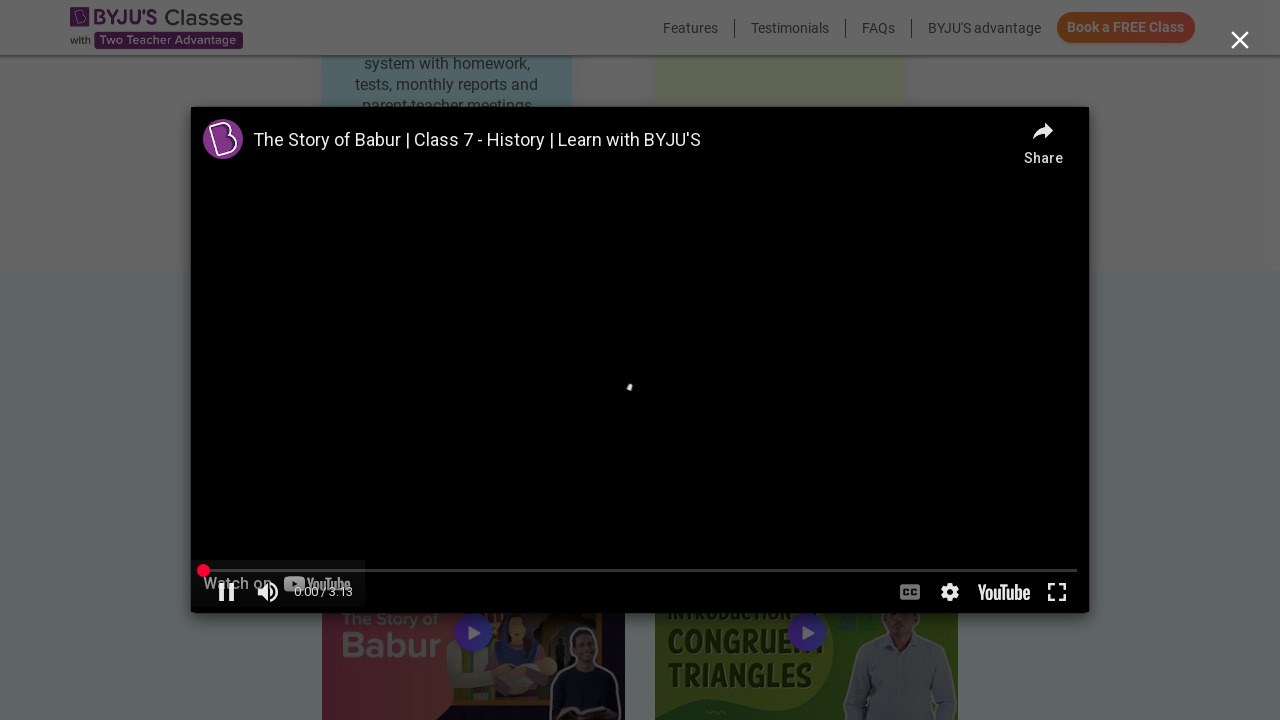

Clicked close button to dismiss video modal at (1240, 41) on (//button[@type='button'])[14]
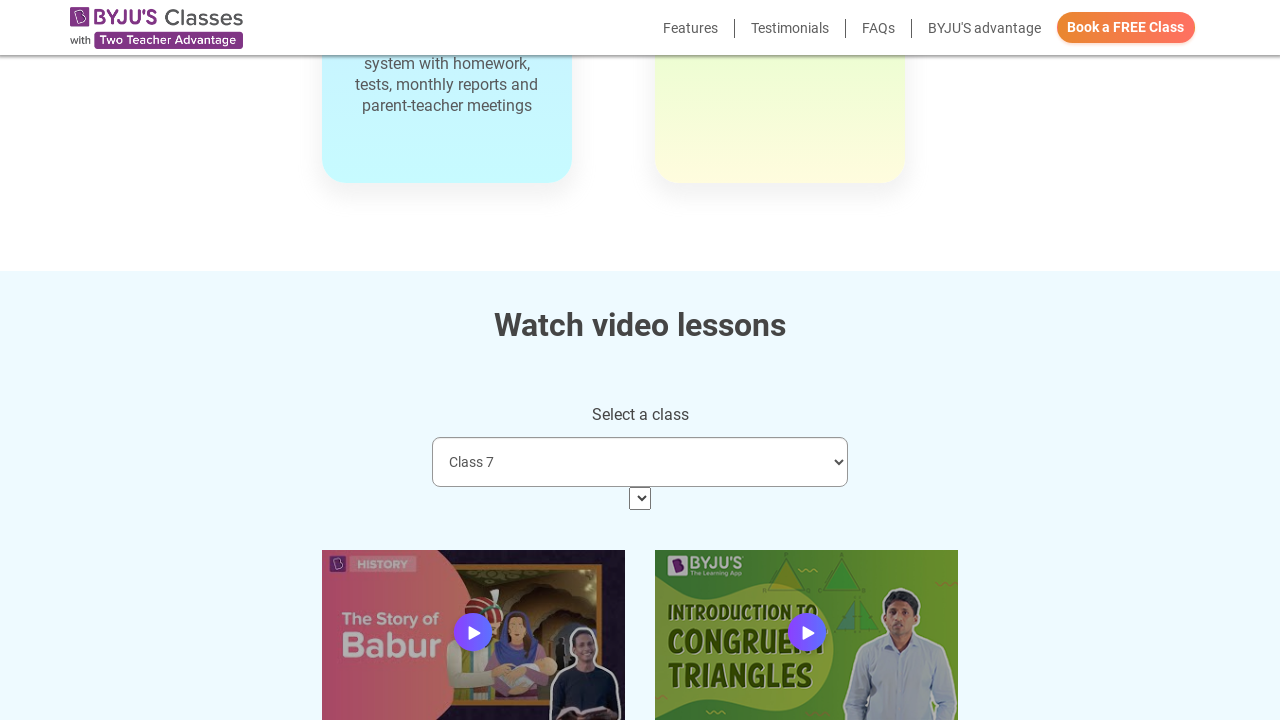

Waited 500ms after closing video modal
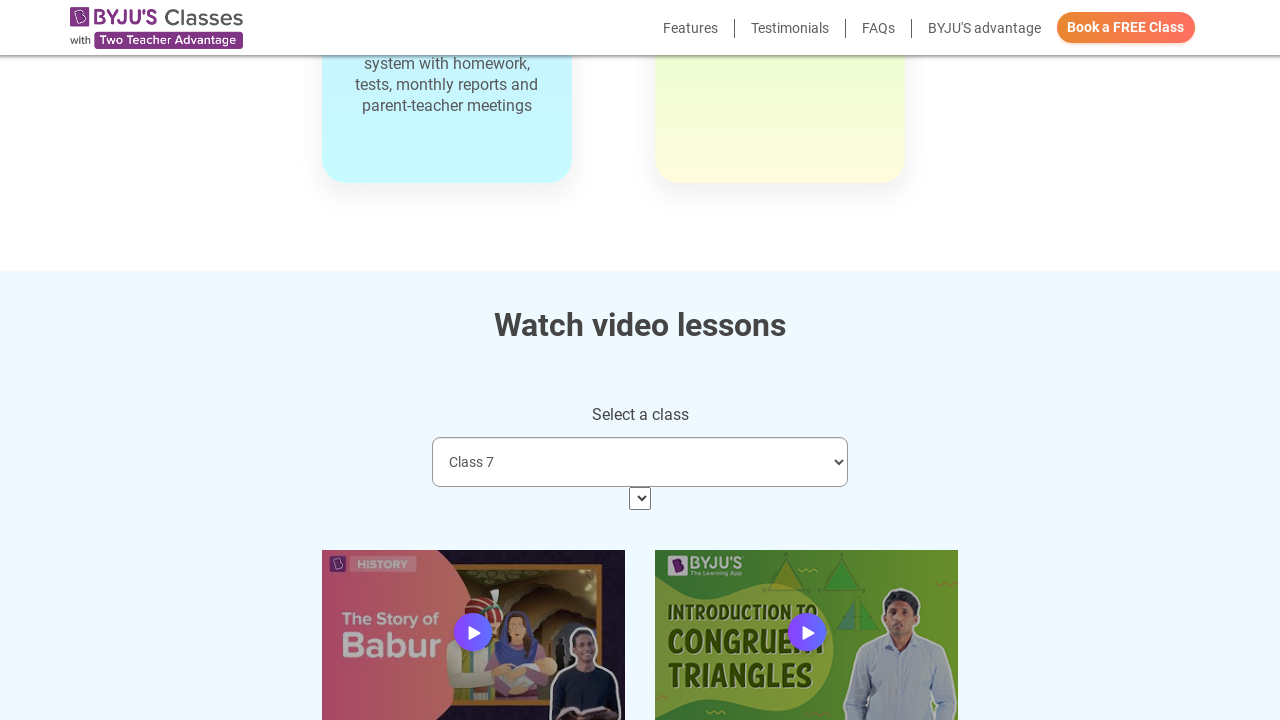

Clicked video 2 of 2 in class option 3 at (807, 635) on xpath=//div[@class='row row-inline']//a >> nth=1
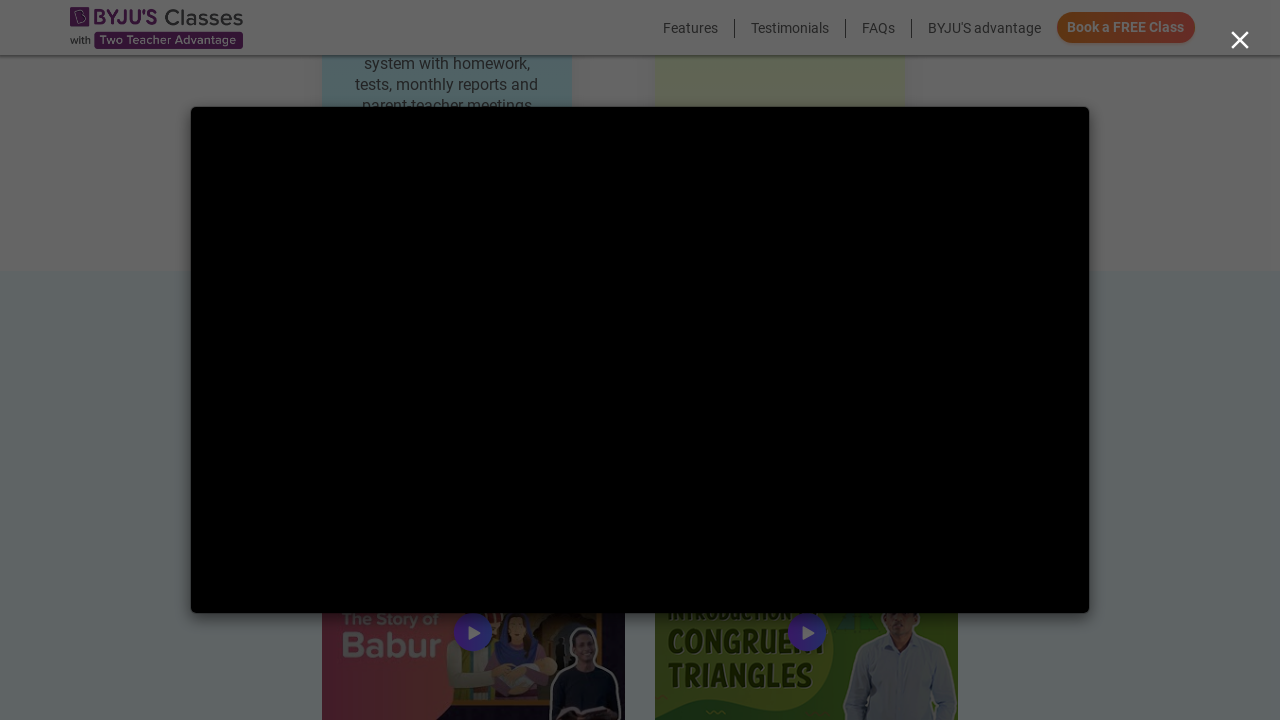

Located video player iframe
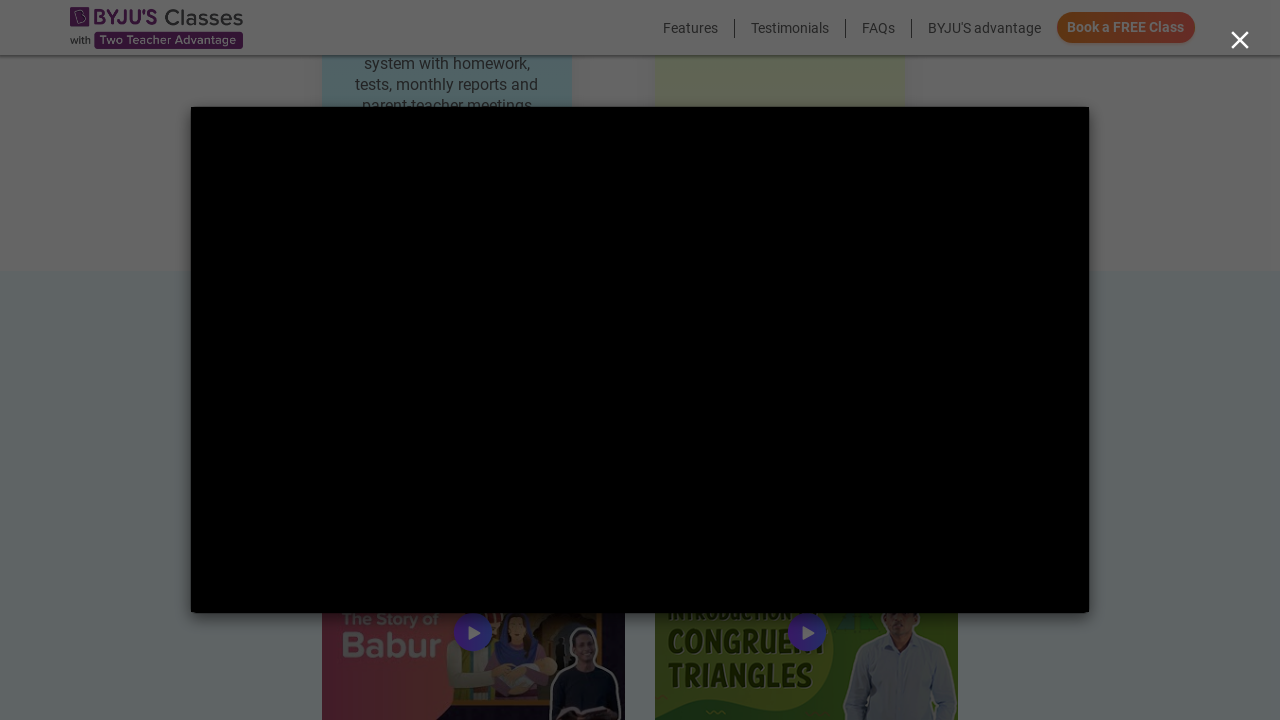

Waited 1 second for video to load in iframe
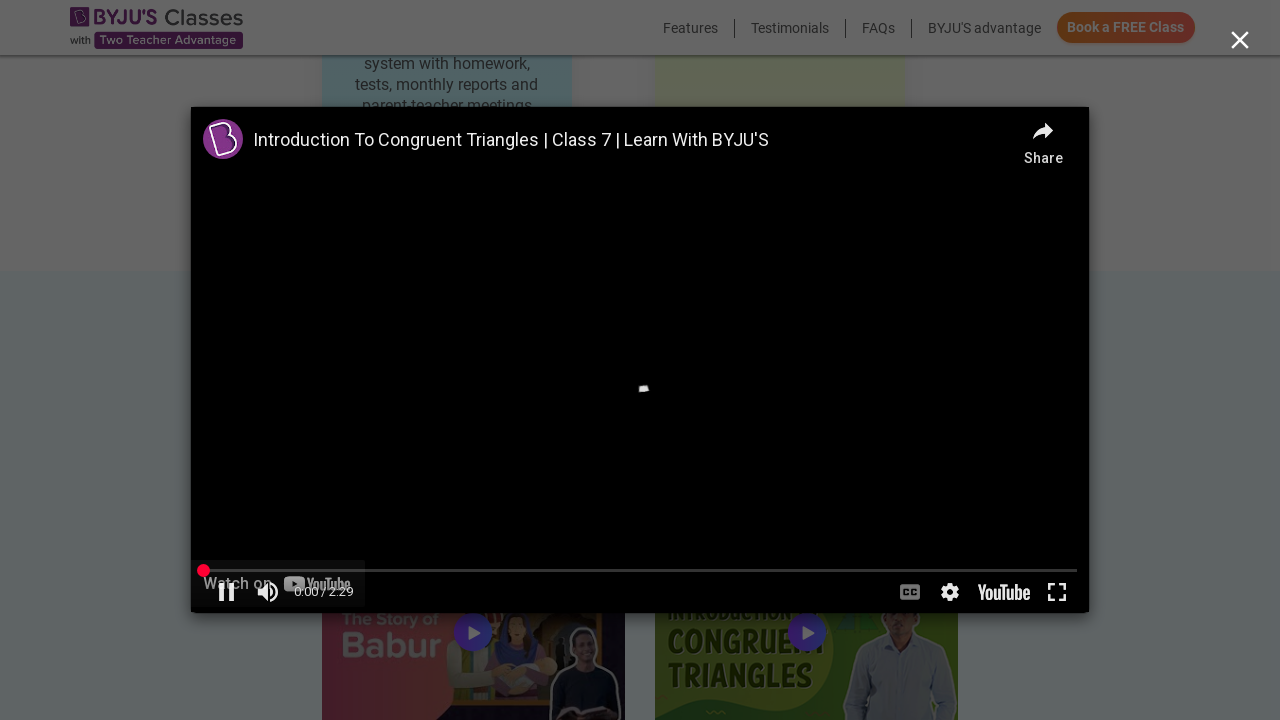

Clicked close button to dismiss video modal at (1240, 41) on (//button[@type='button'])[14]
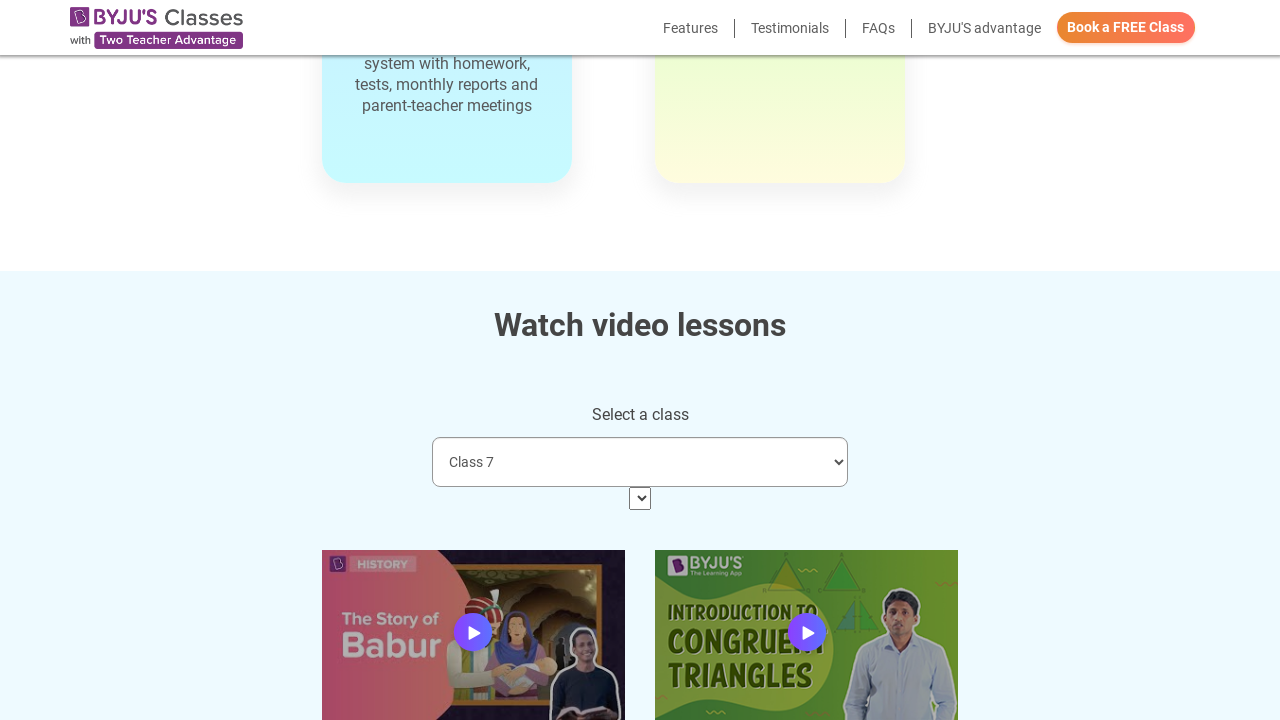

Waited 500ms after closing video modal
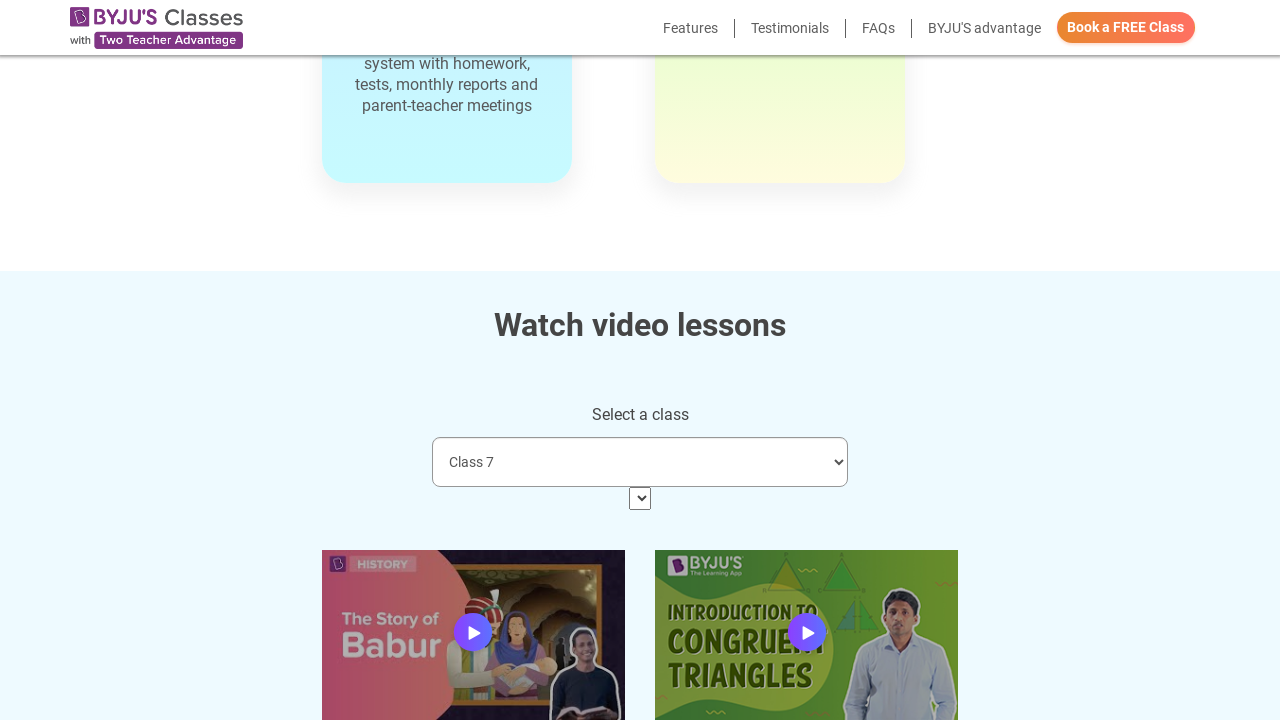

Waited 2 seconds before selecting class option 4
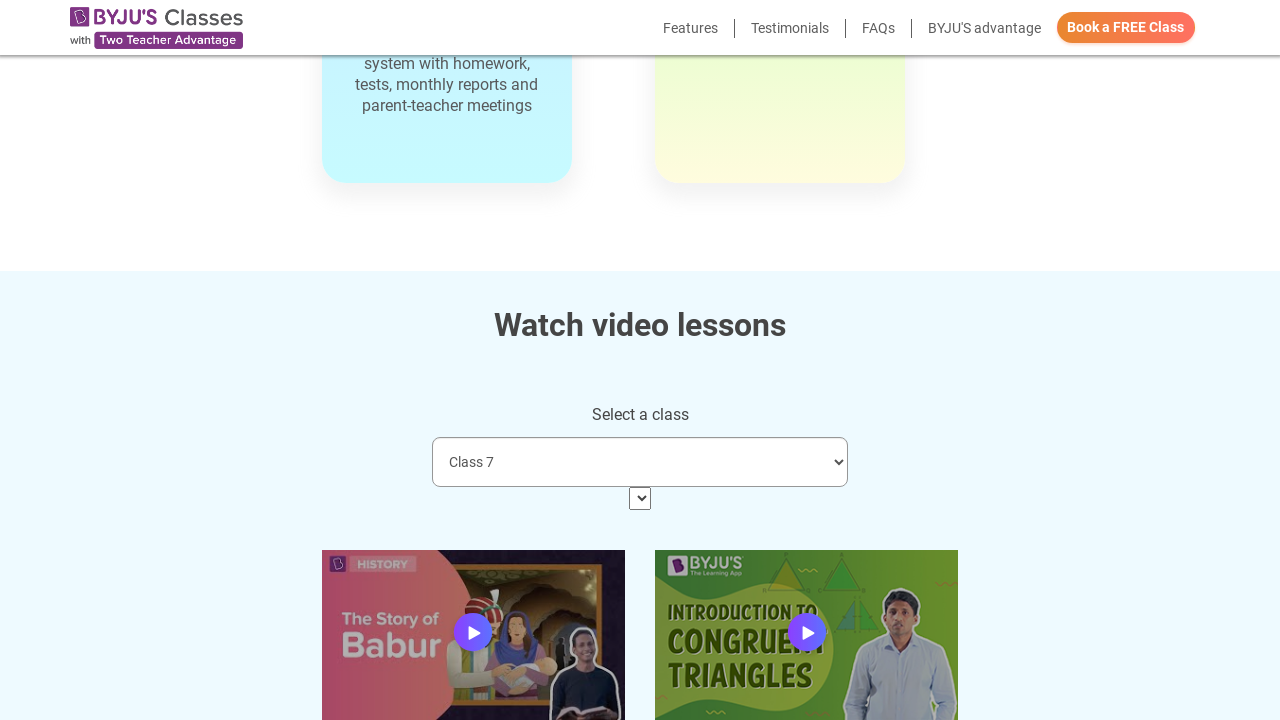

Selected class option at index 4 on select.form-control.video-selection
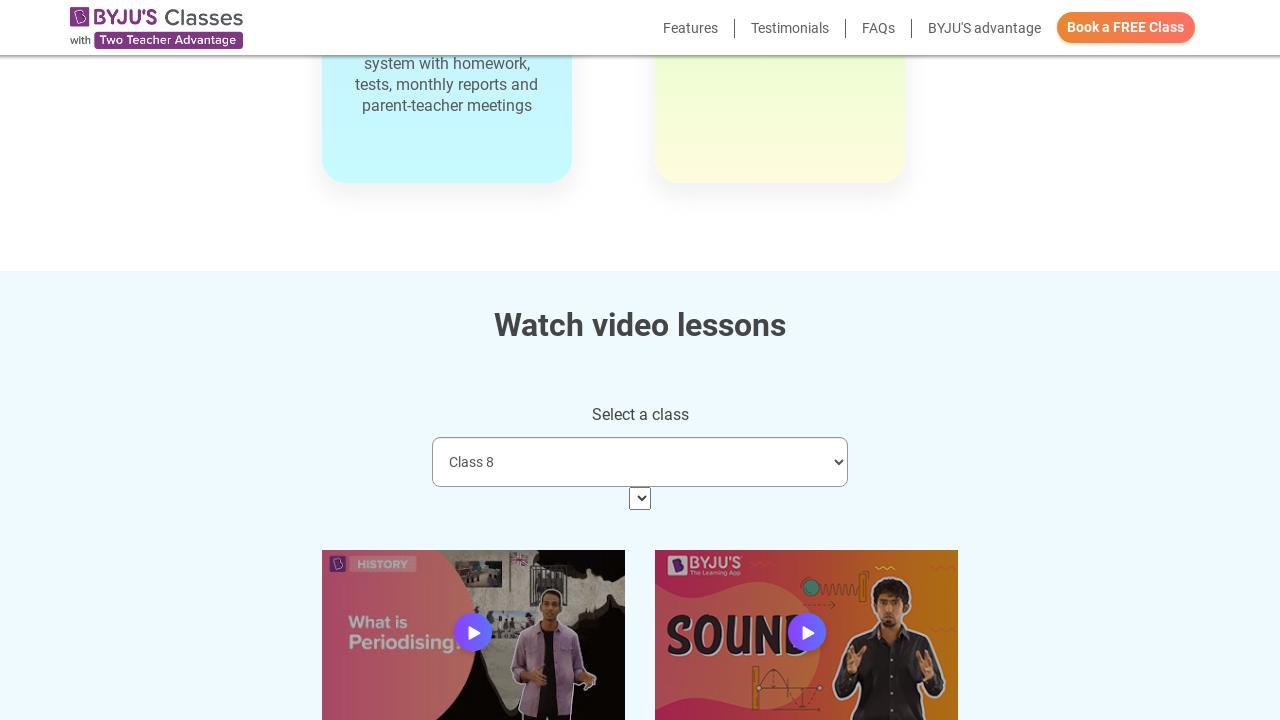

Waited 1 second for videos to load
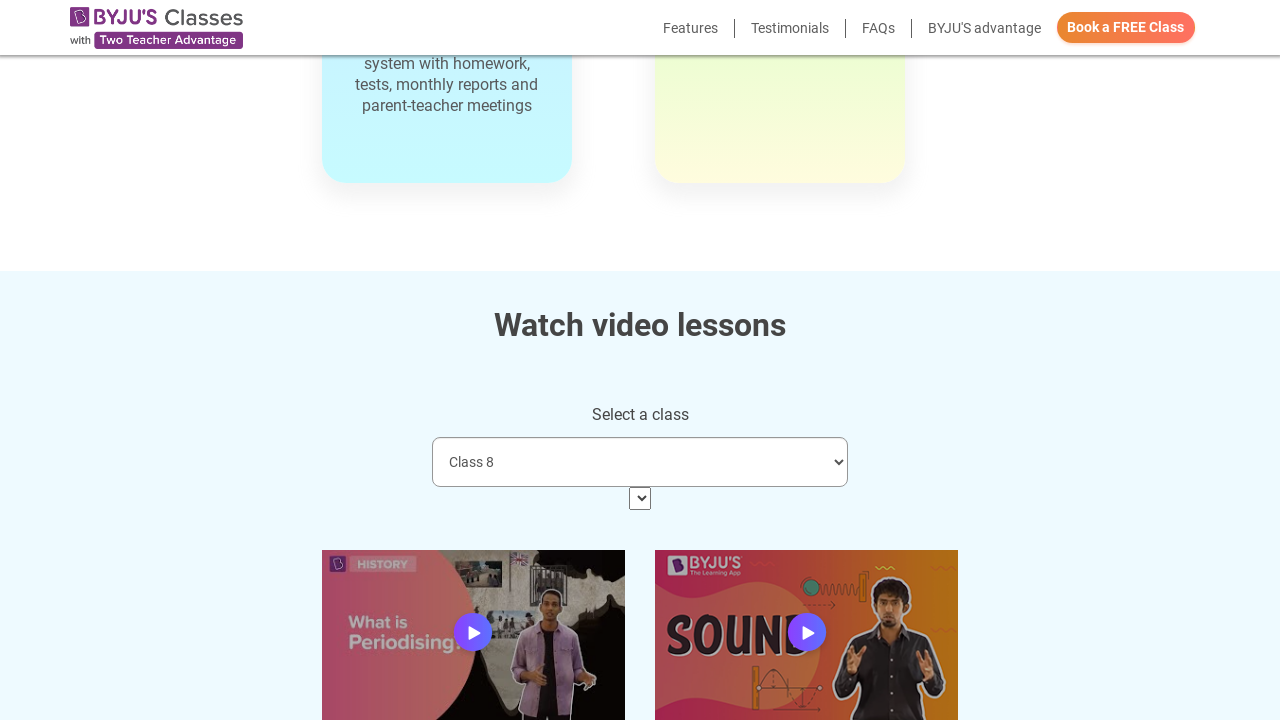

Found 2 video thumbnails for class option 4
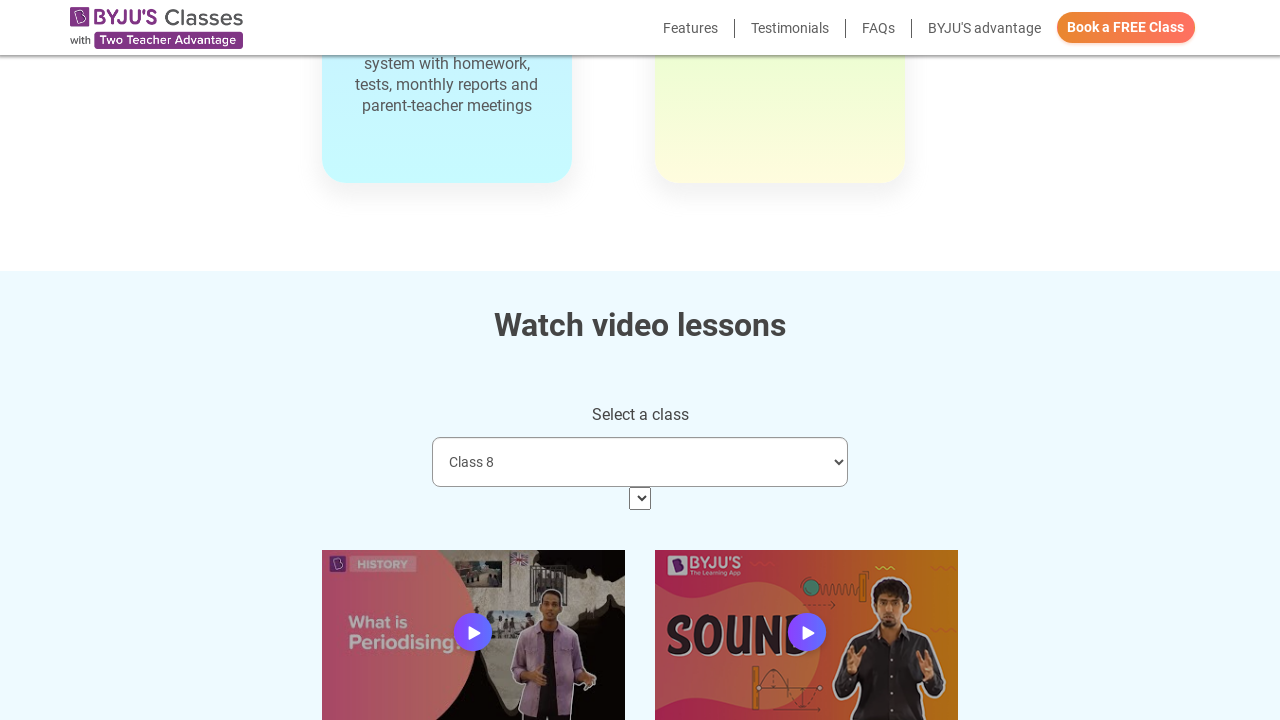

Clicked video 1 of 2 in class option 4 at (473, 635) on xpath=//div[@class='row row-inline']//a >> nth=0
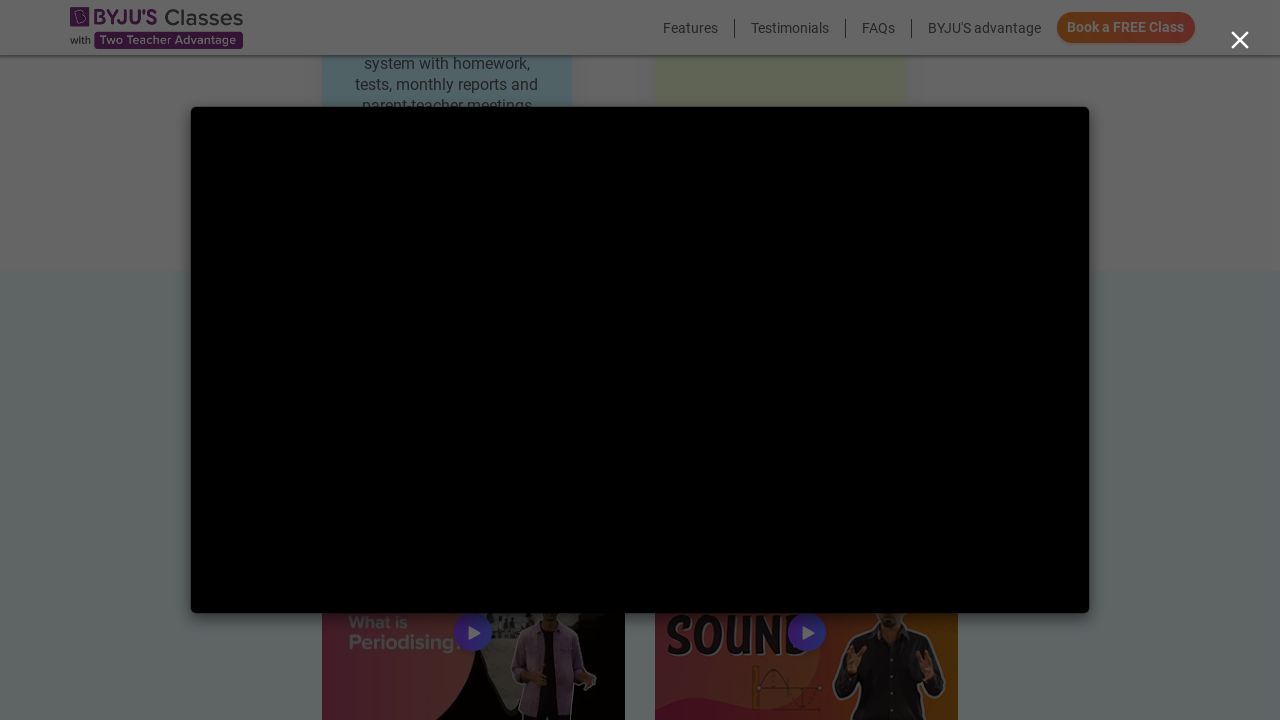

Located video player iframe
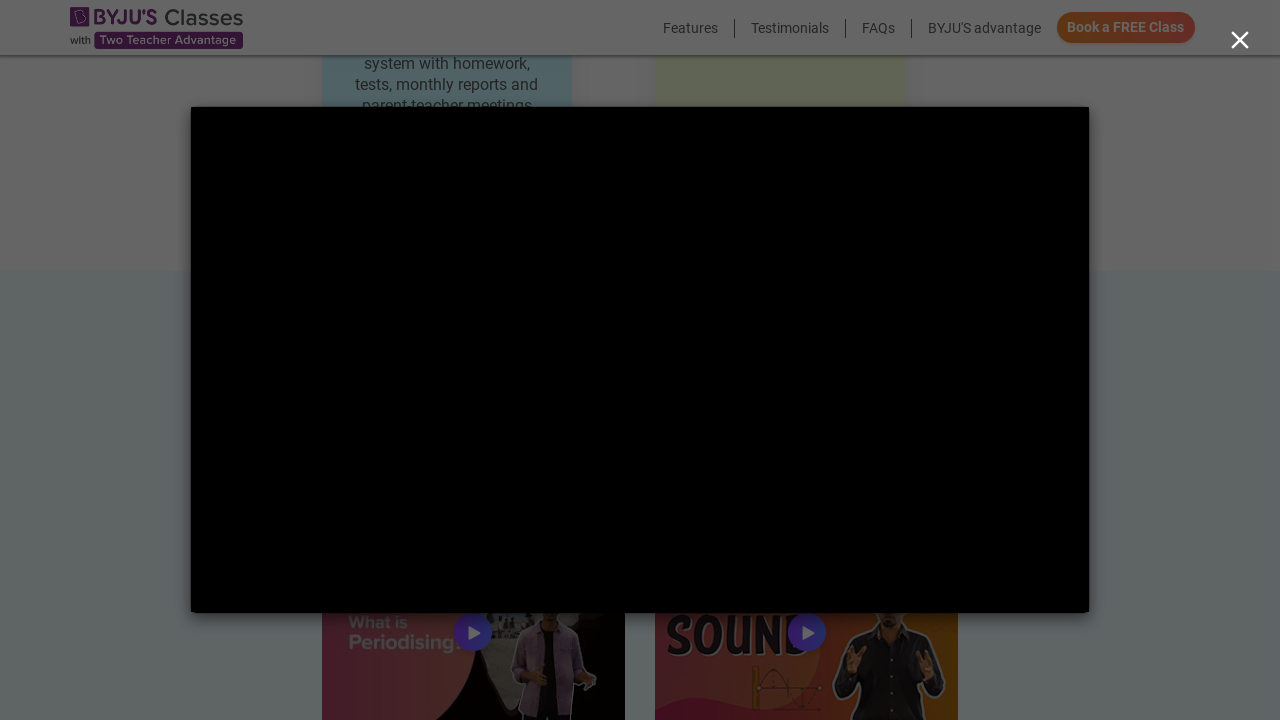

Waited 1 second for video to load in iframe
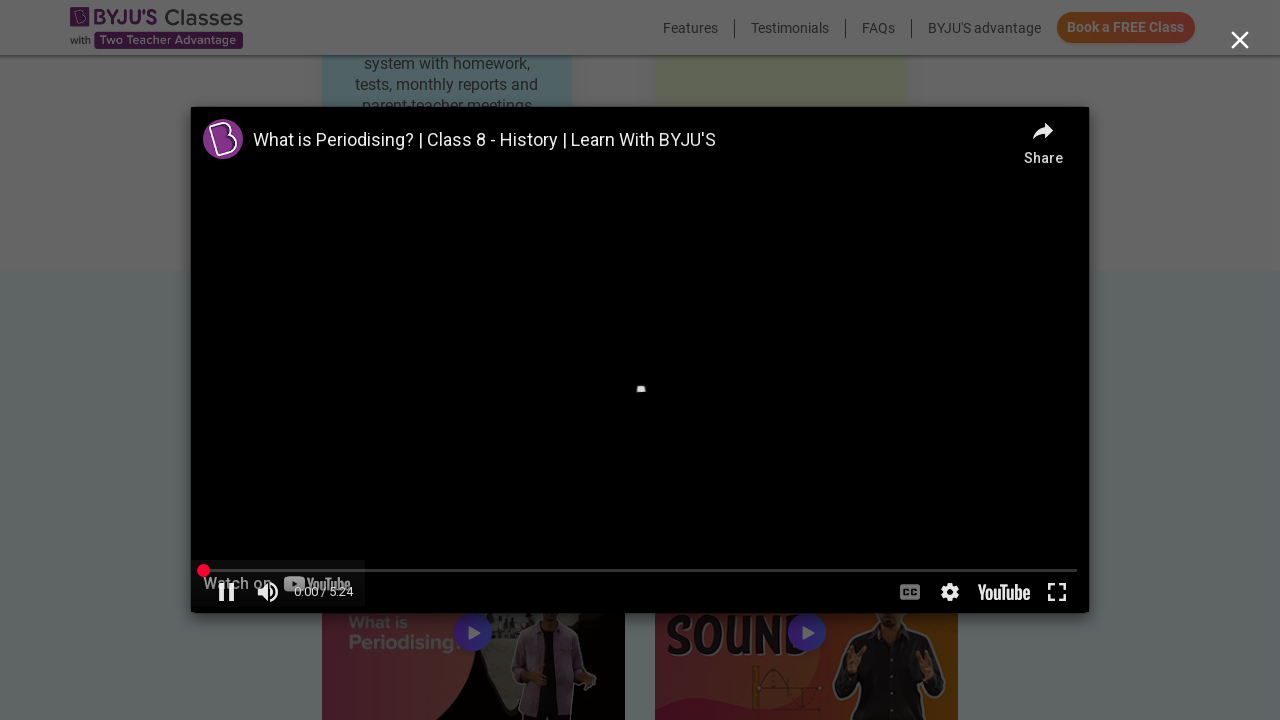

Clicked close button to dismiss video modal at (1240, 41) on (//button[@type='button'])[14]
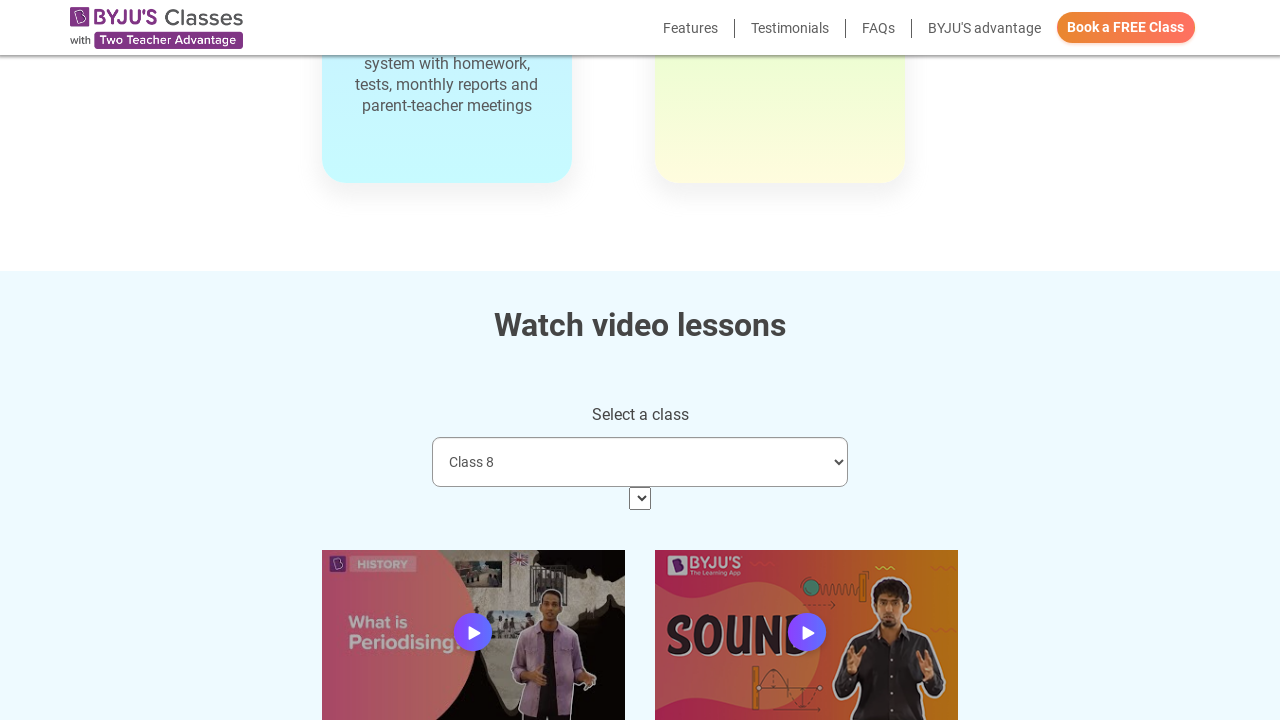

Waited 500ms after closing video modal
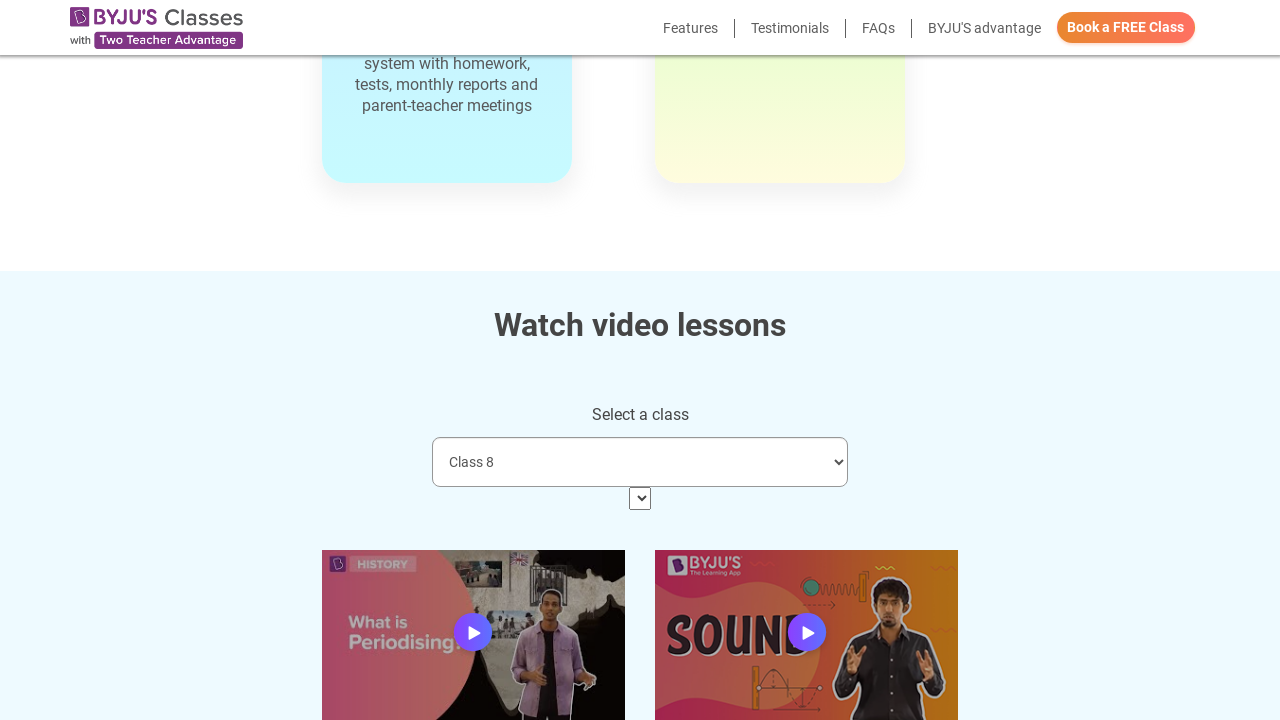

Clicked video 2 of 2 in class option 4 at (807, 635) on xpath=//div[@class='row row-inline']//a >> nth=1
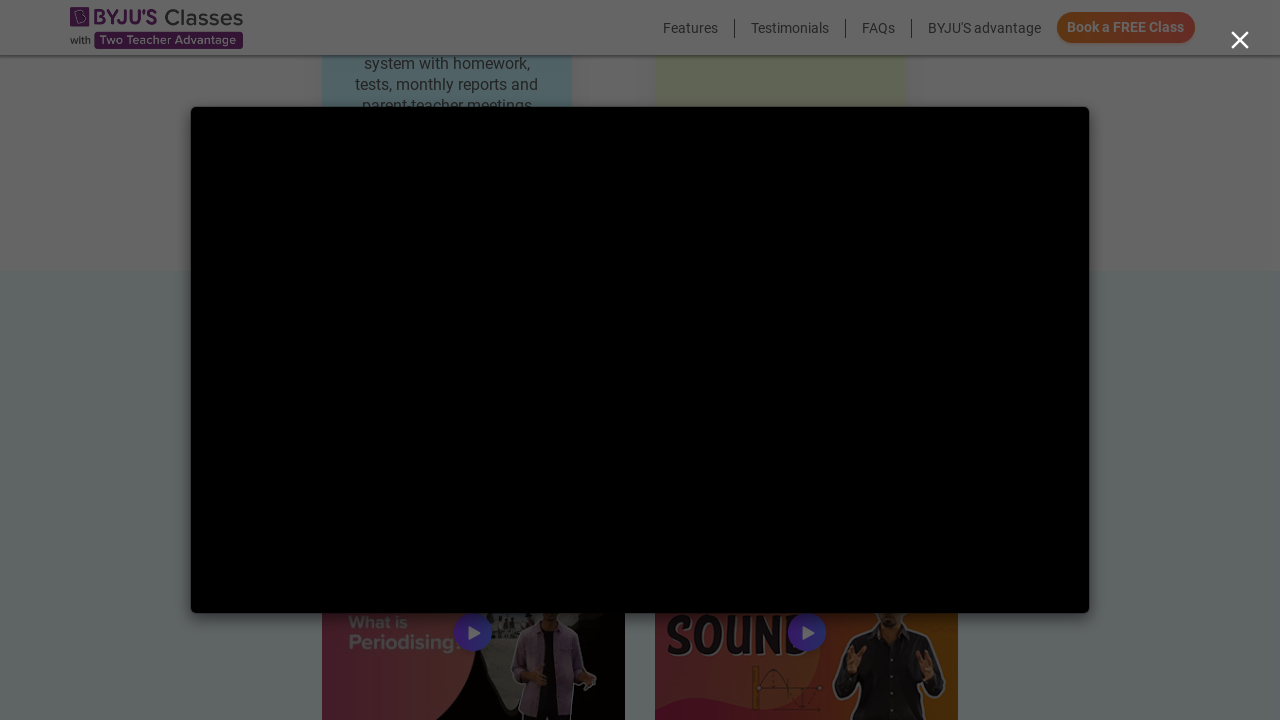

Located video player iframe
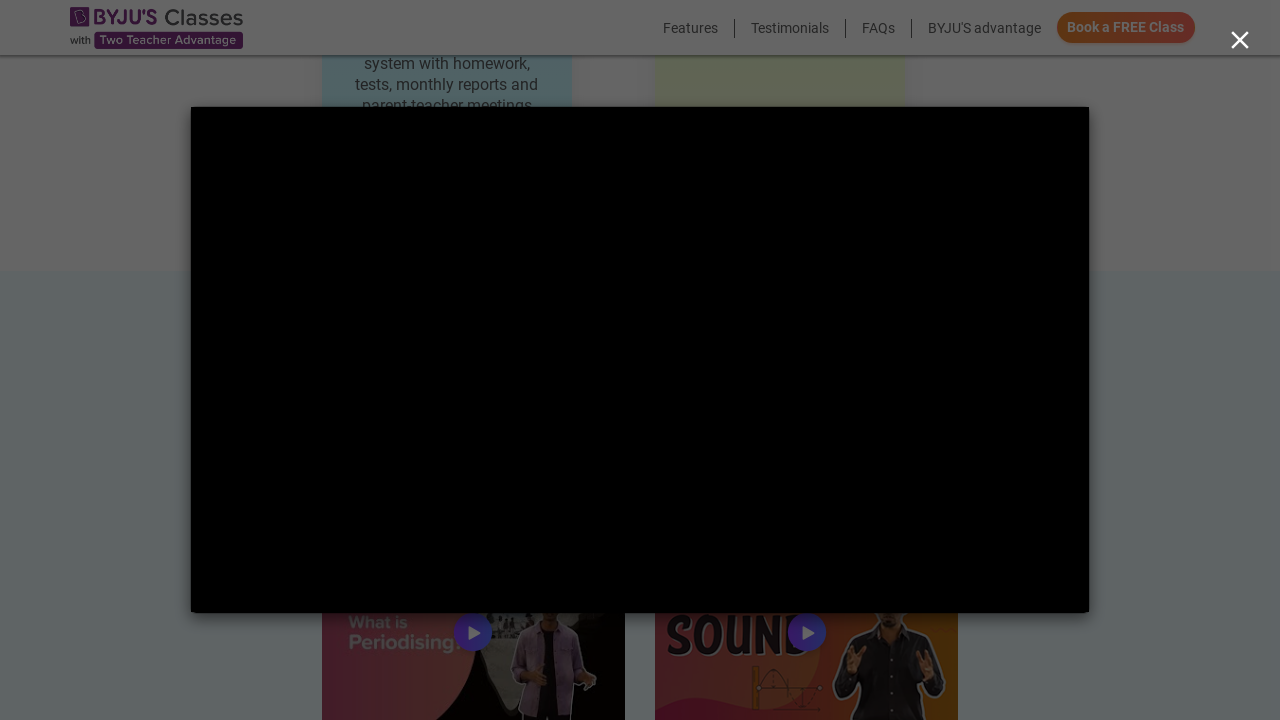

Waited 1 second for video to load in iframe
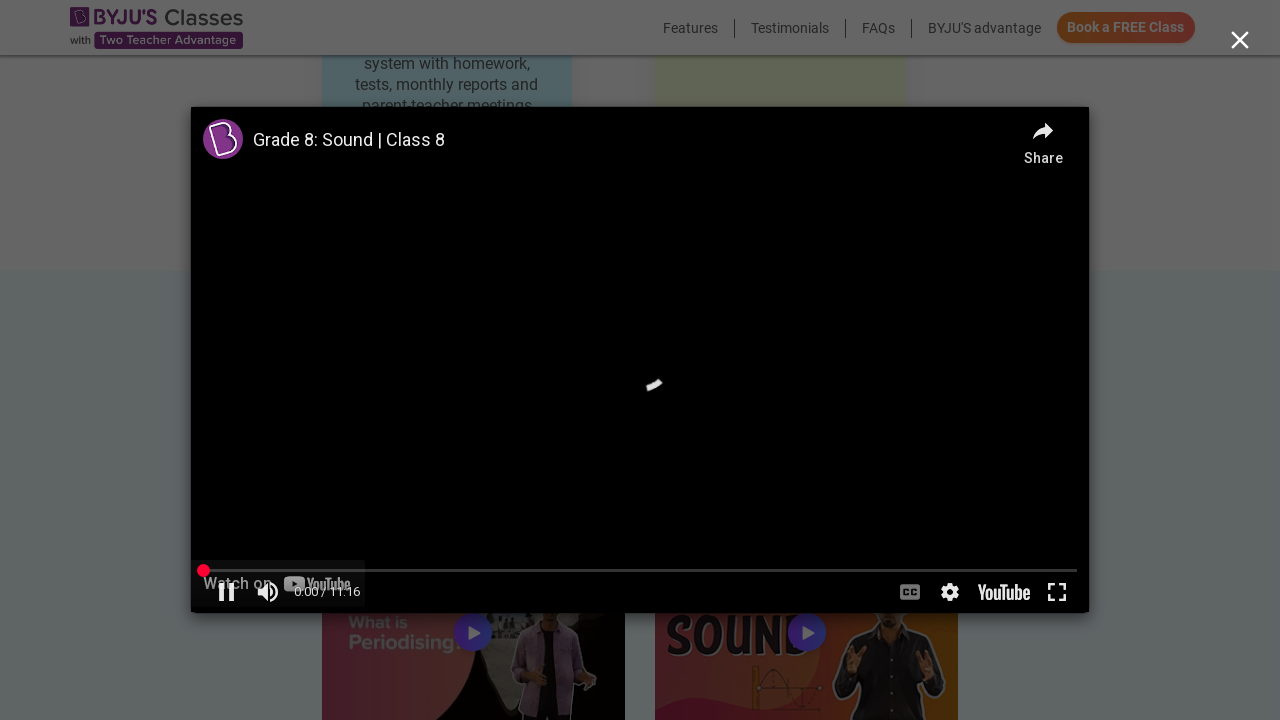

Clicked close button to dismiss video modal at (1240, 41) on (//button[@type='button'])[14]
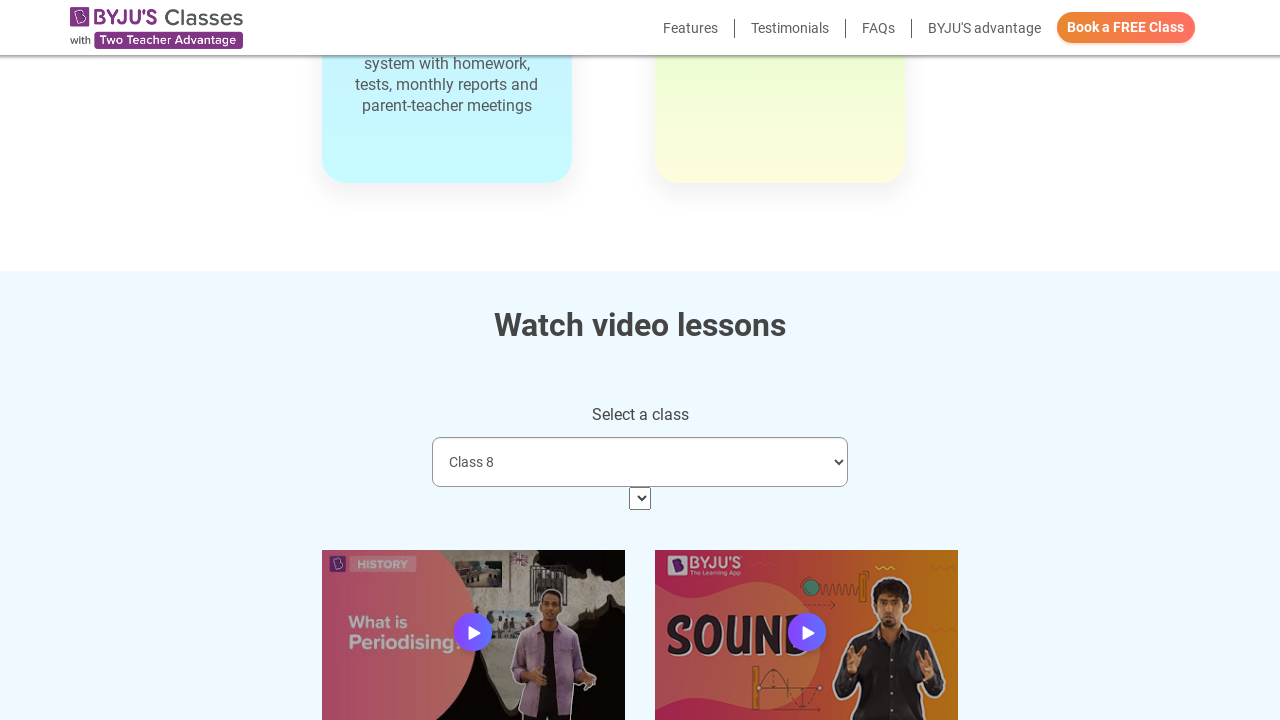

Waited 500ms after closing video modal
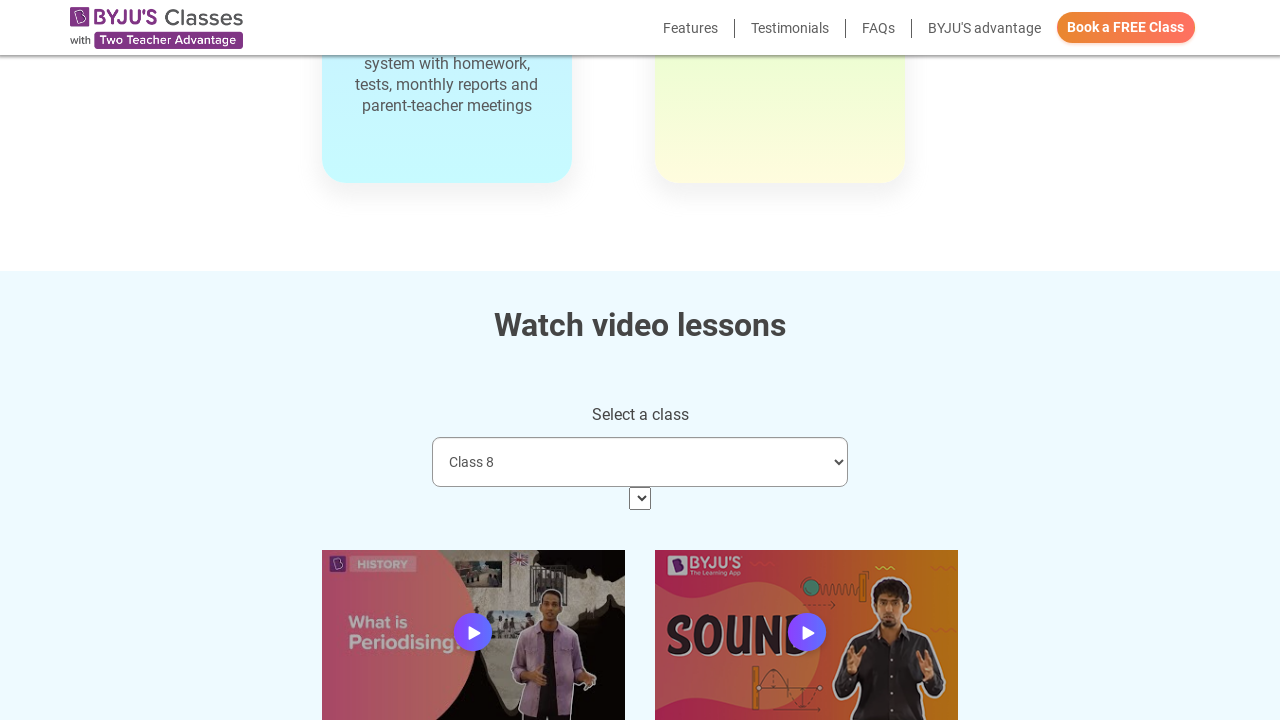

Waited 2 seconds before selecting class option 5
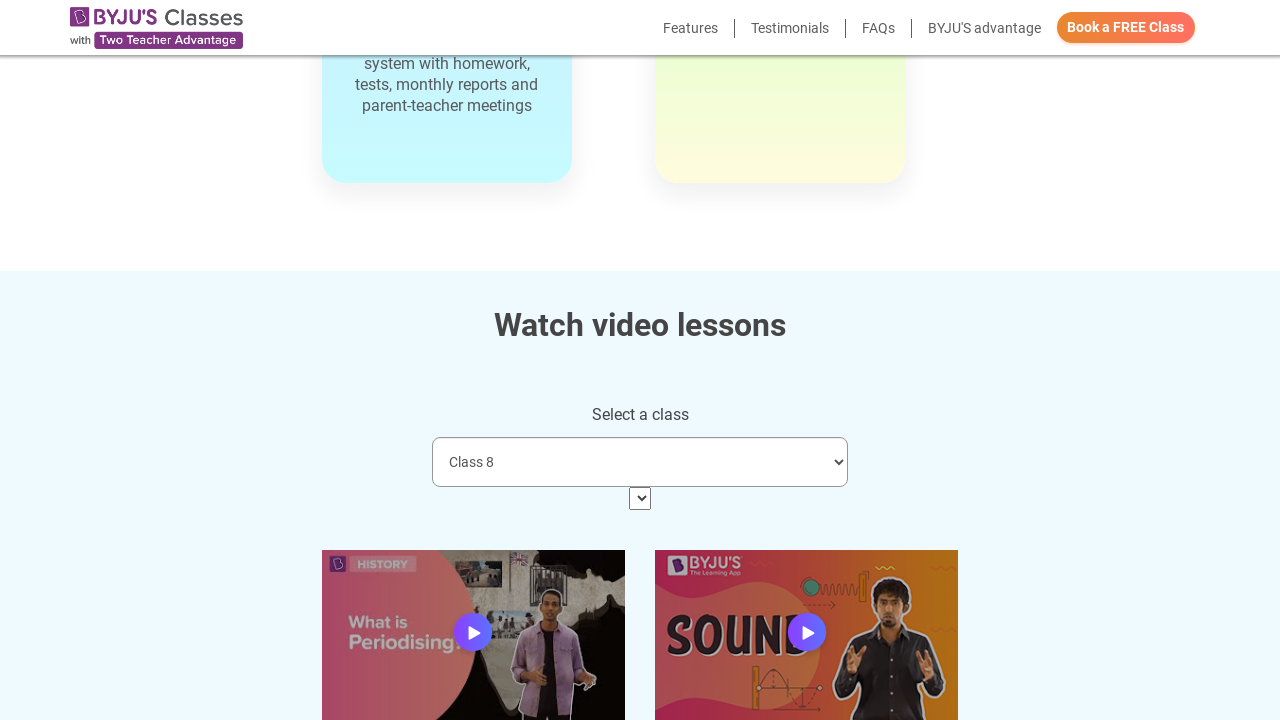

Selected class option at index 5 on select.form-control.video-selection
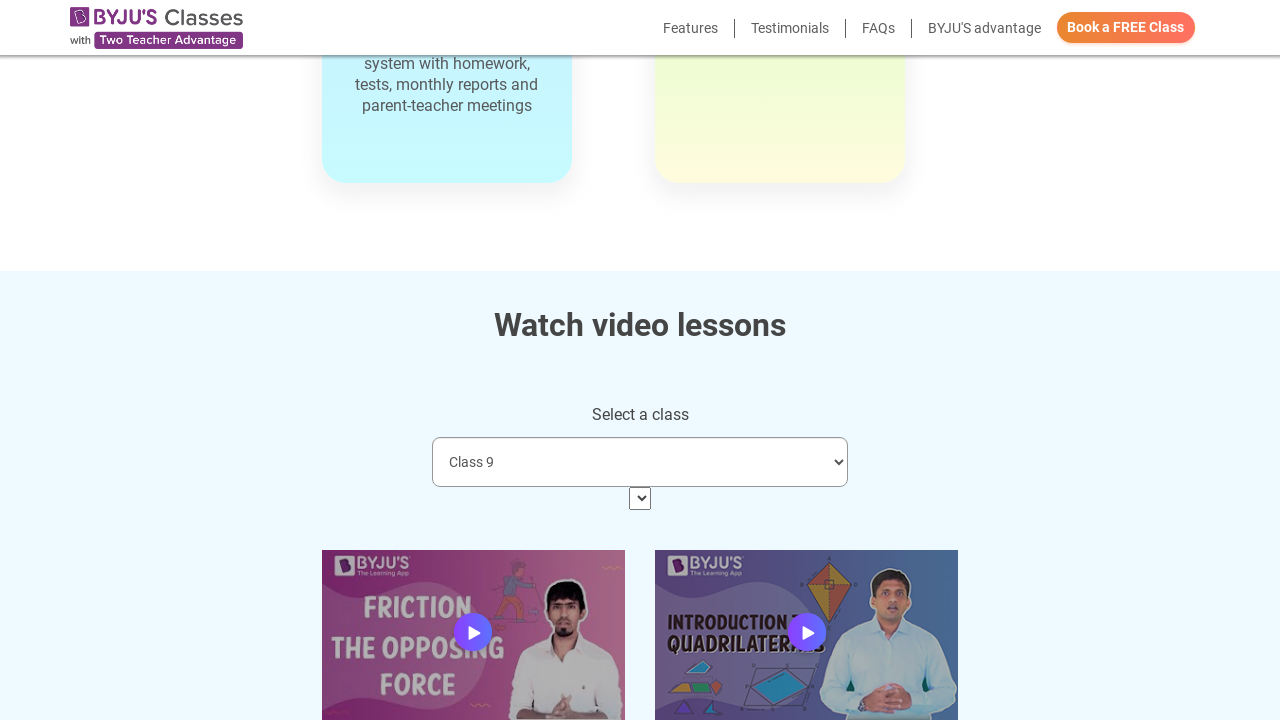

Waited 1 second for videos to load
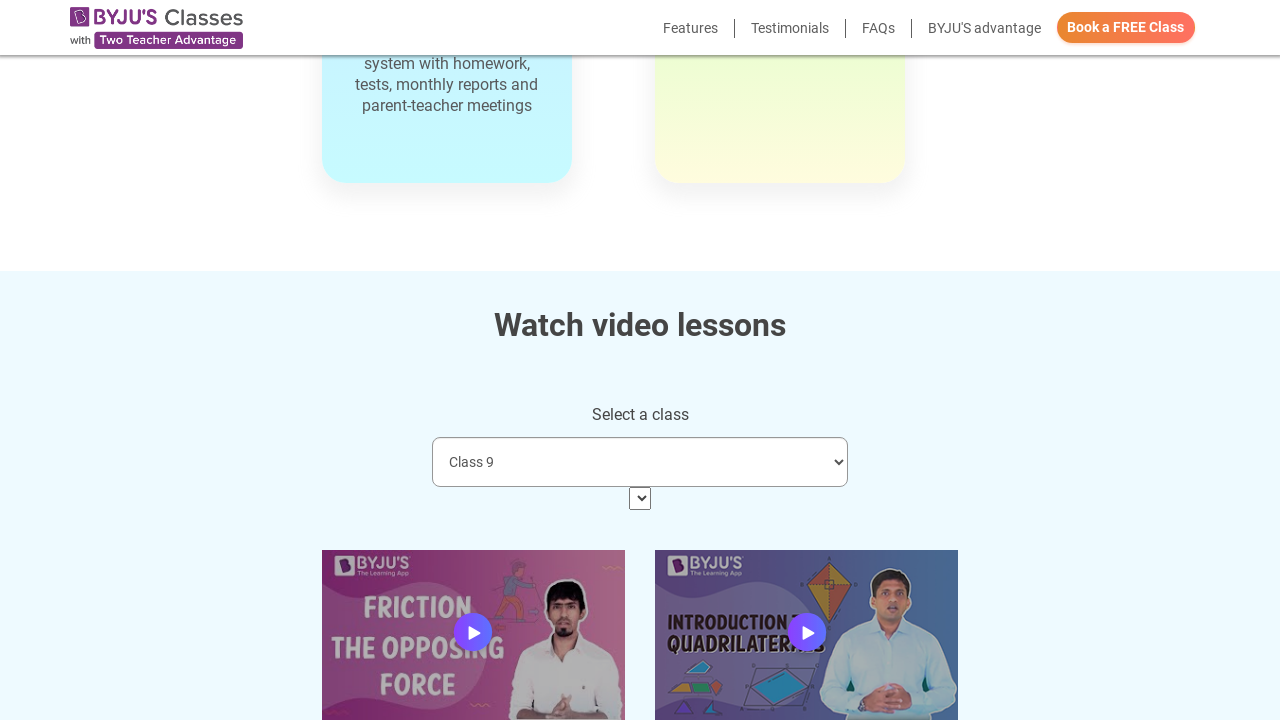

Found 2 video thumbnails for class option 5
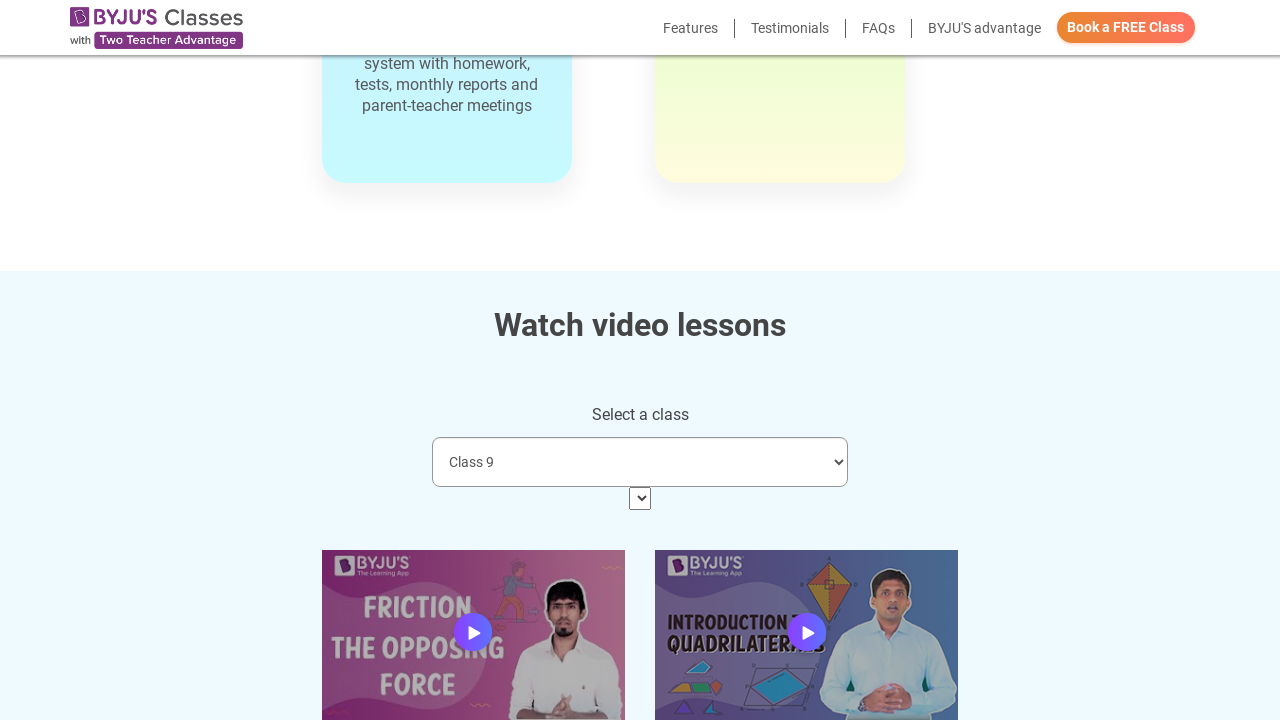

Clicked video 1 of 2 in class option 5 at (473, 635) on xpath=//div[@class='row row-inline']//a >> nth=0
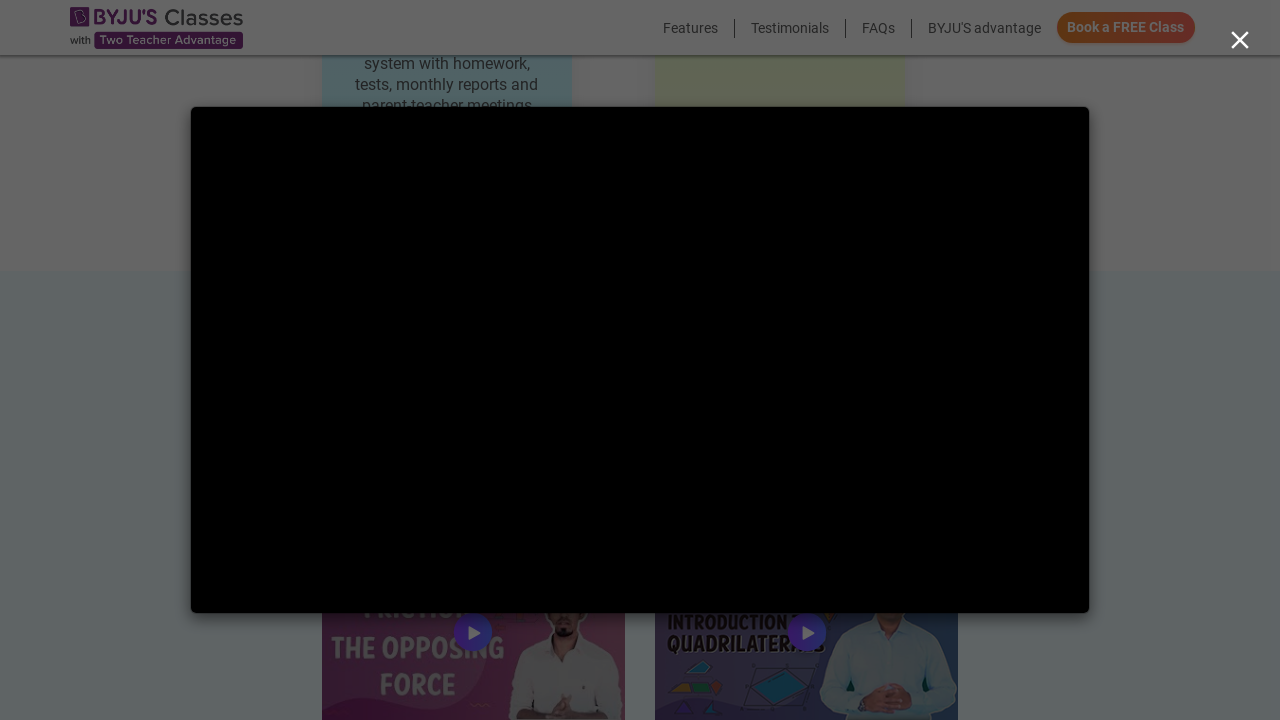

Located video player iframe
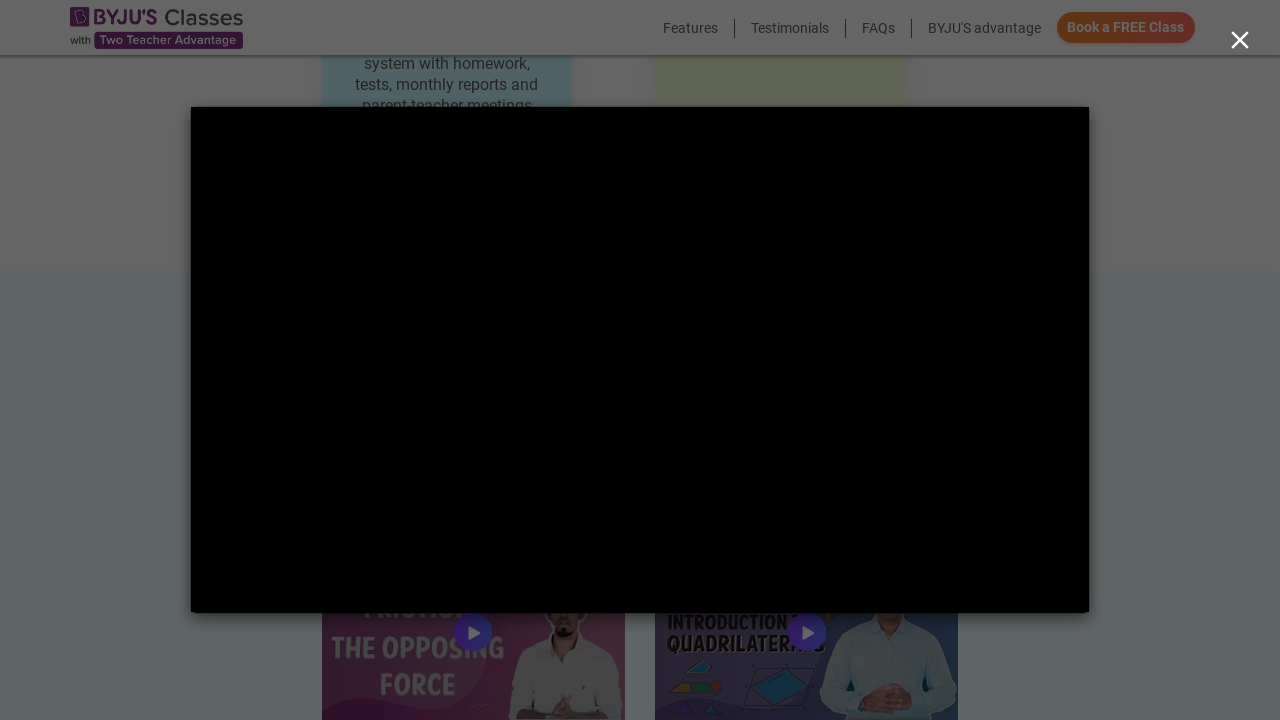

Waited 1 second for video to load in iframe
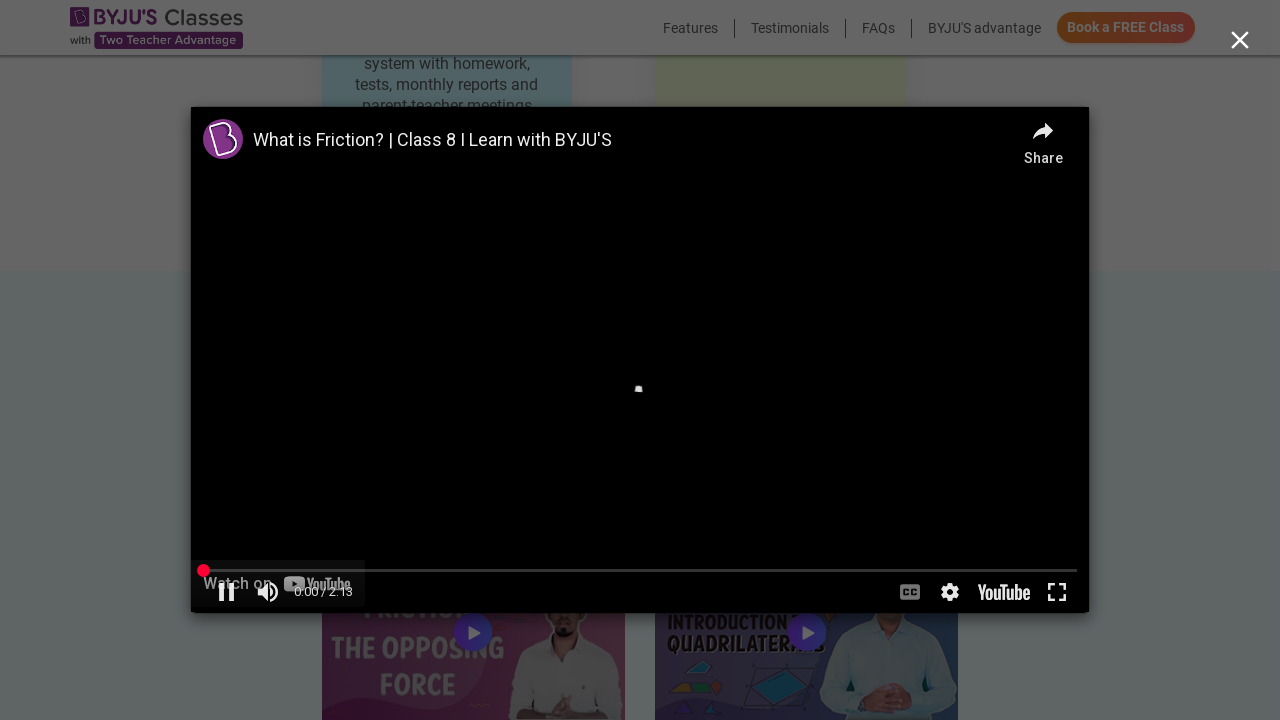

Clicked close button to dismiss video modal at (1240, 41) on (//button[@type='button'])[14]
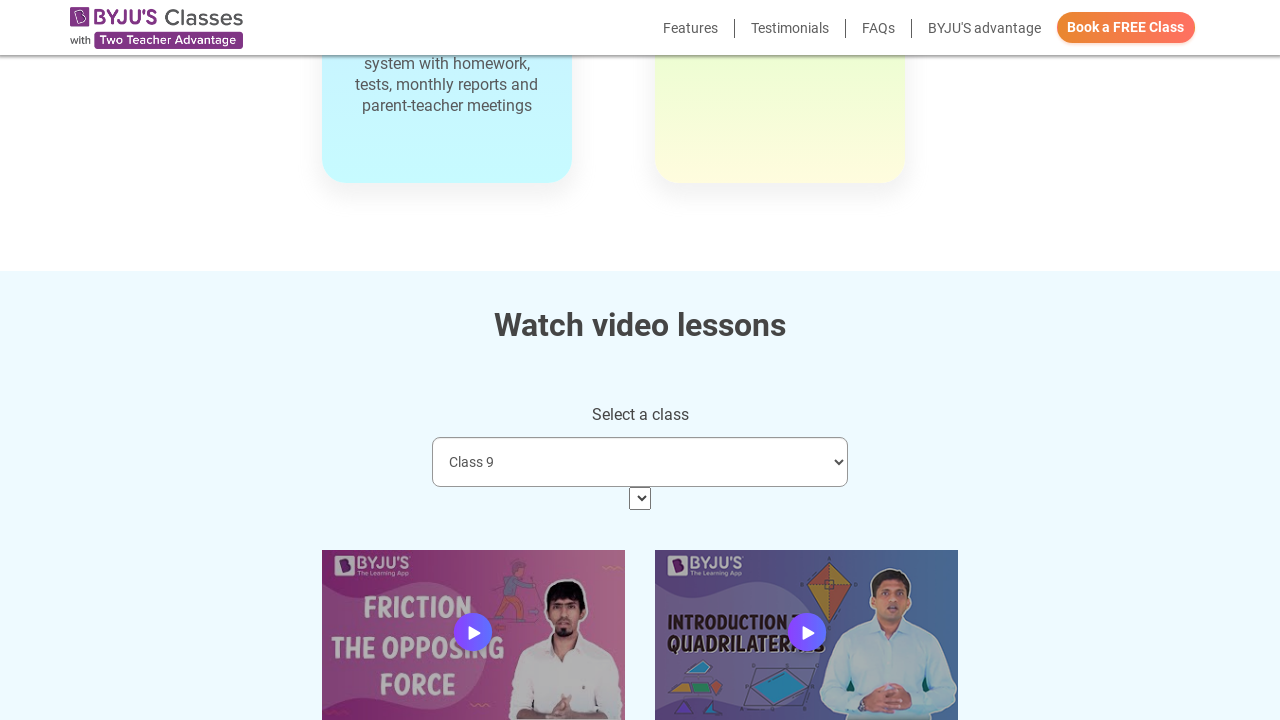

Waited 500ms after closing video modal
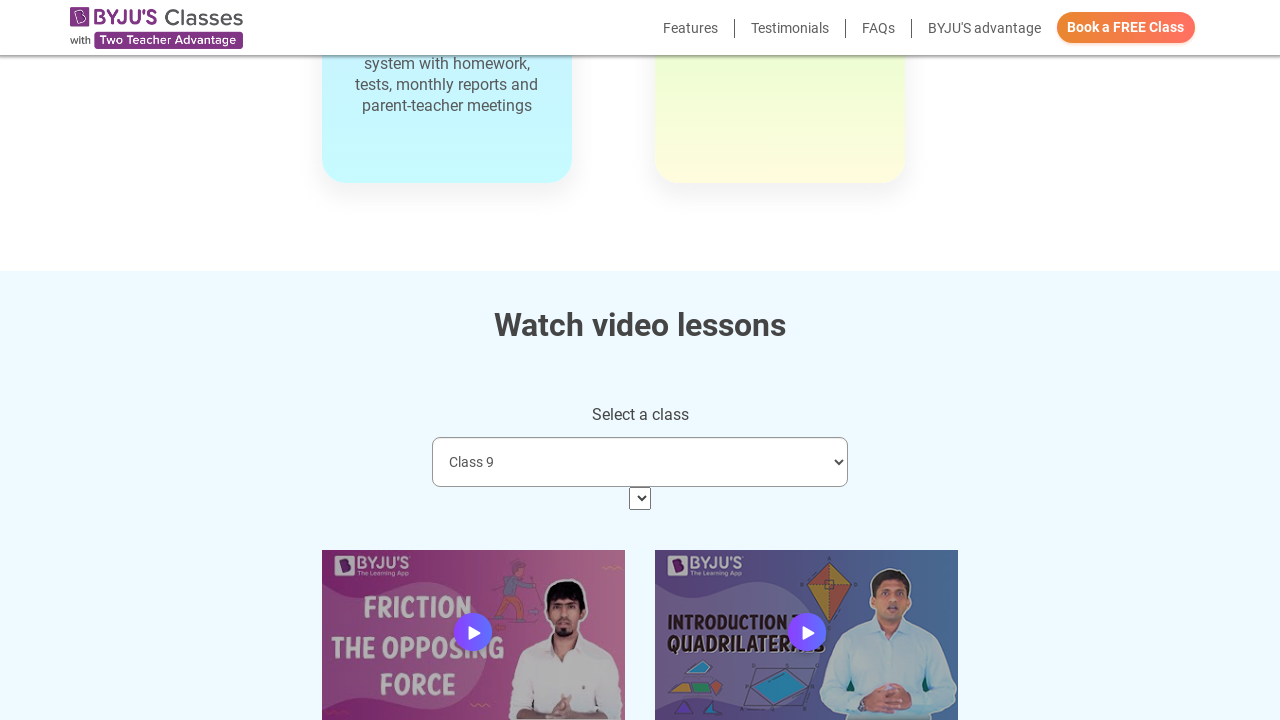

Clicked video 2 of 2 in class option 5 at (807, 635) on xpath=//div[@class='row row-inline']//a >> nth=1
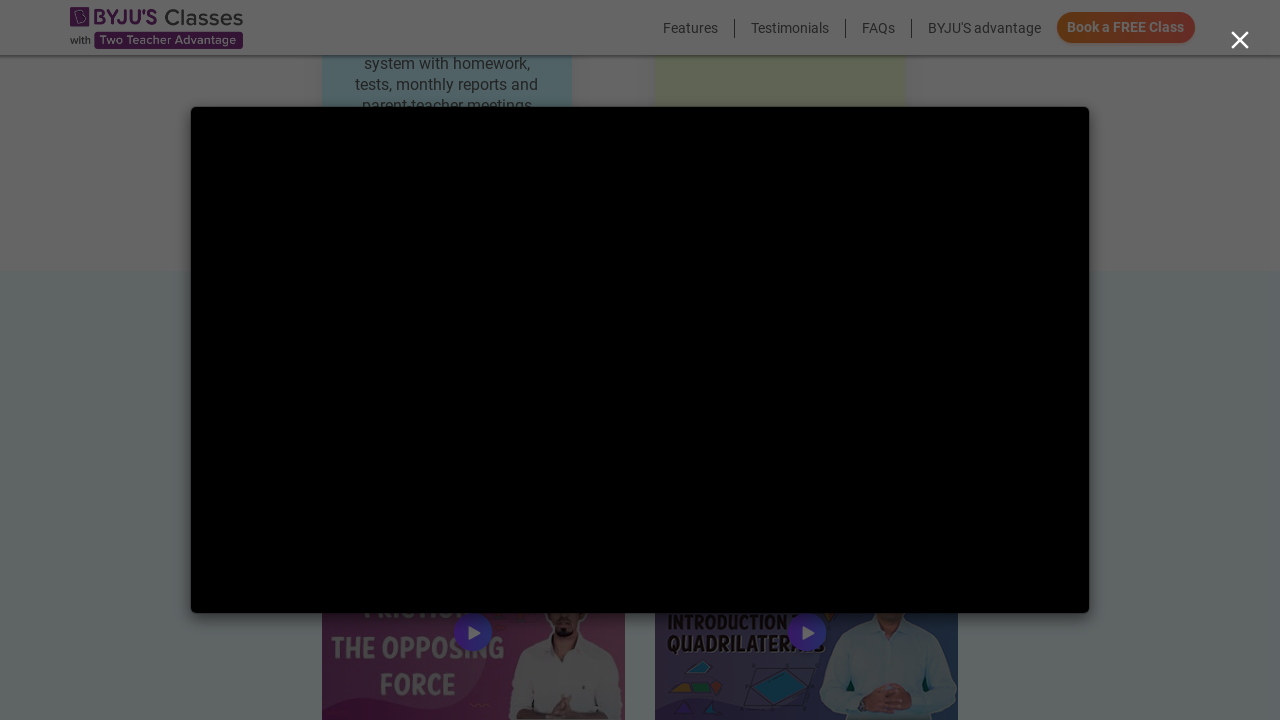

Located video player iframe
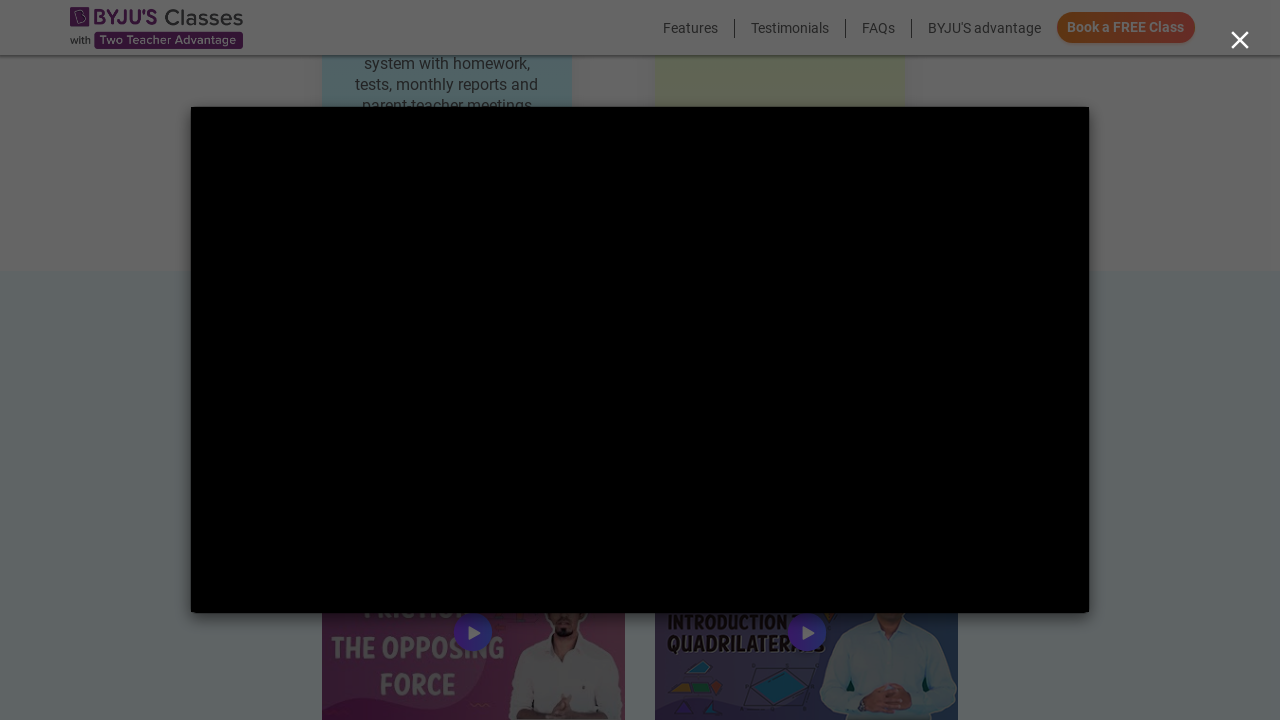

Waited 1 second for video to load in iframe
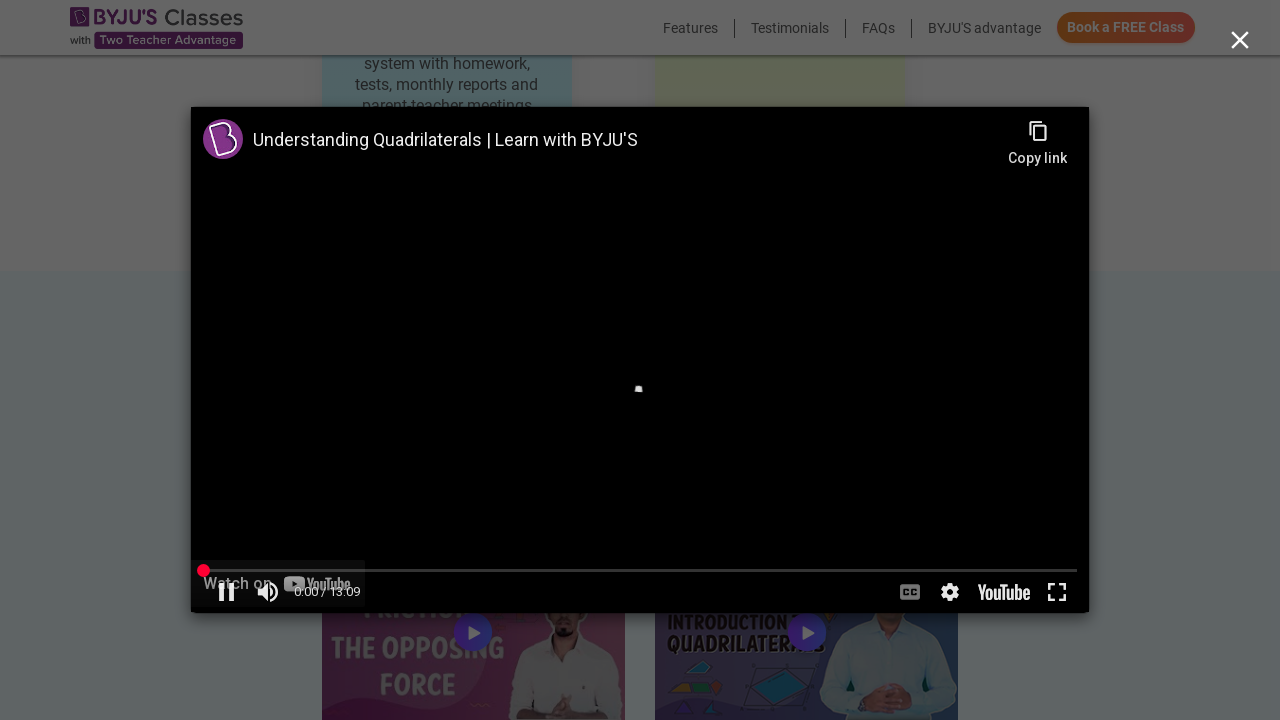

Clicked close button to dismiss video modal at (1240, 41) on (//button[@type='button'])[14]
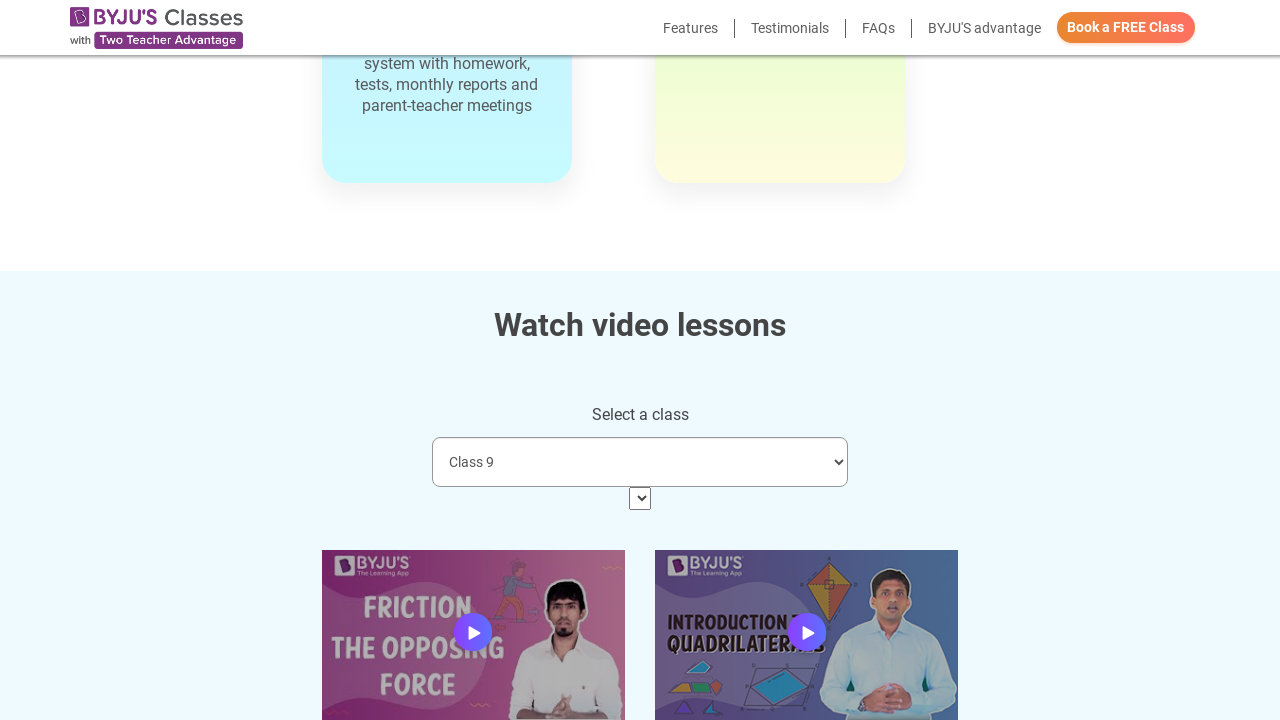

Waited 500ms after closing video modal
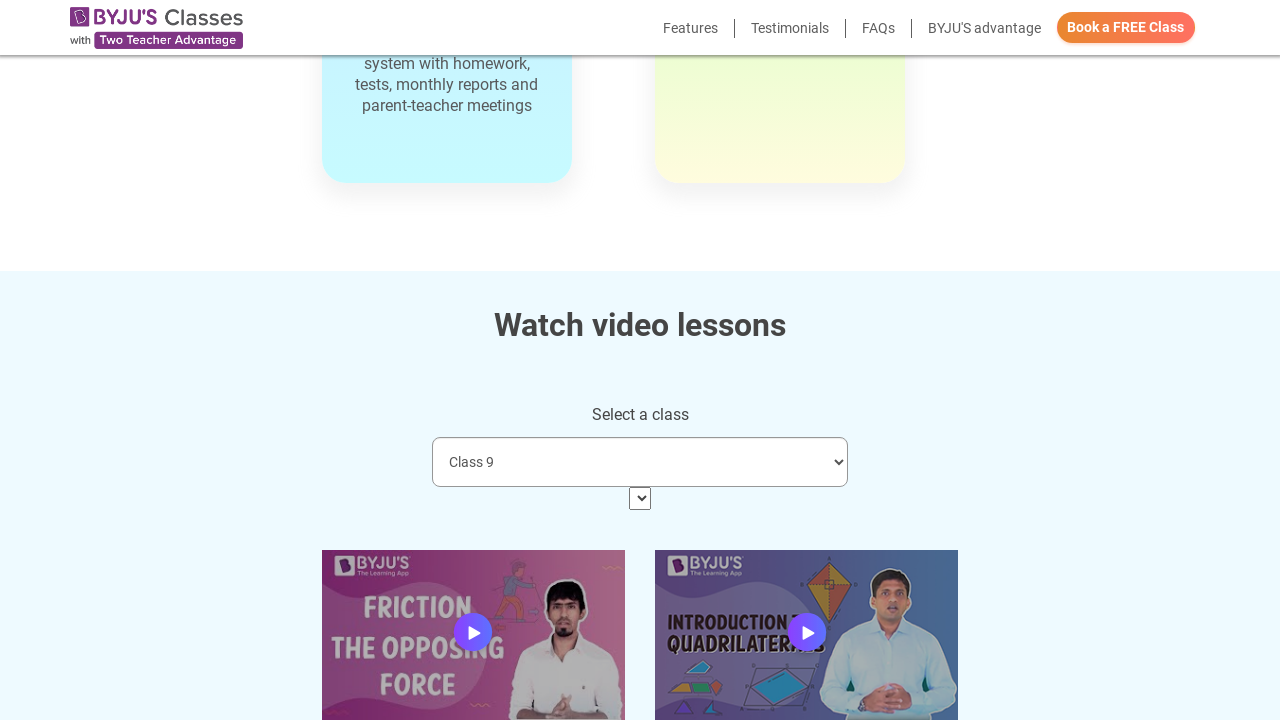

Waited 2 seconds before selecting class option 6
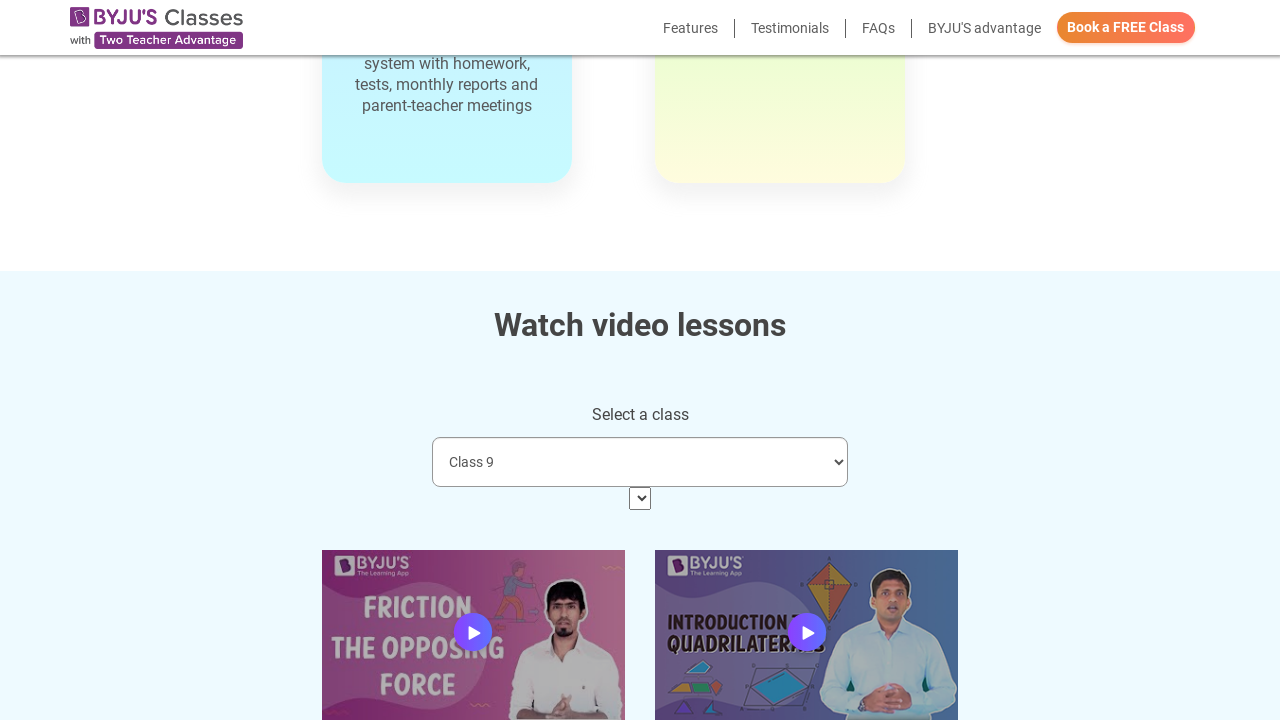

Selected class option at index 6 on select.form-control.video-selection
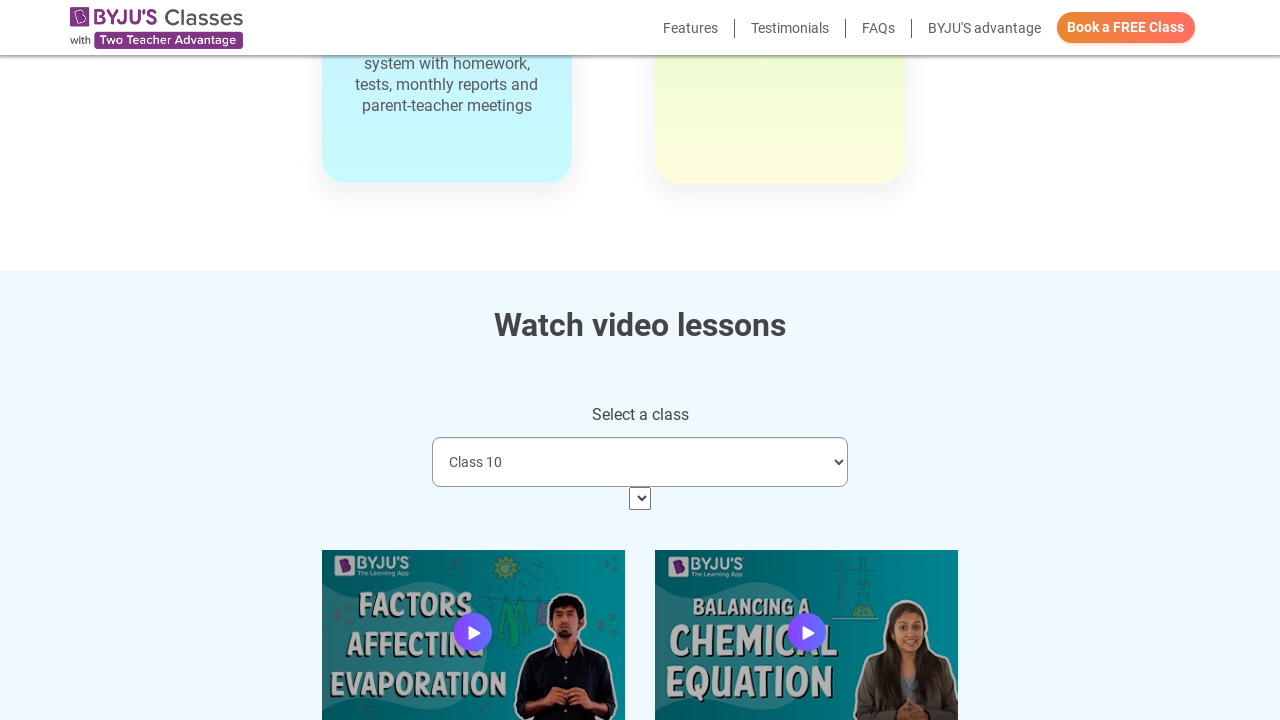

Waited 1 second for videos to load
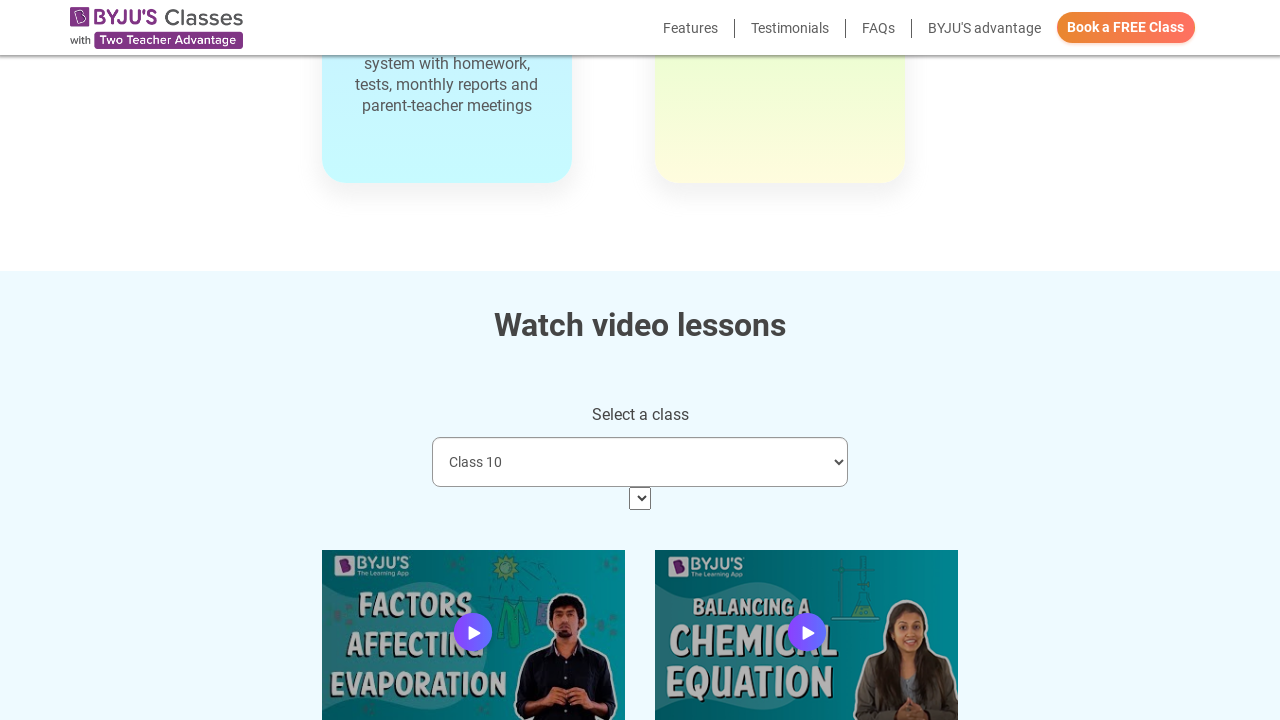

Found 2 video thumbnails for class option 6
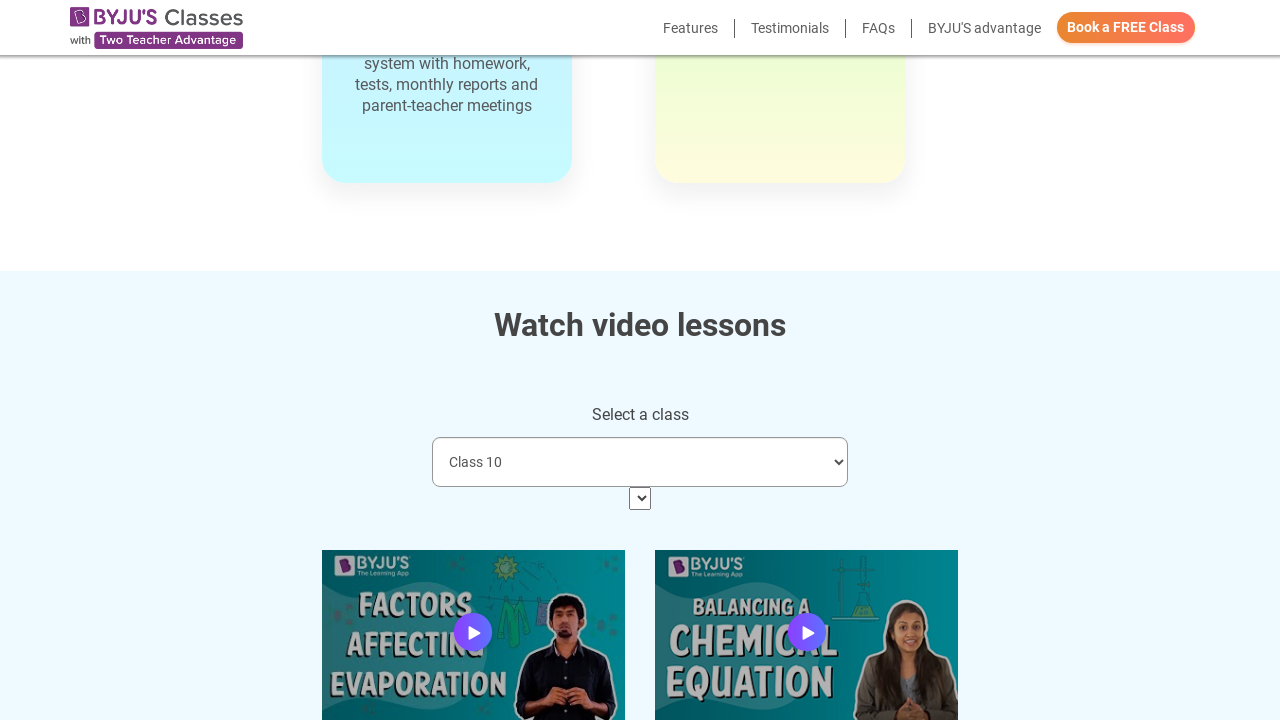

Clicked video 1 of 2 in class option 6 at (473, 635) on xpath=//div[@class='row row-inline']//a >> nth=0
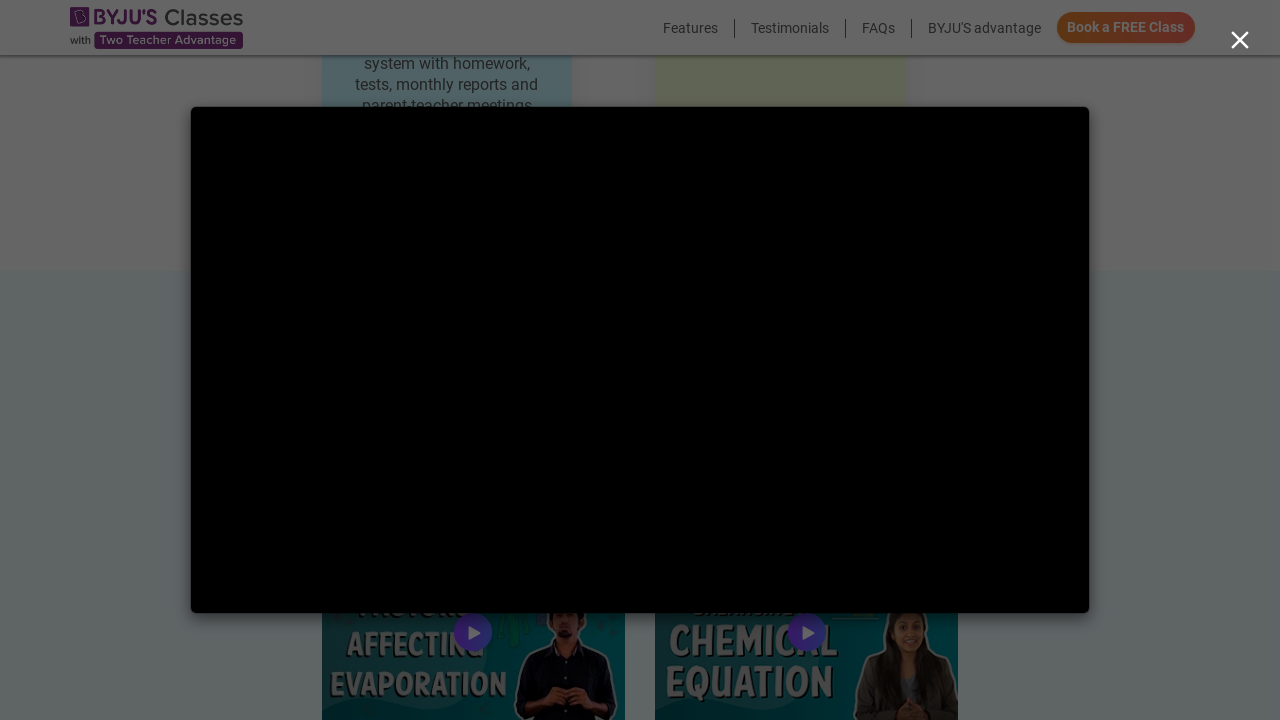

Located video player iframe
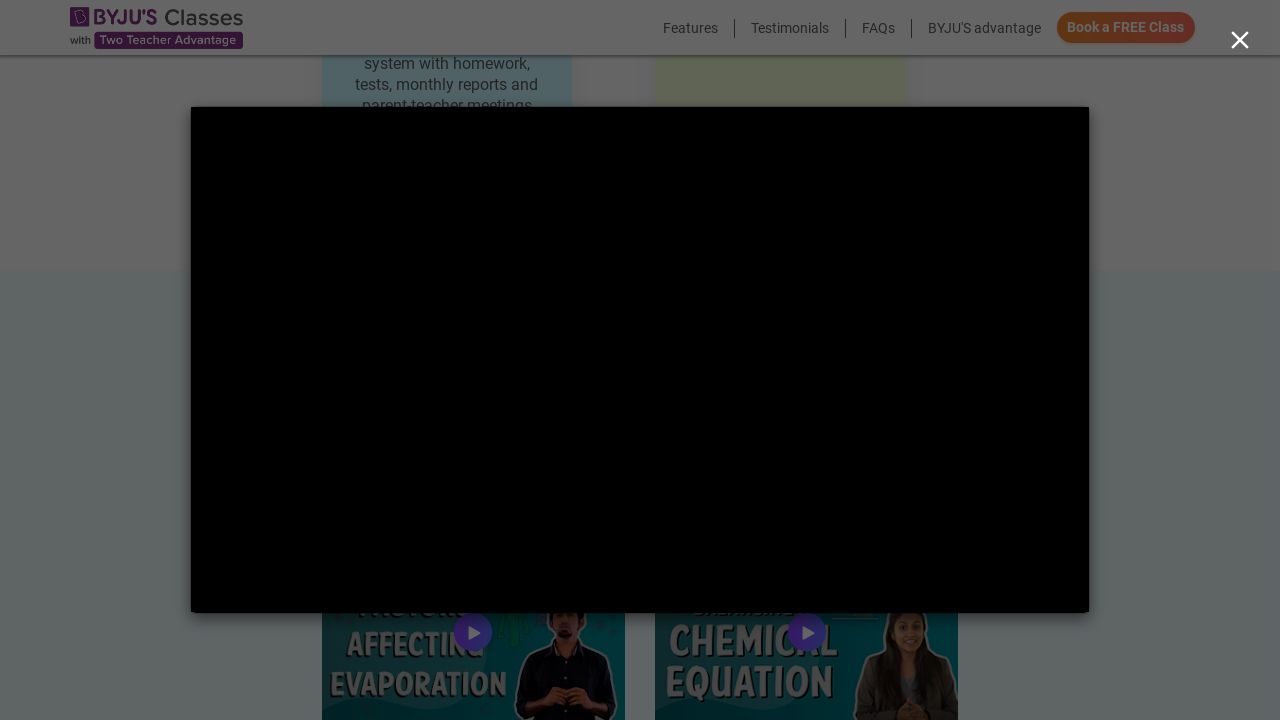

Waited 1 second for video to load in iframe
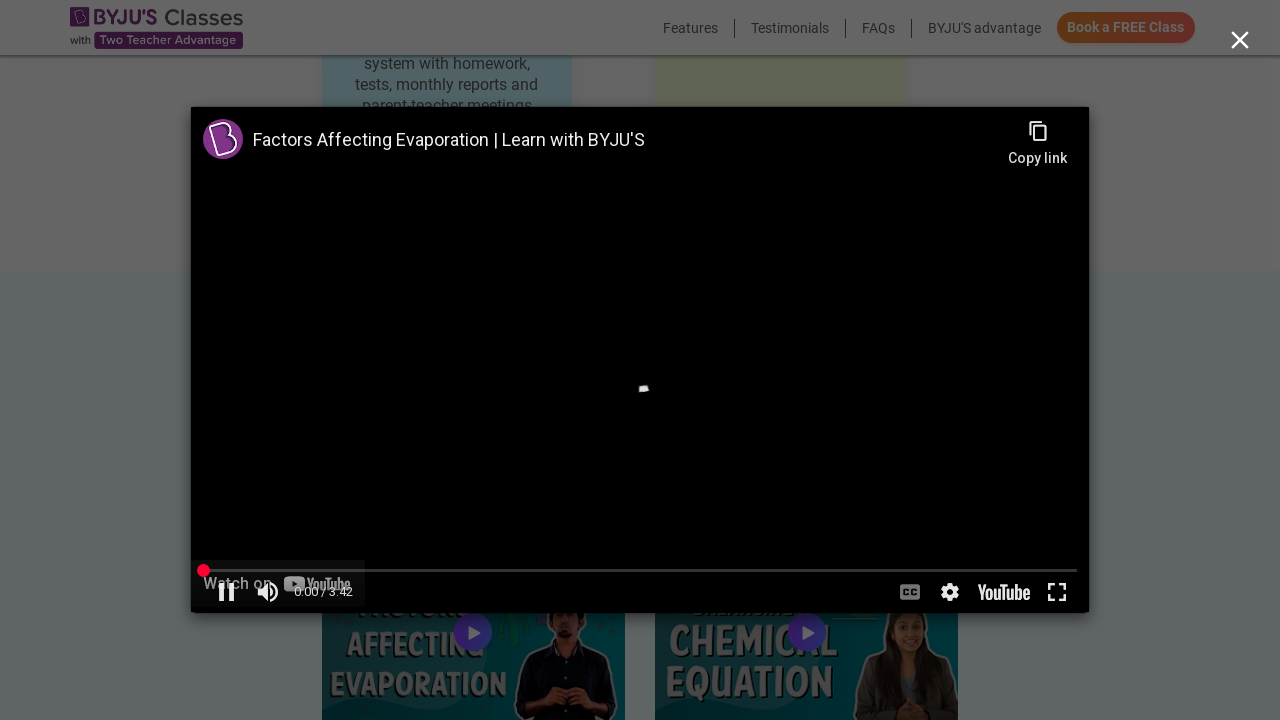

Clicked close button to dismiss video modal at (1240, 41) on (//button[@type='button'])[14]
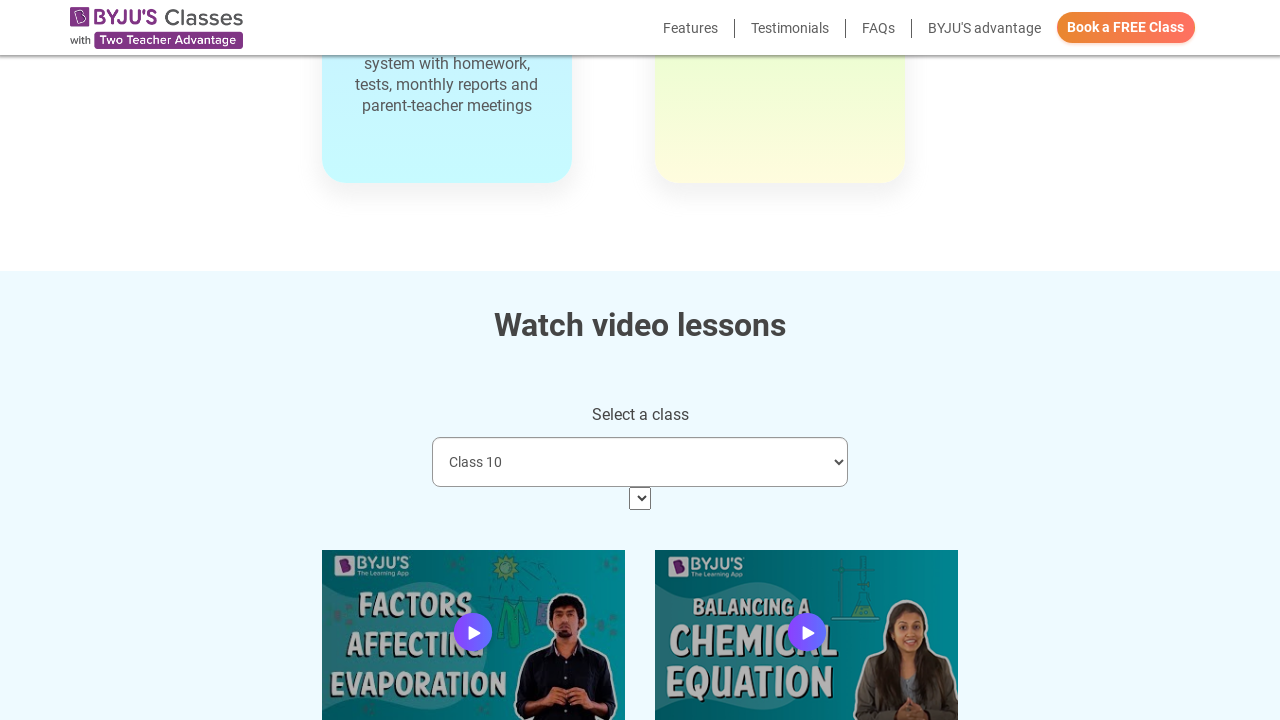

Waited 500ms after closing video modal
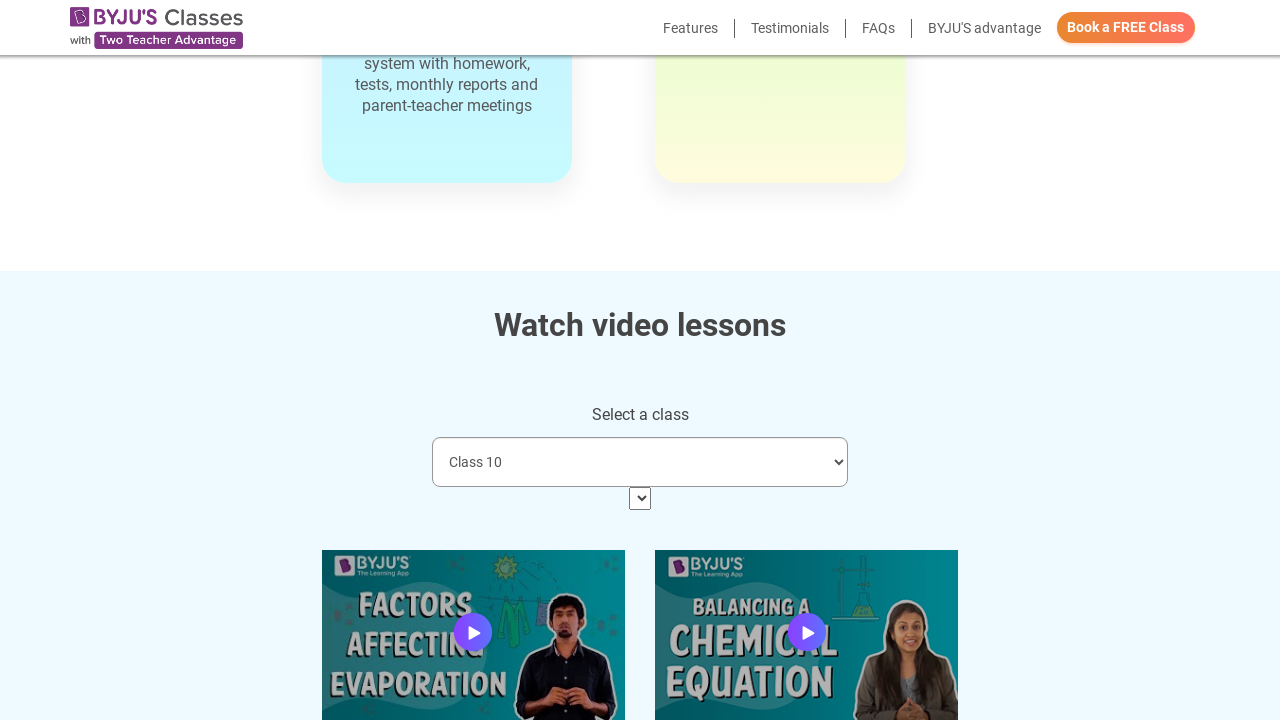

Clicked video 2 of 2 in class option 6 at (807, 635) on xpath=//div[@class='row row-inline']//a >> nth=1
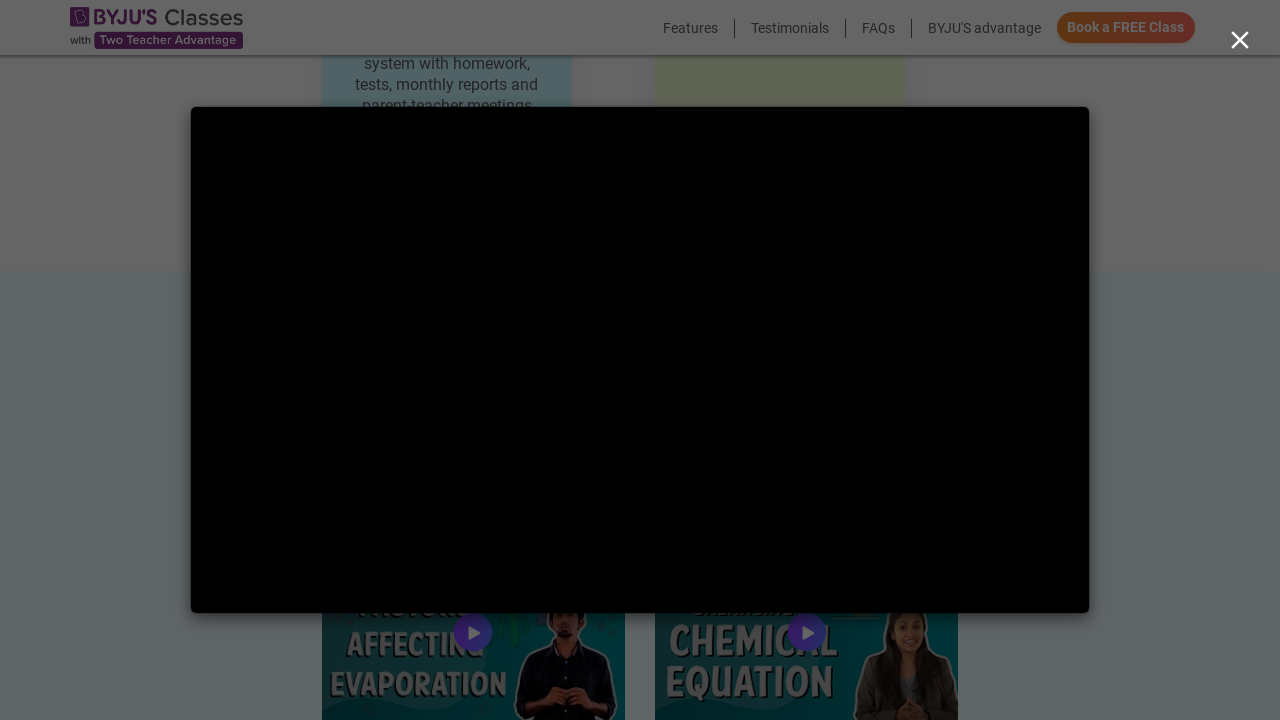

Located video player iframe
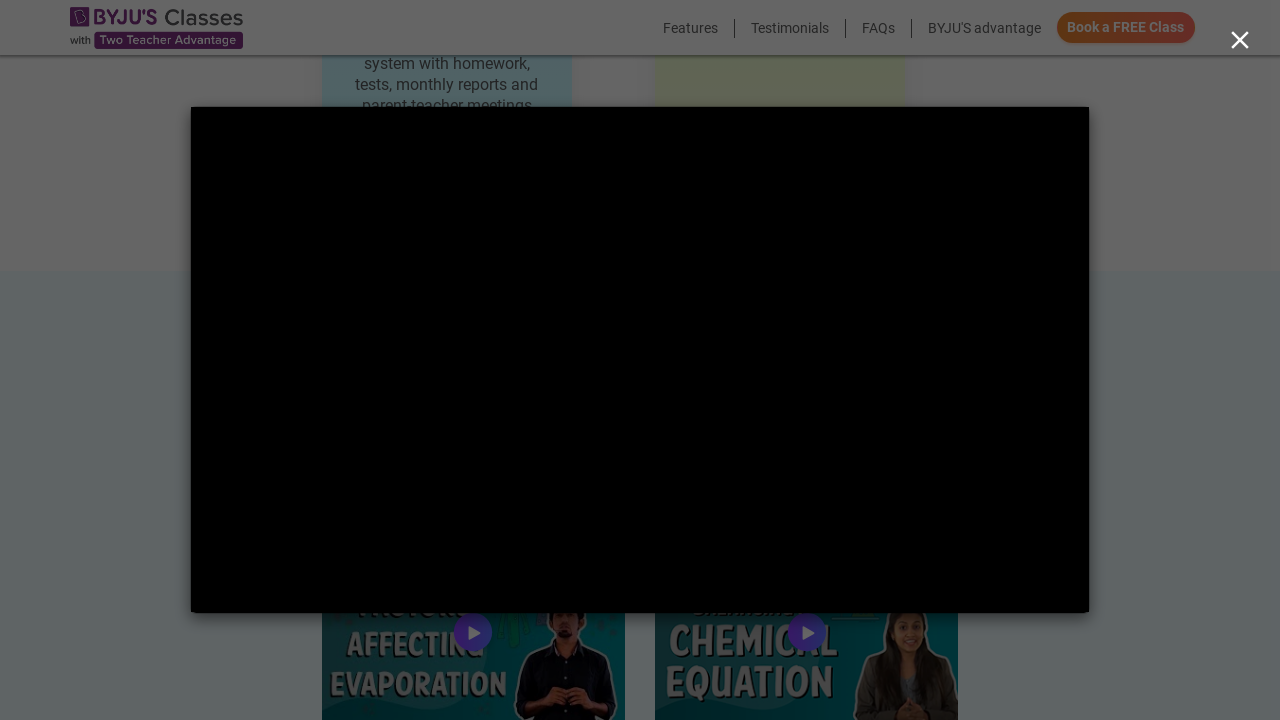

Waited 1 second for video to load in iframe
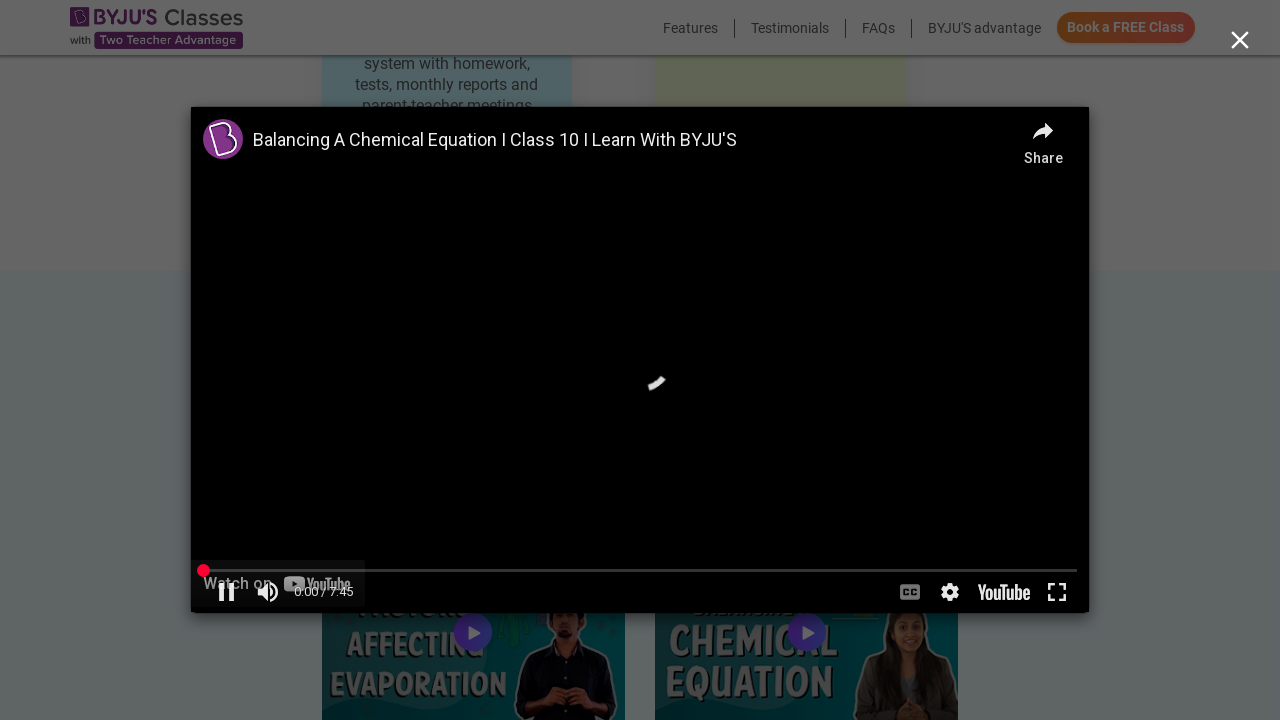

Clicked close button to dismiss video modal at (1240, 41) on (//button[@type='button'])[14]
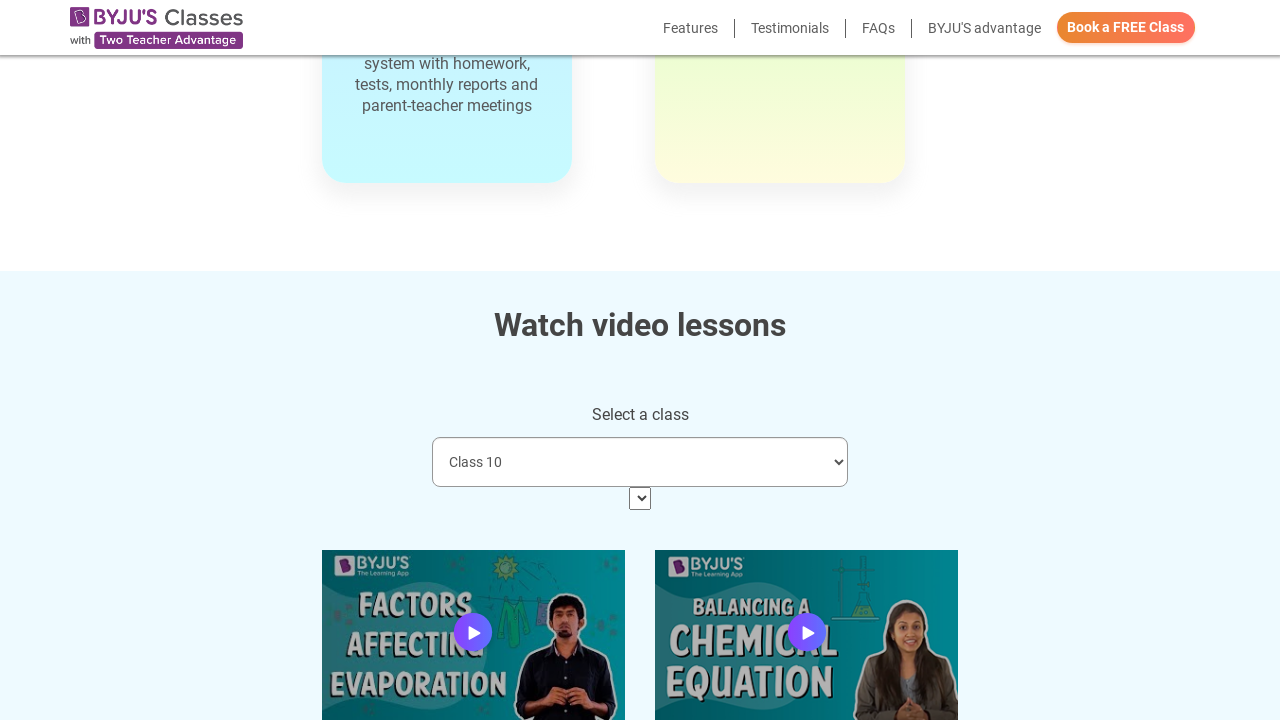

Waited 500ms after closing video modal
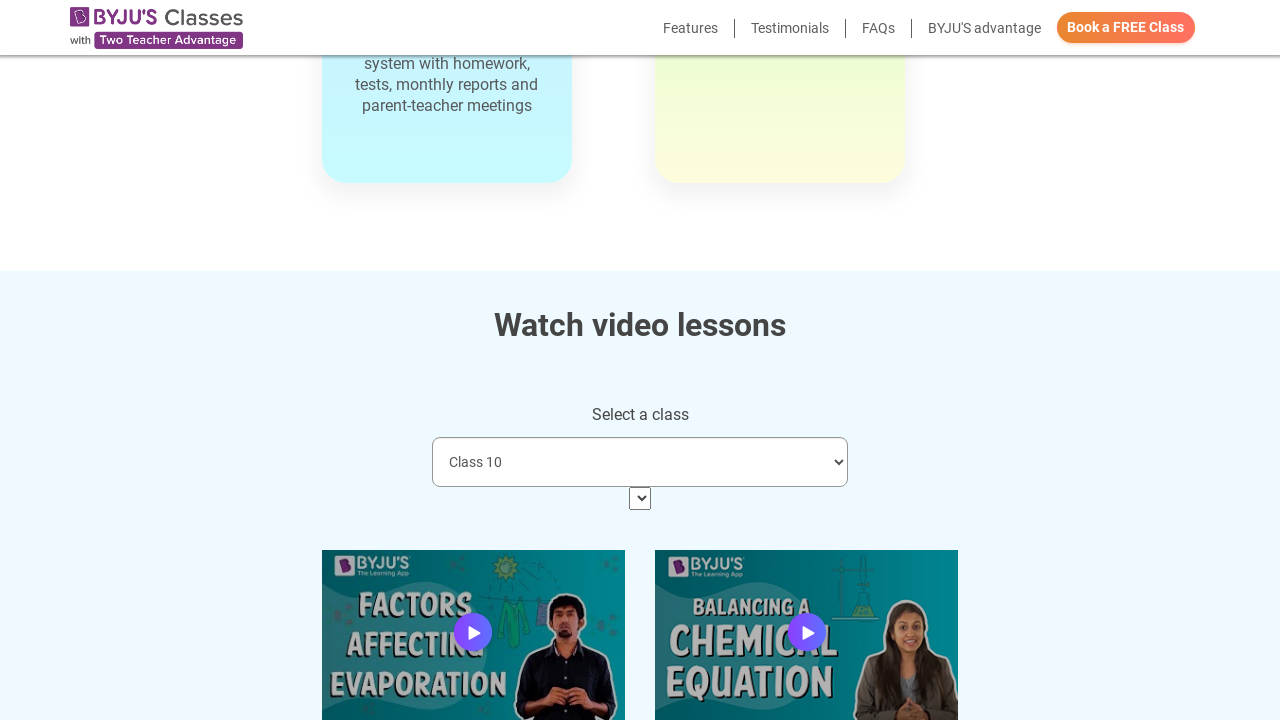

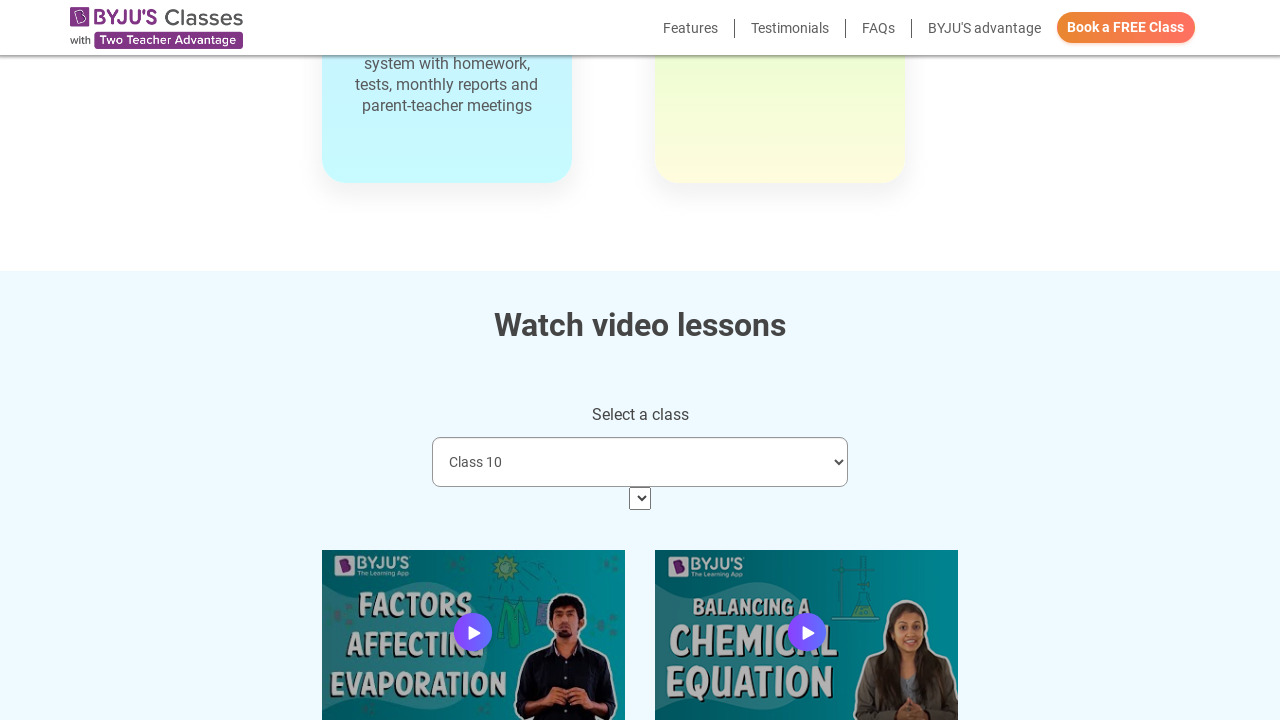